Tests the progress bar functionality by clicking start, monitoring the progress percentage, and clicking stop when it reaches 75% or higher

Starting URL: http://uitestingplayground.com

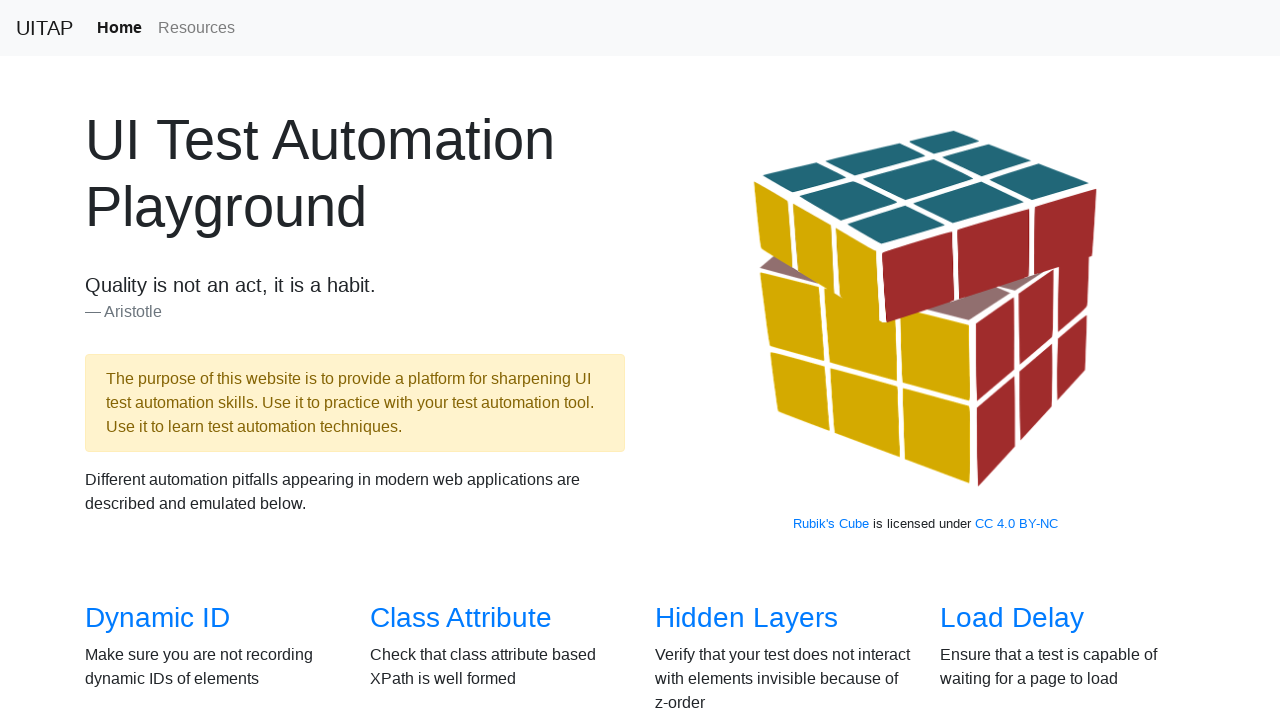

Clicked on Progress Bar link at (1022, 361) on internal:role=link[name="Progress Bar"i]
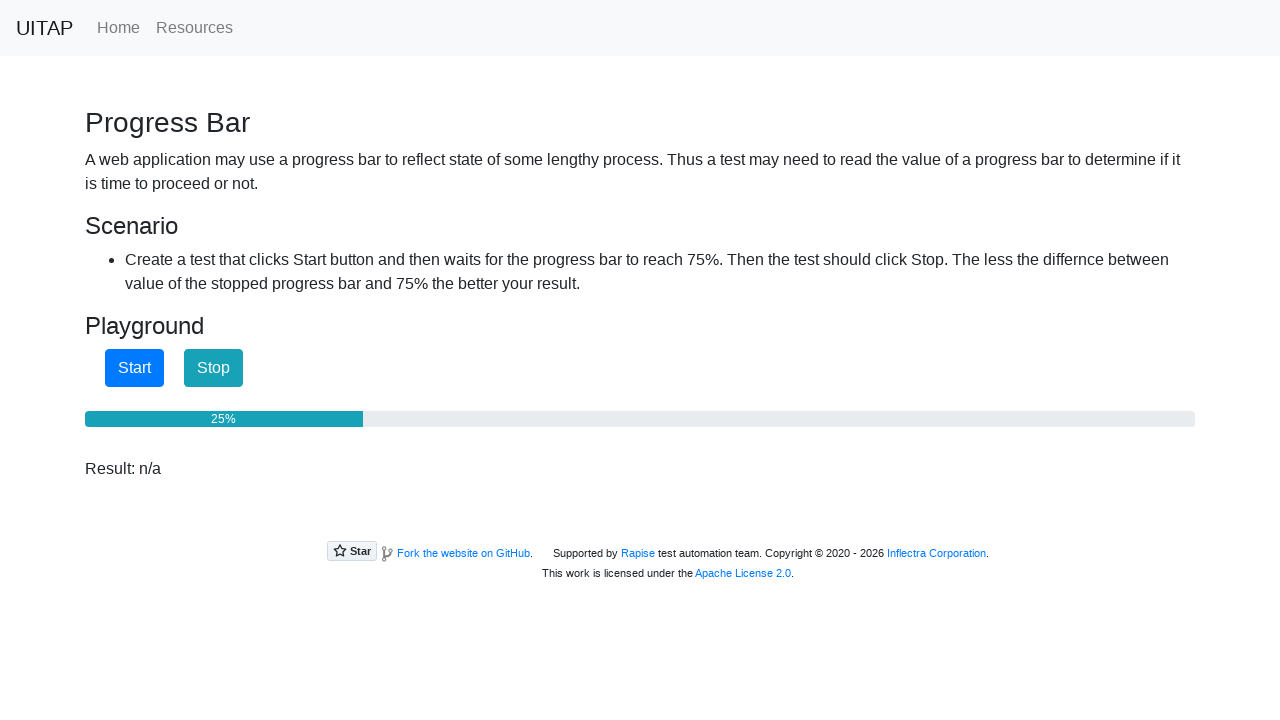

Located progress bar element
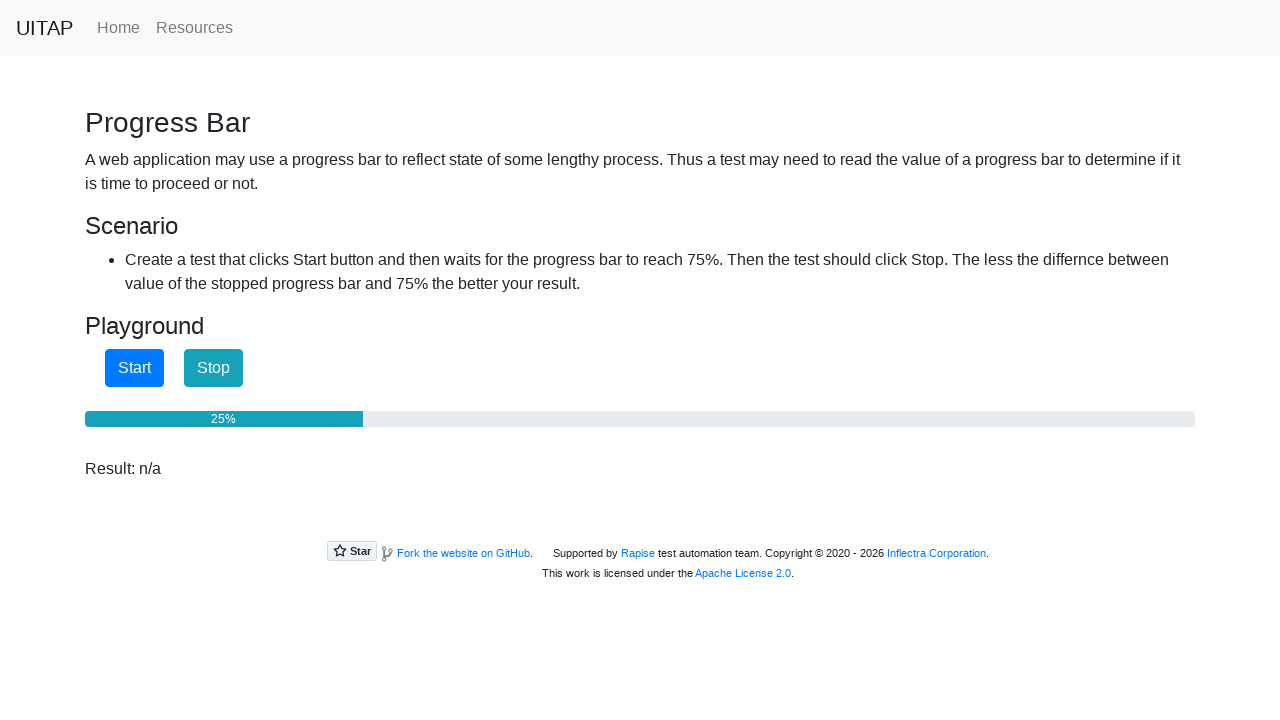

Clicked Start button to begin progress at (134, 368) on internal:role=button[name="Start"i]
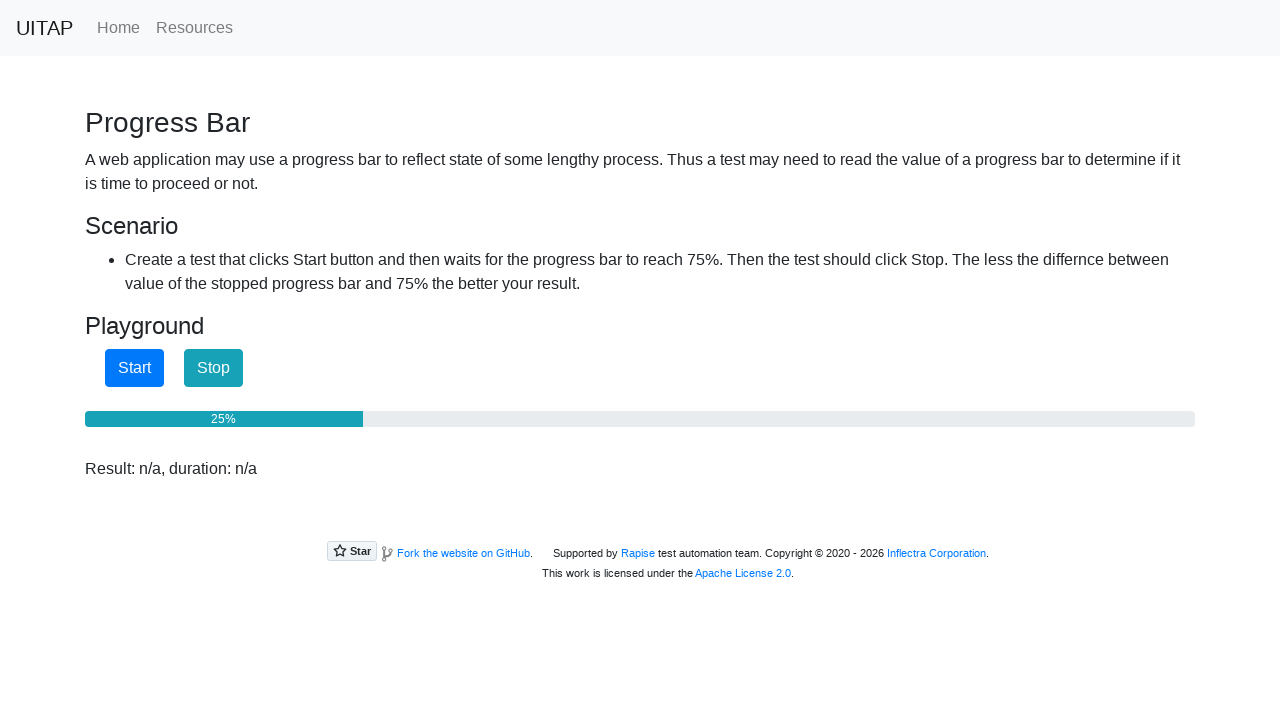

Progress bar at 25%
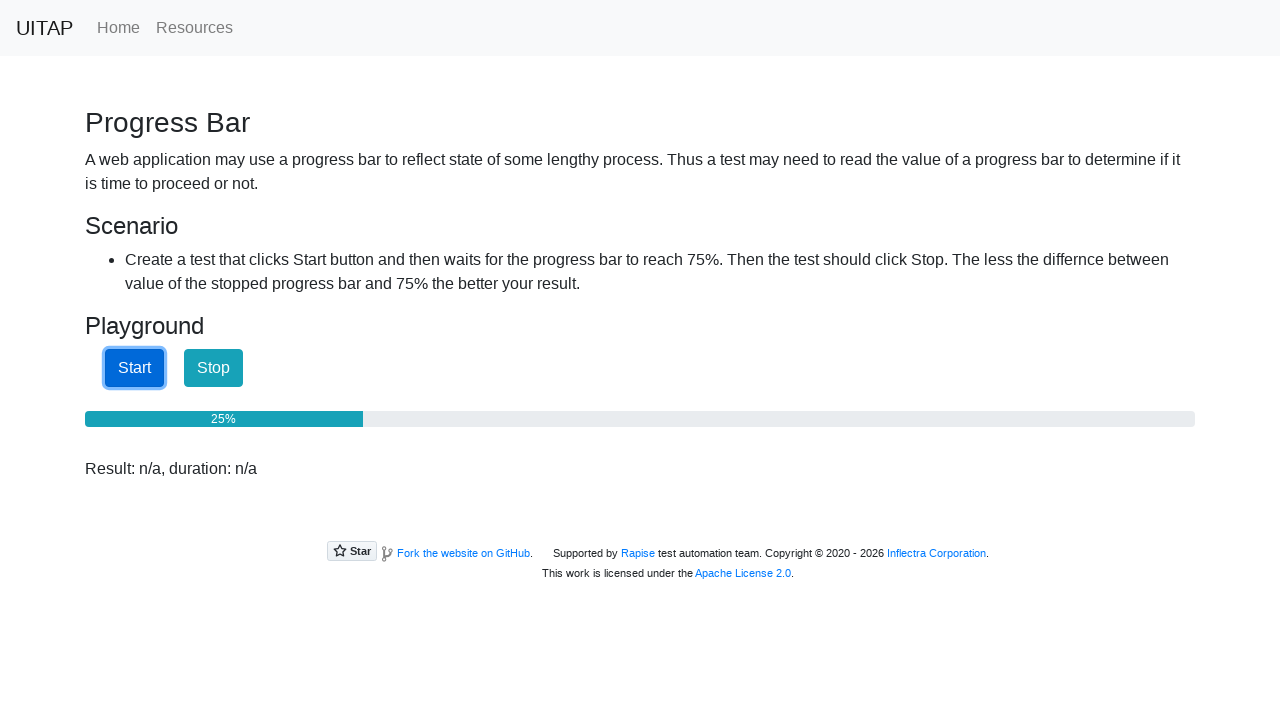

Progress bar at 25%
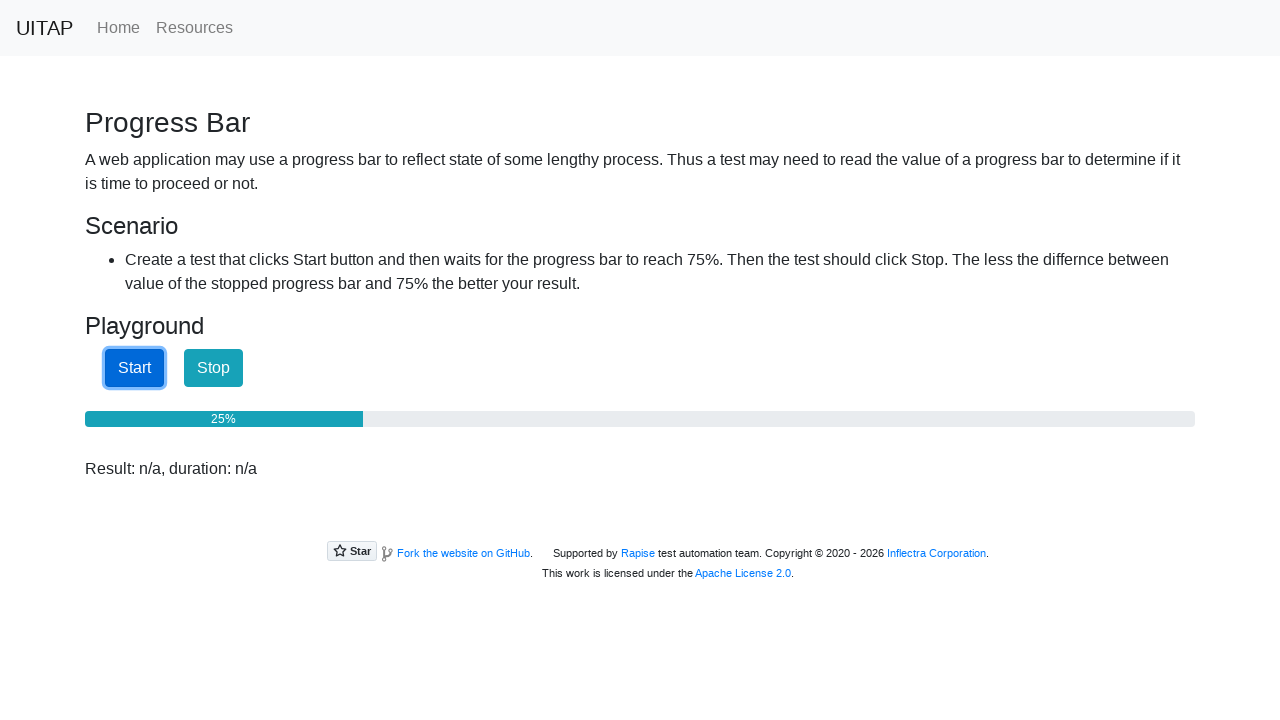

Progress bar at 25%
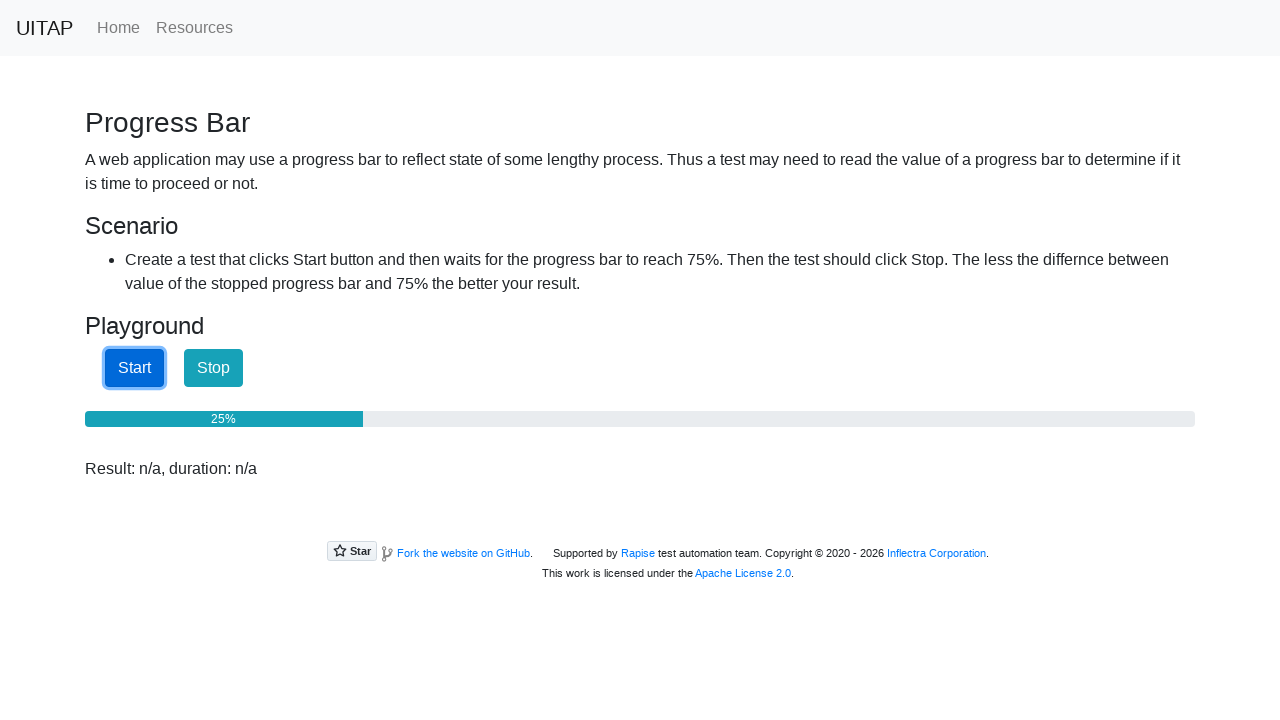

Progress bar at 25%
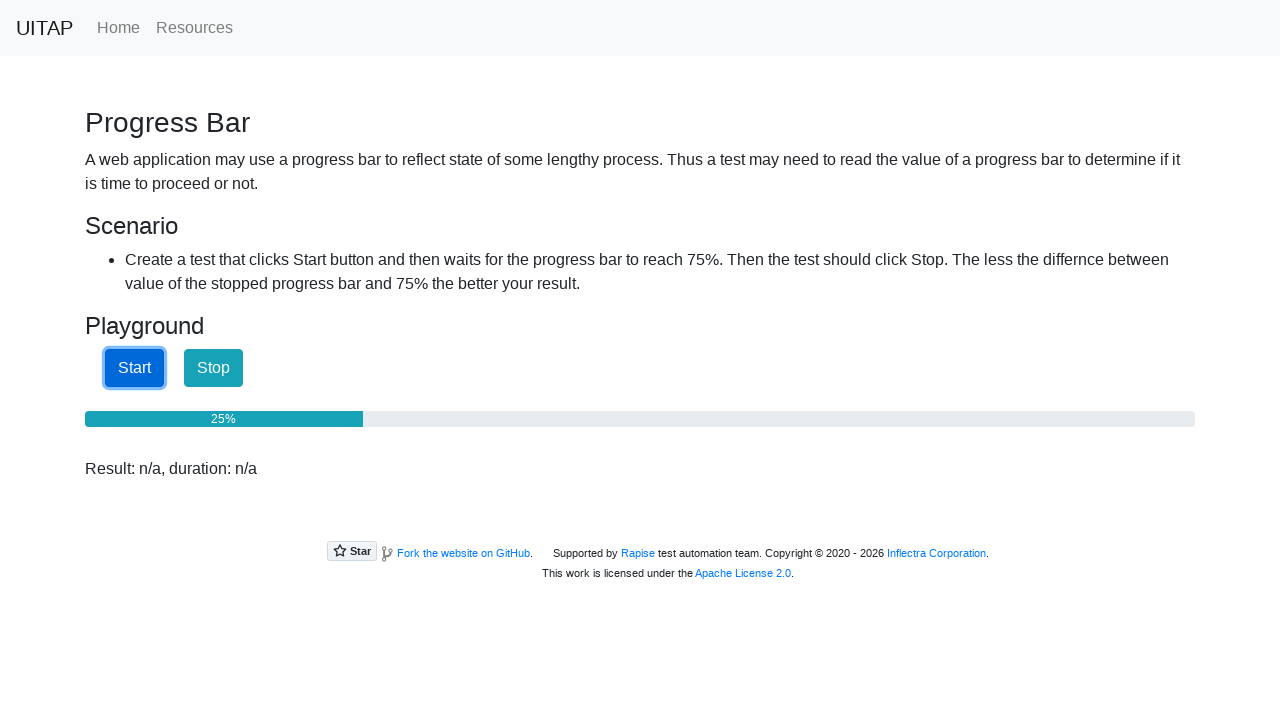

Progress bar at 25%
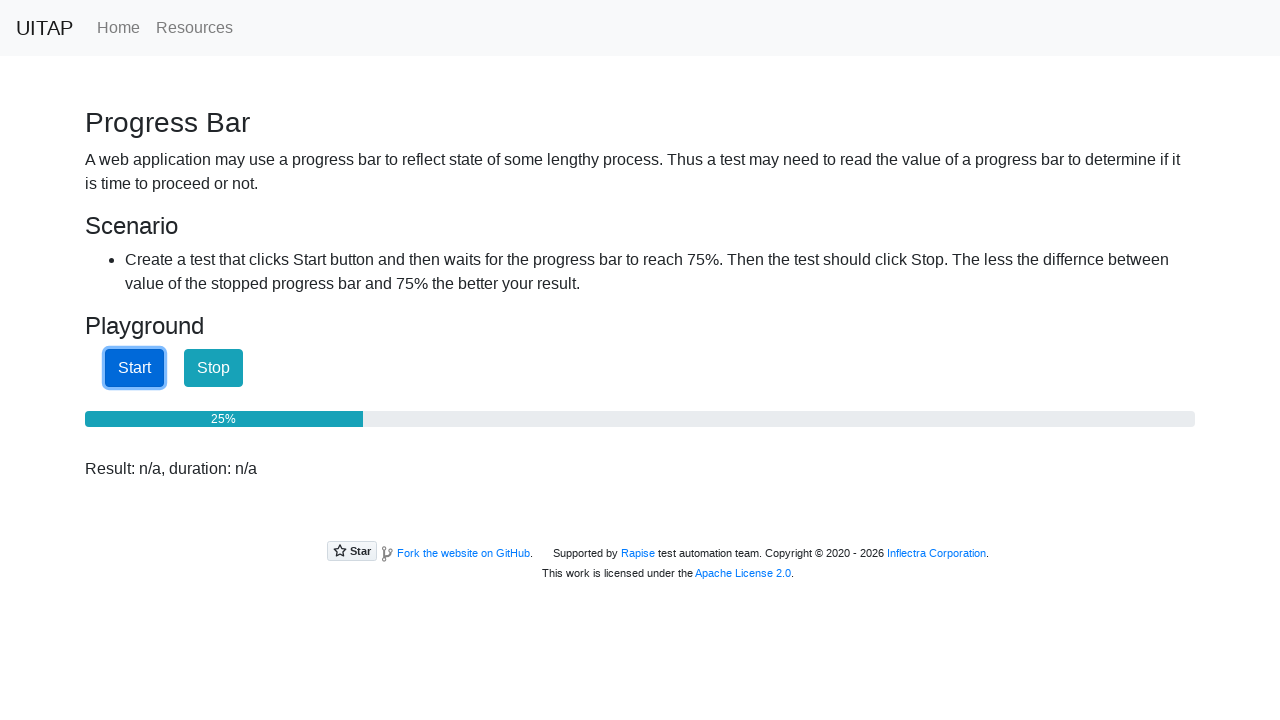

Progress bar at 25%
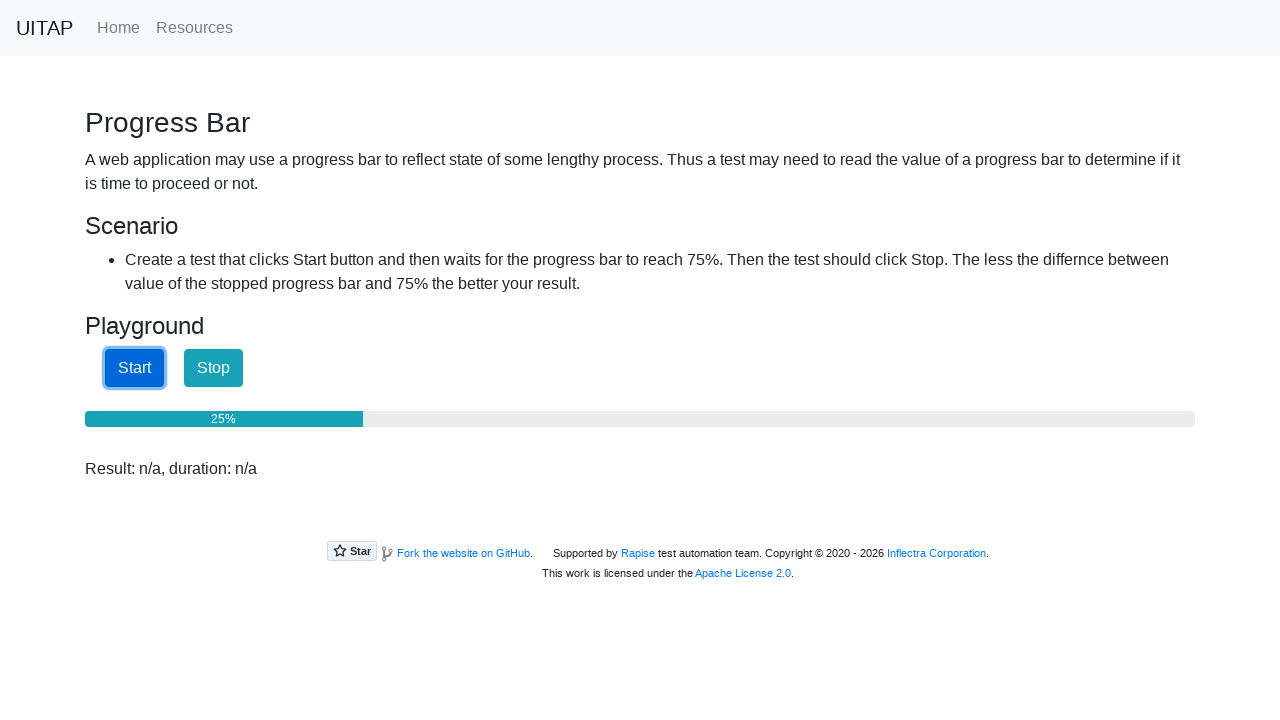

Progress bar at 25%
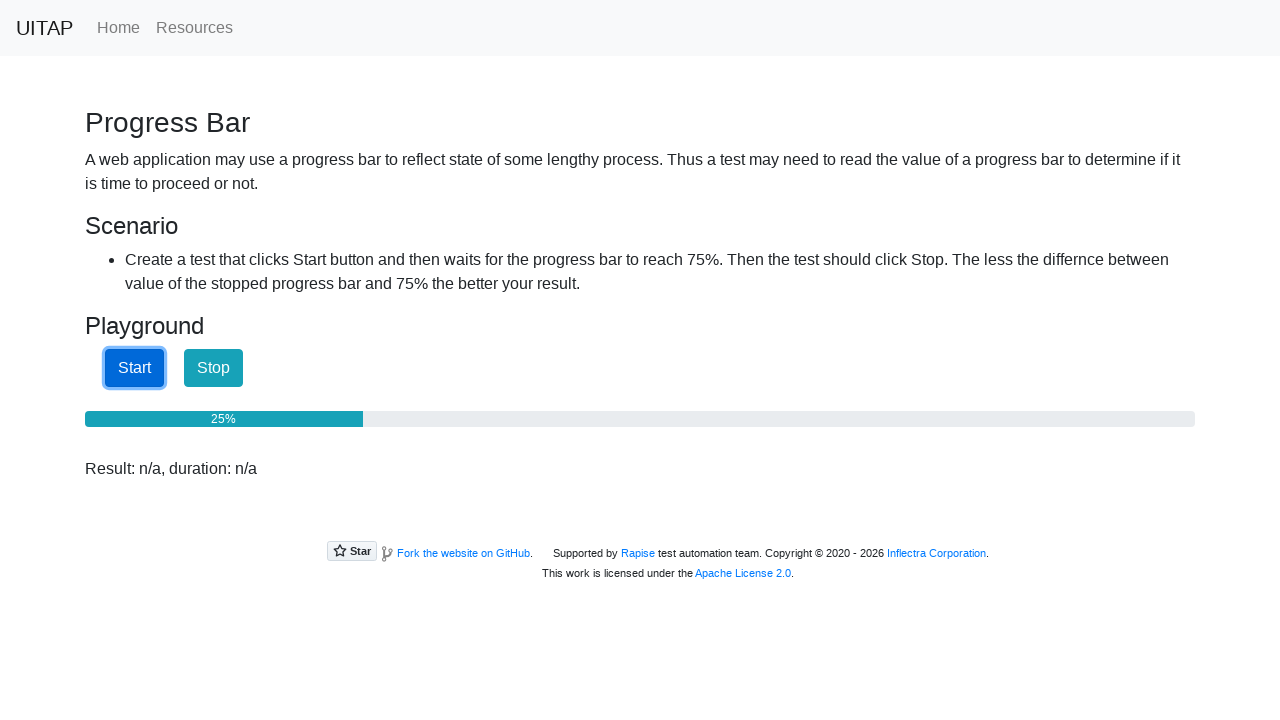

Progress bar at 25%
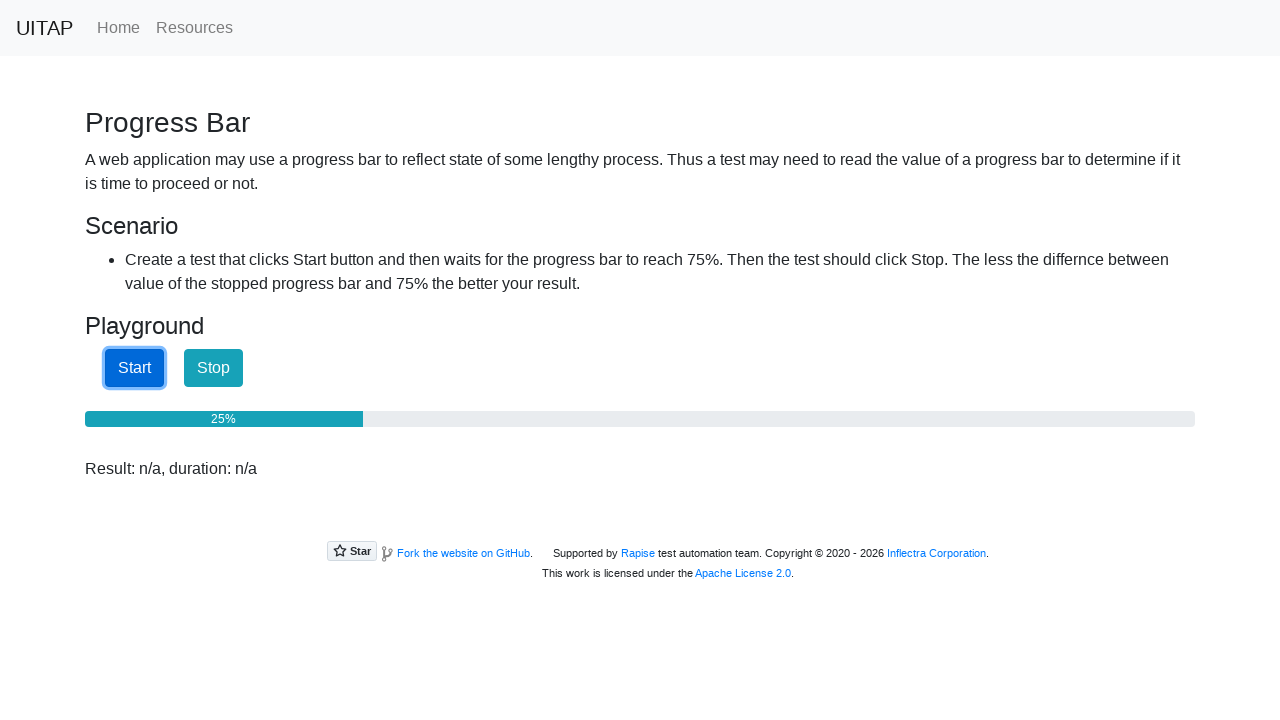

Progress bar at 26%
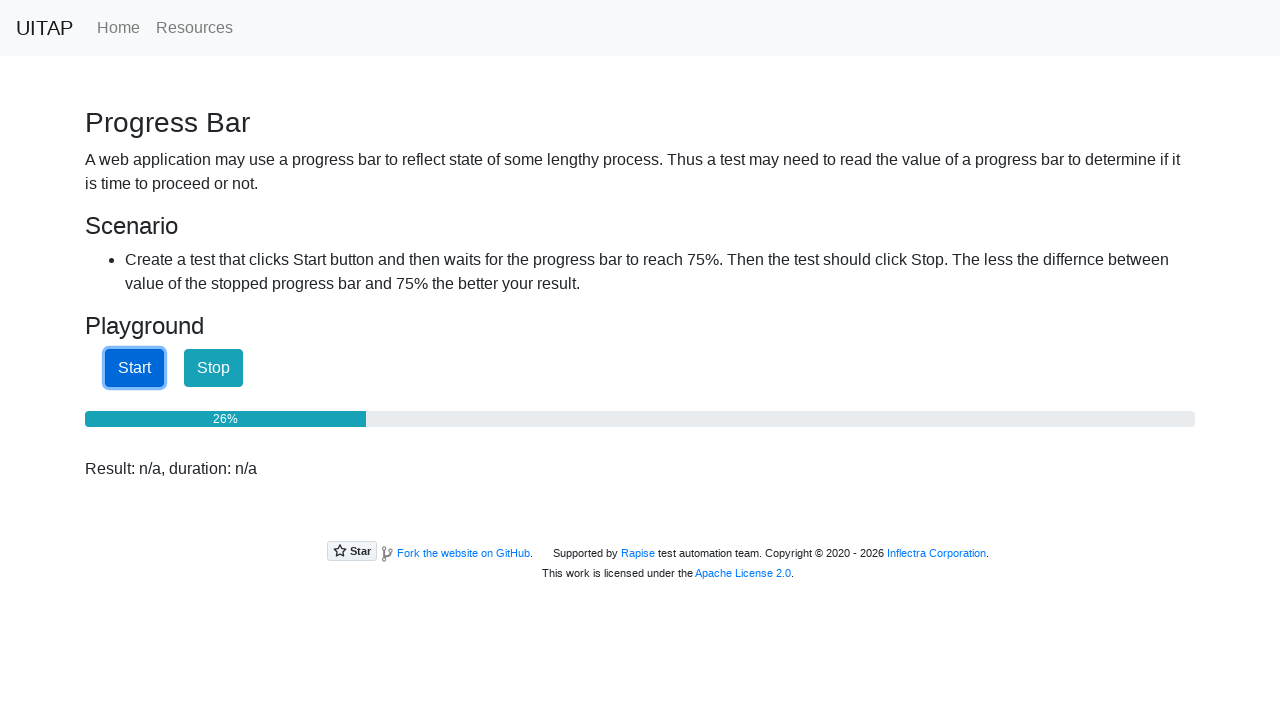

Progress bar at 26%
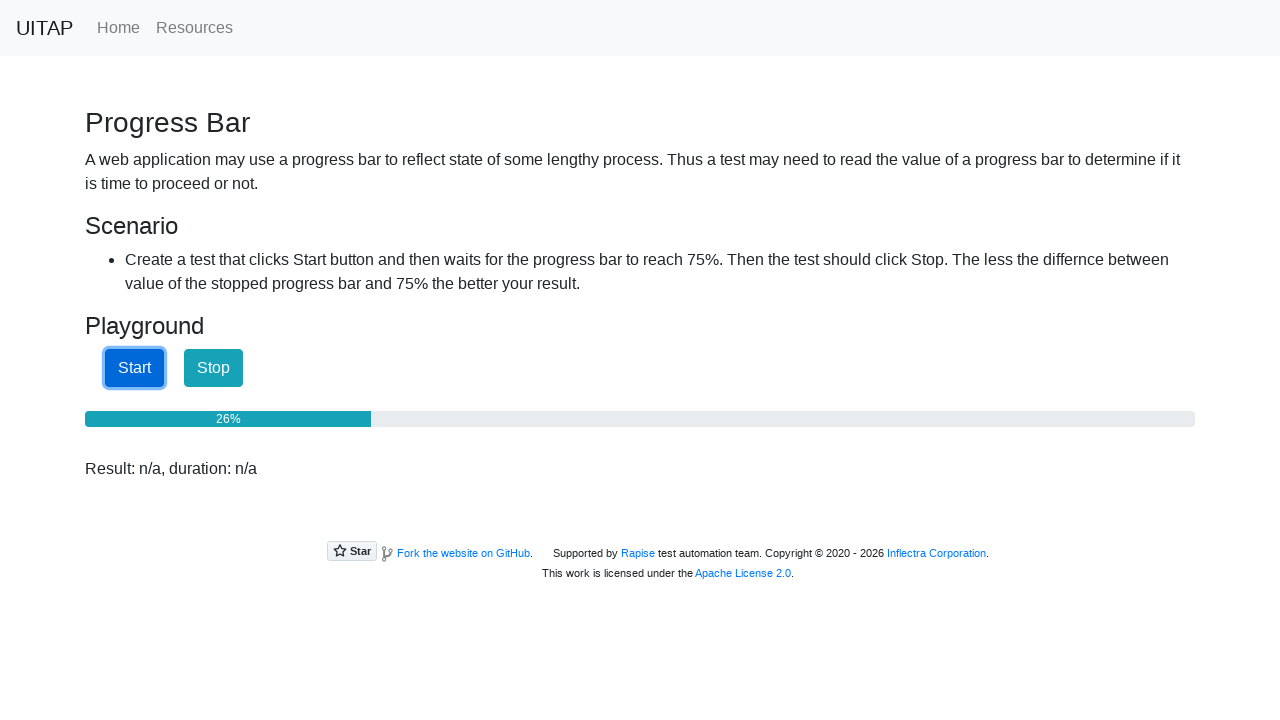

Progress bar at 27%
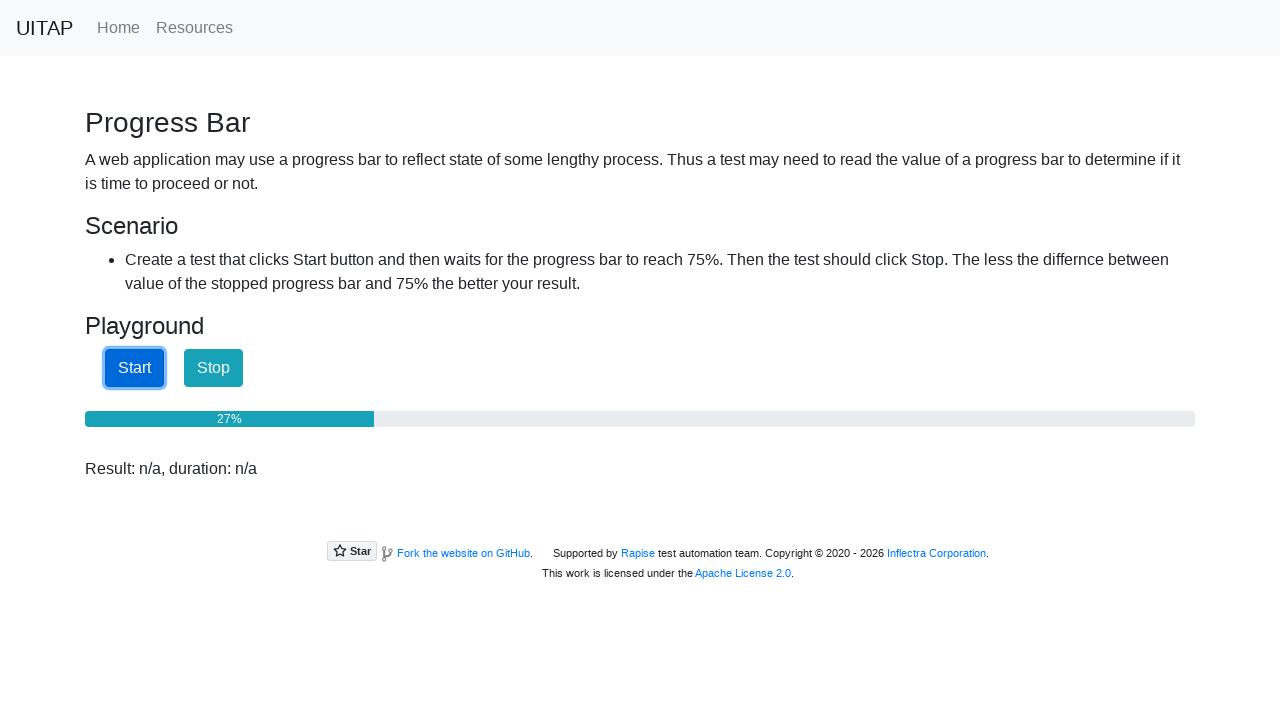

Progress bar at 27%
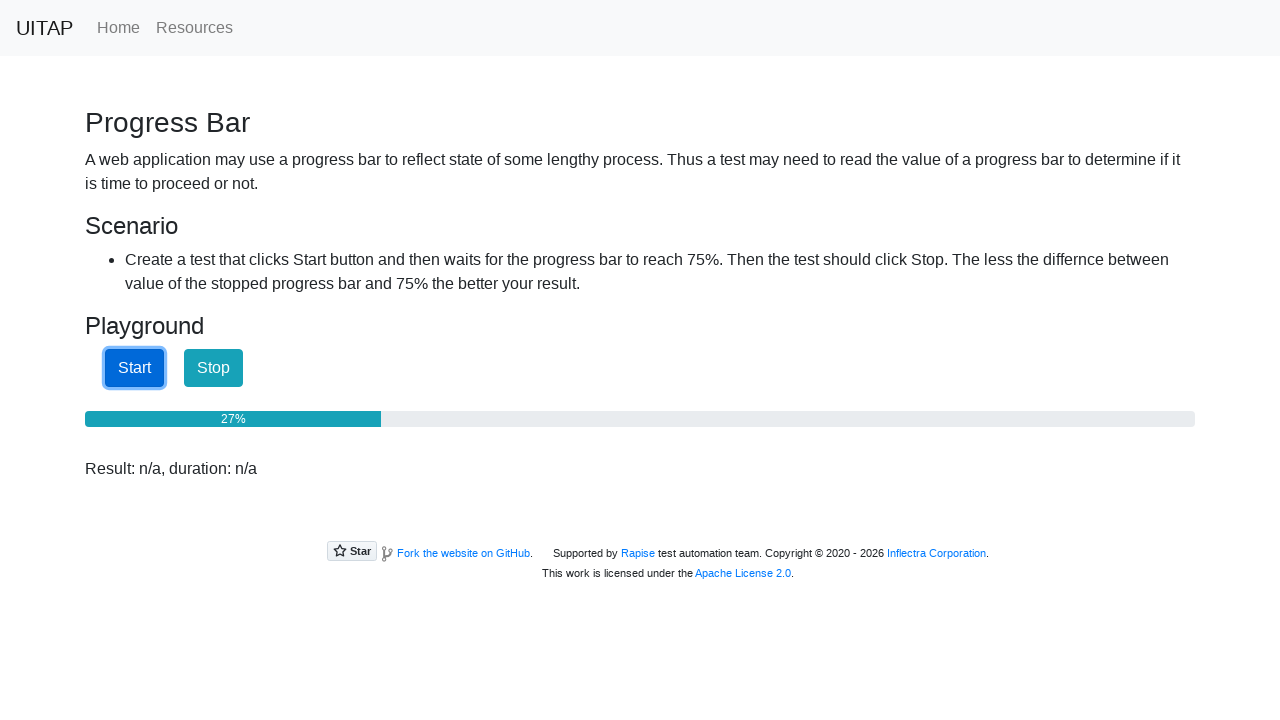

Progress bar at 28%
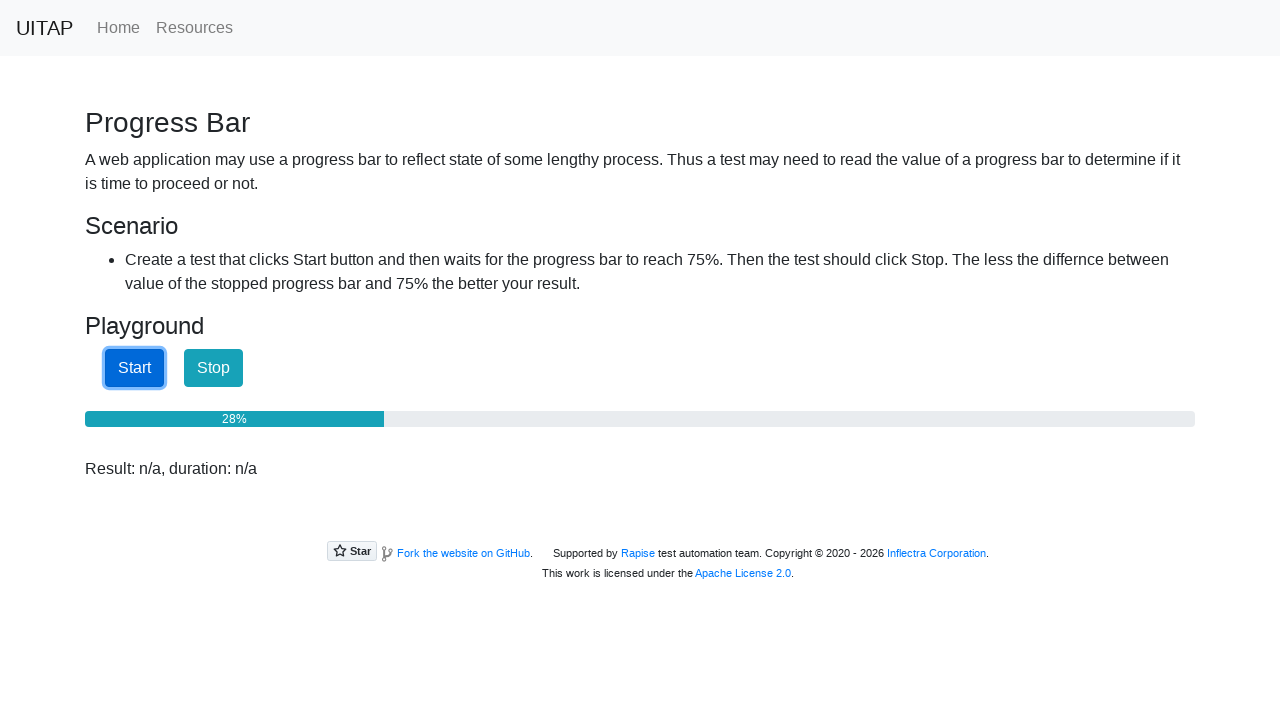

Progress bar at 28%
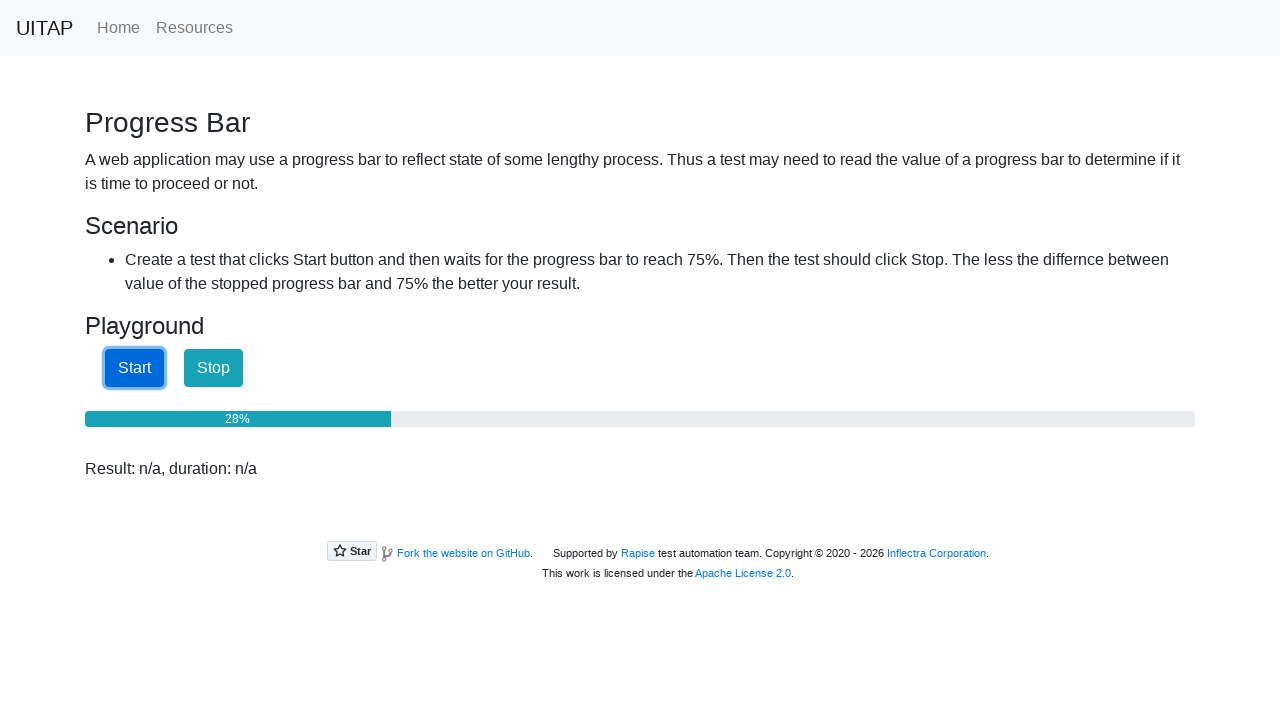

Progress bar at 28%
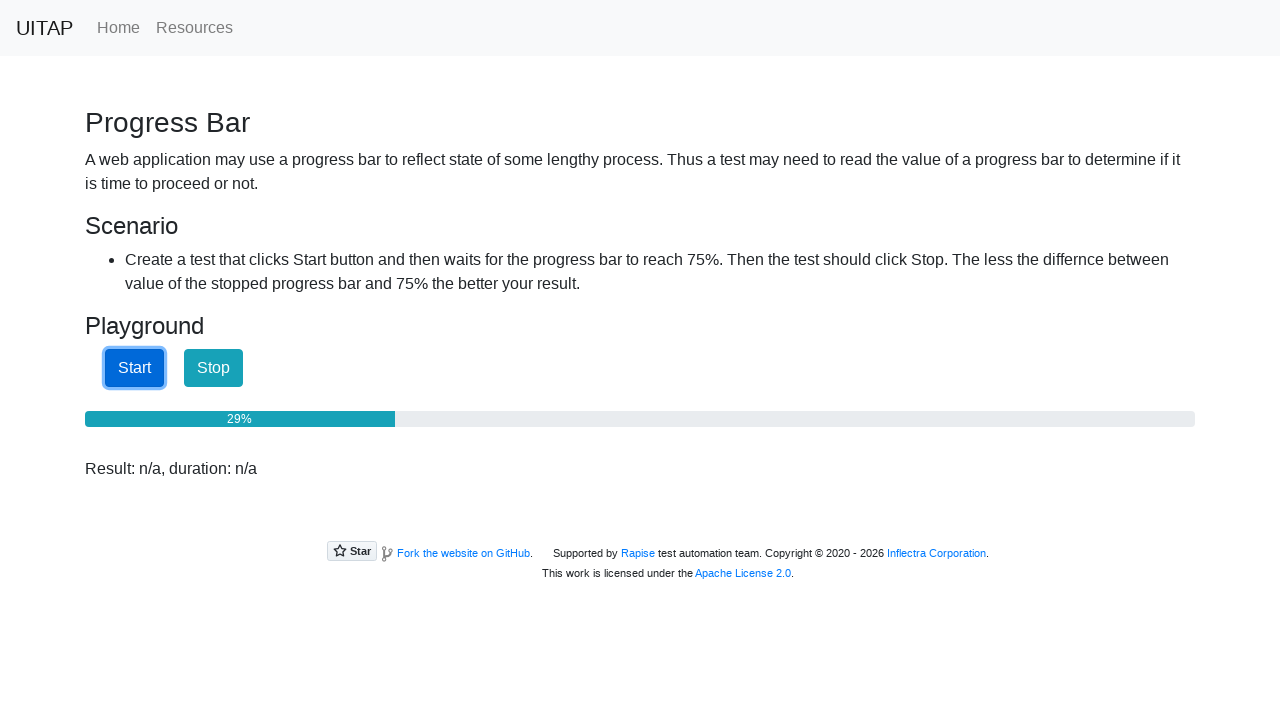

Progress bar at 29%
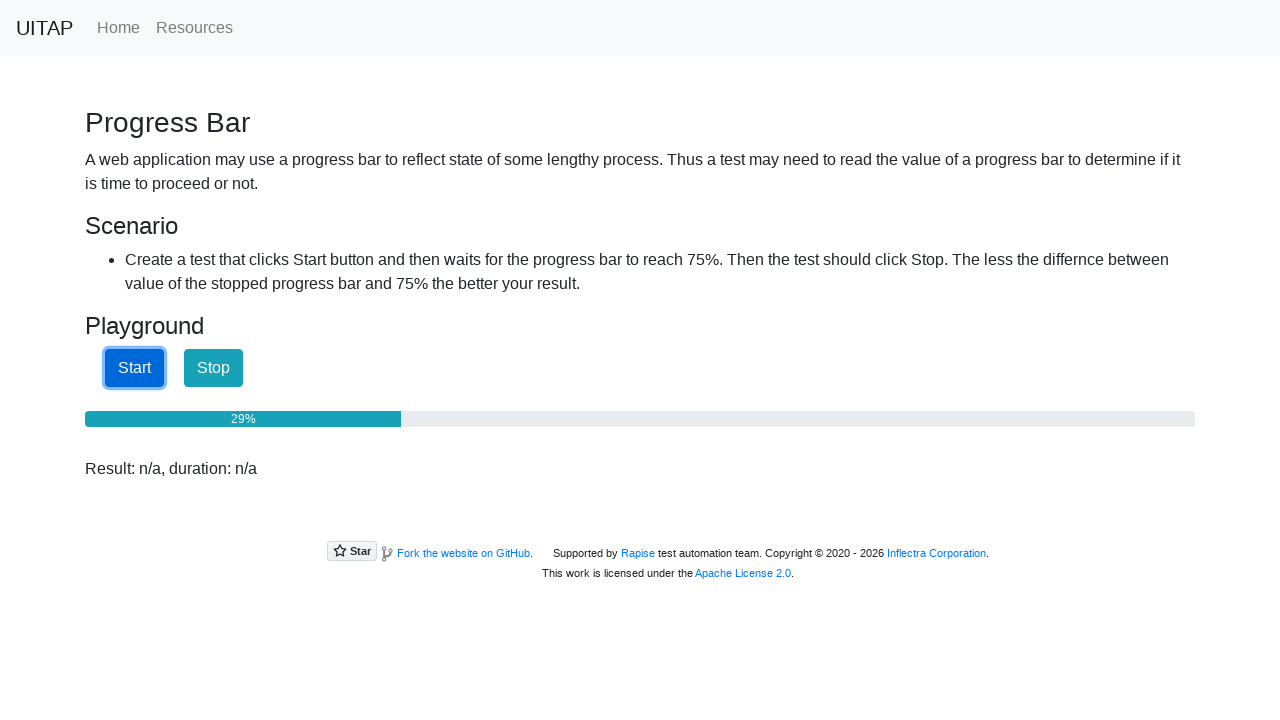

Progress bar at 29%
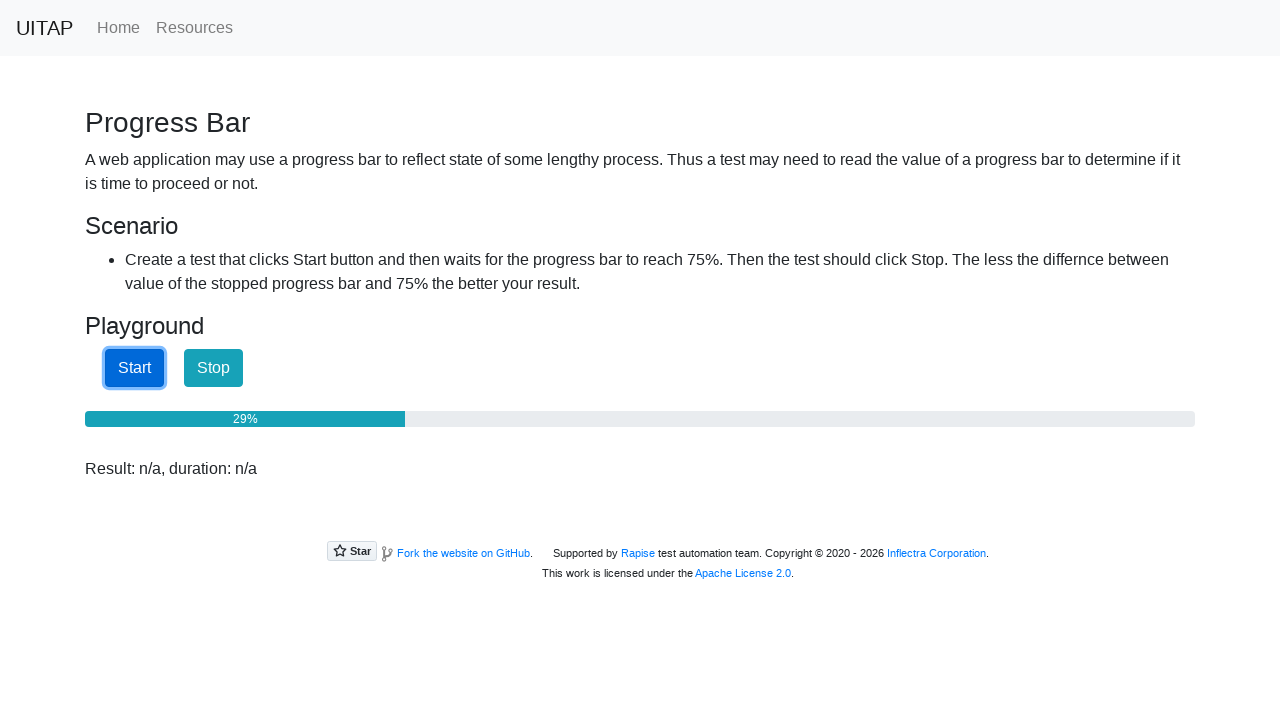

Progress bar at 30%
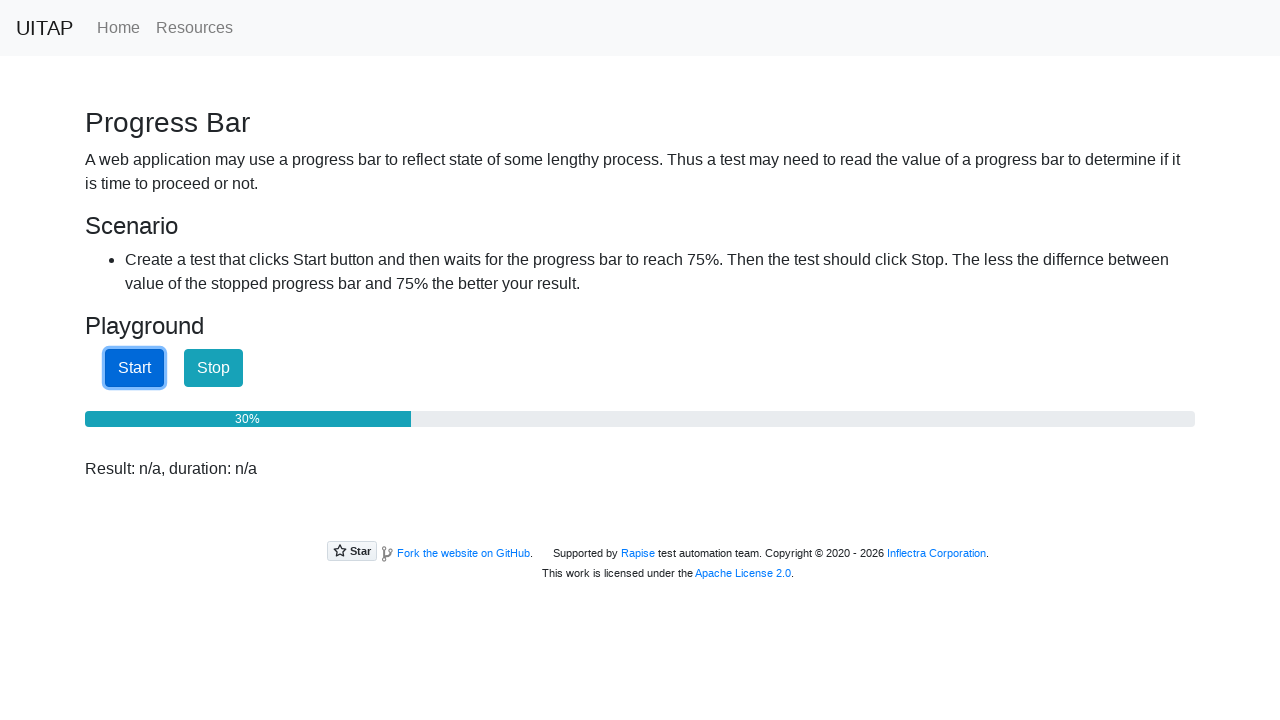

Progress bar at 30%
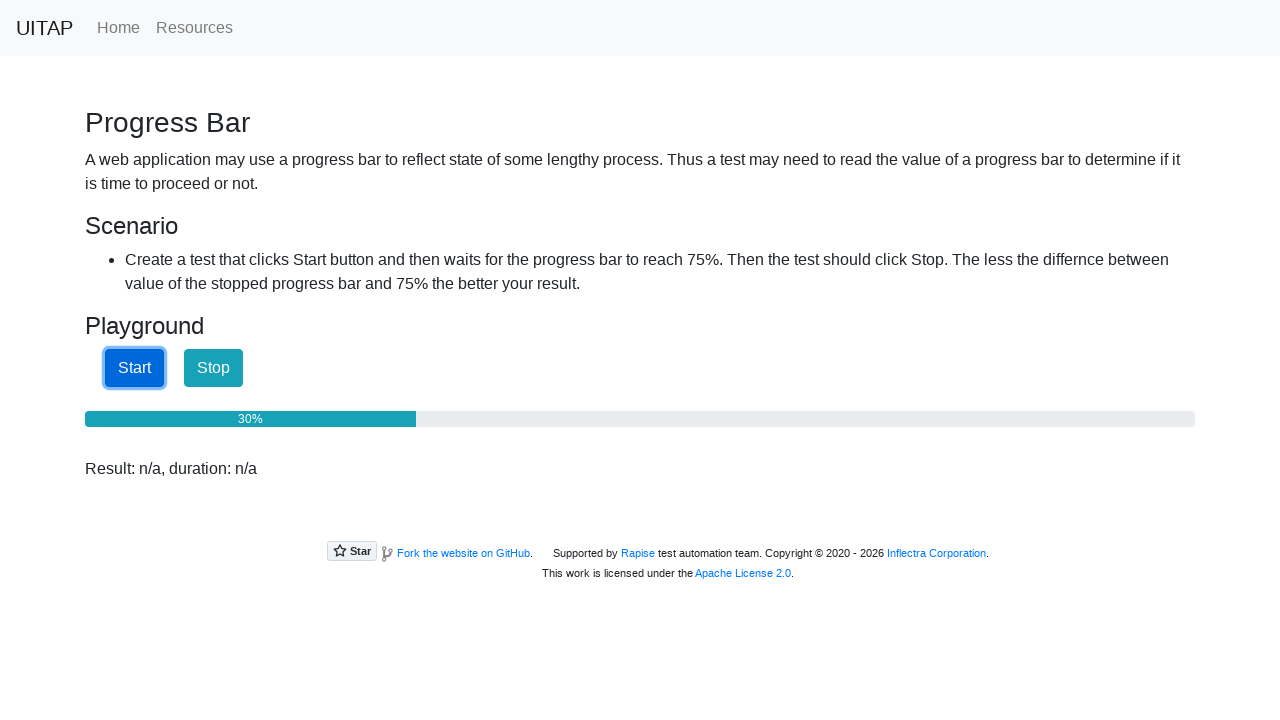

Progress bar at 31%
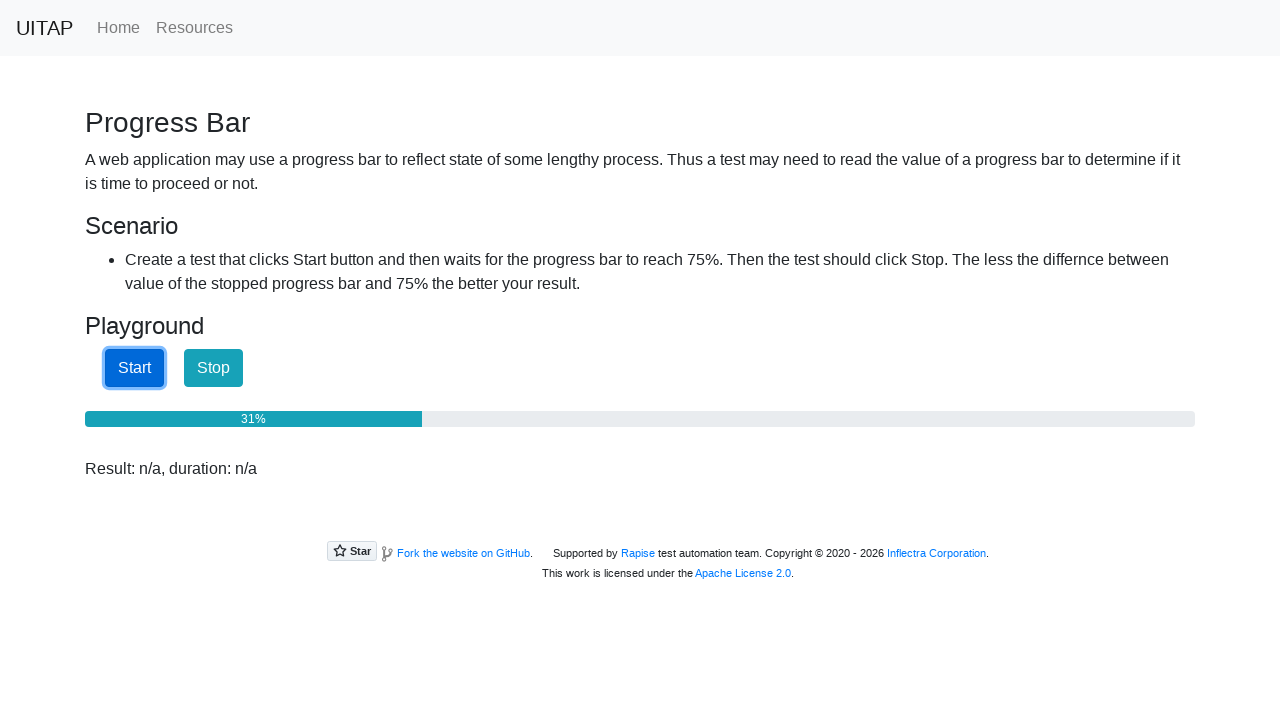

Progress bar at 31%
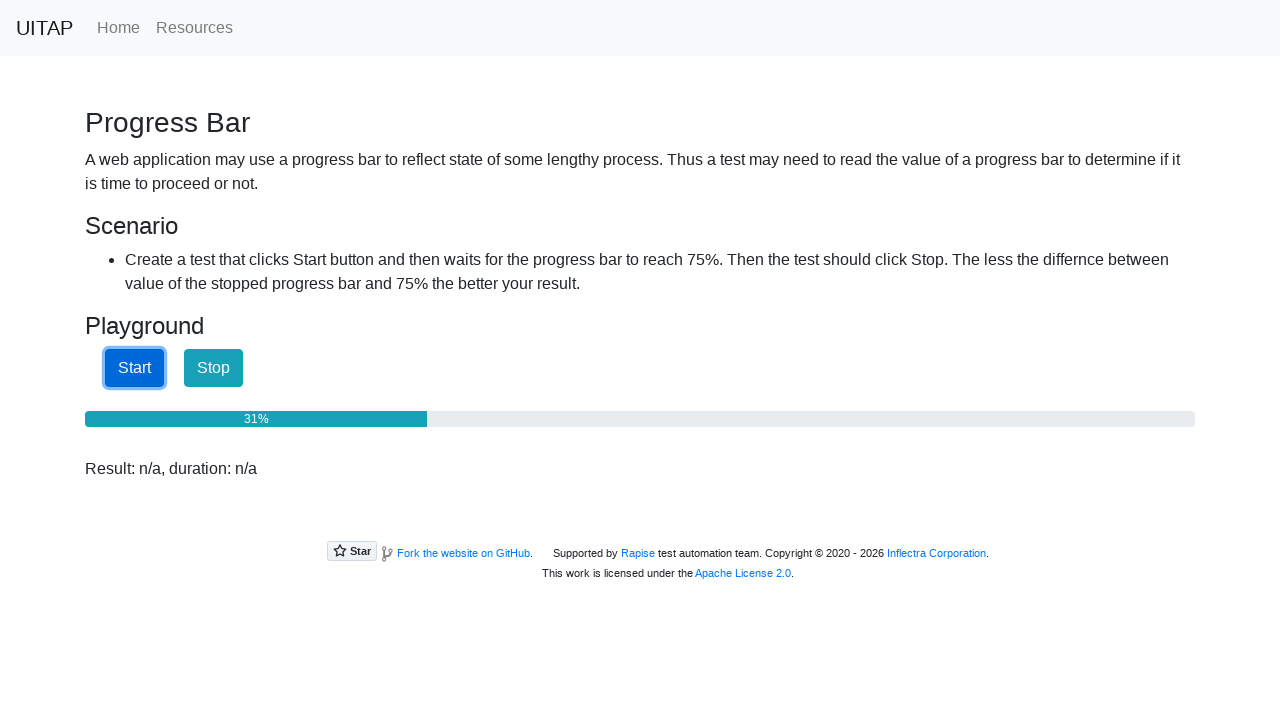

Progress bar at 32%
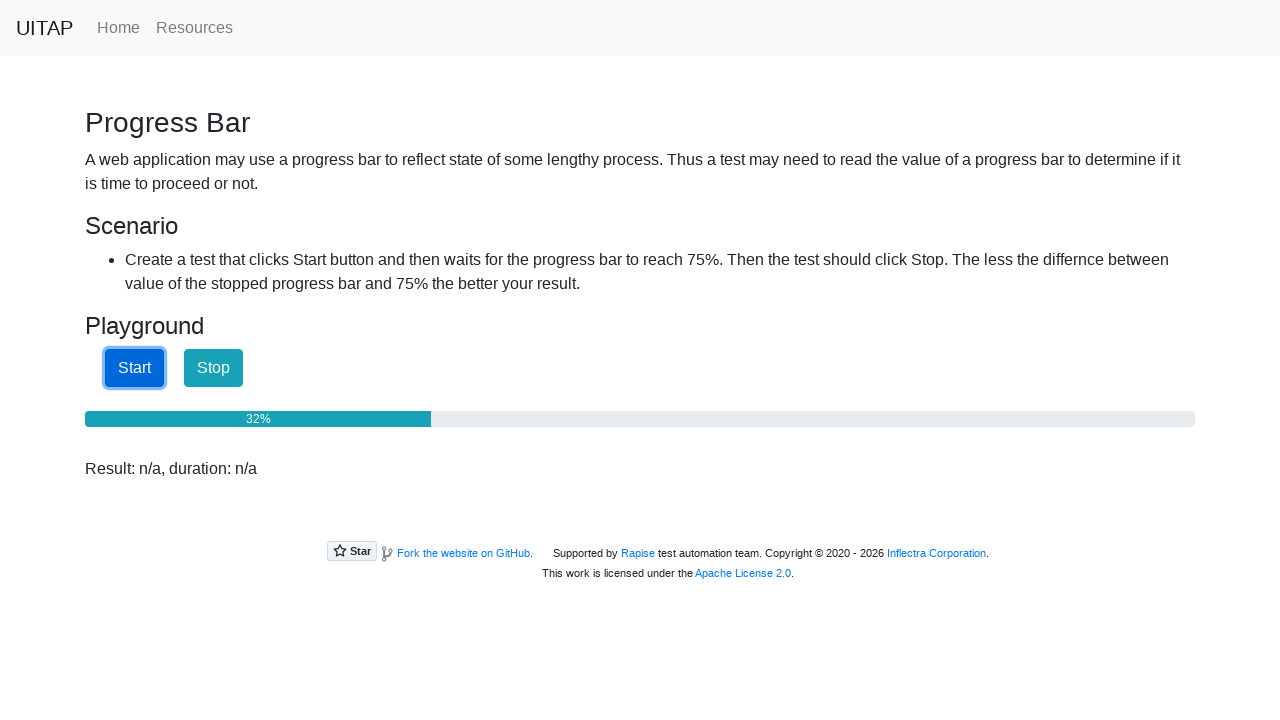

Progress bar at 32%
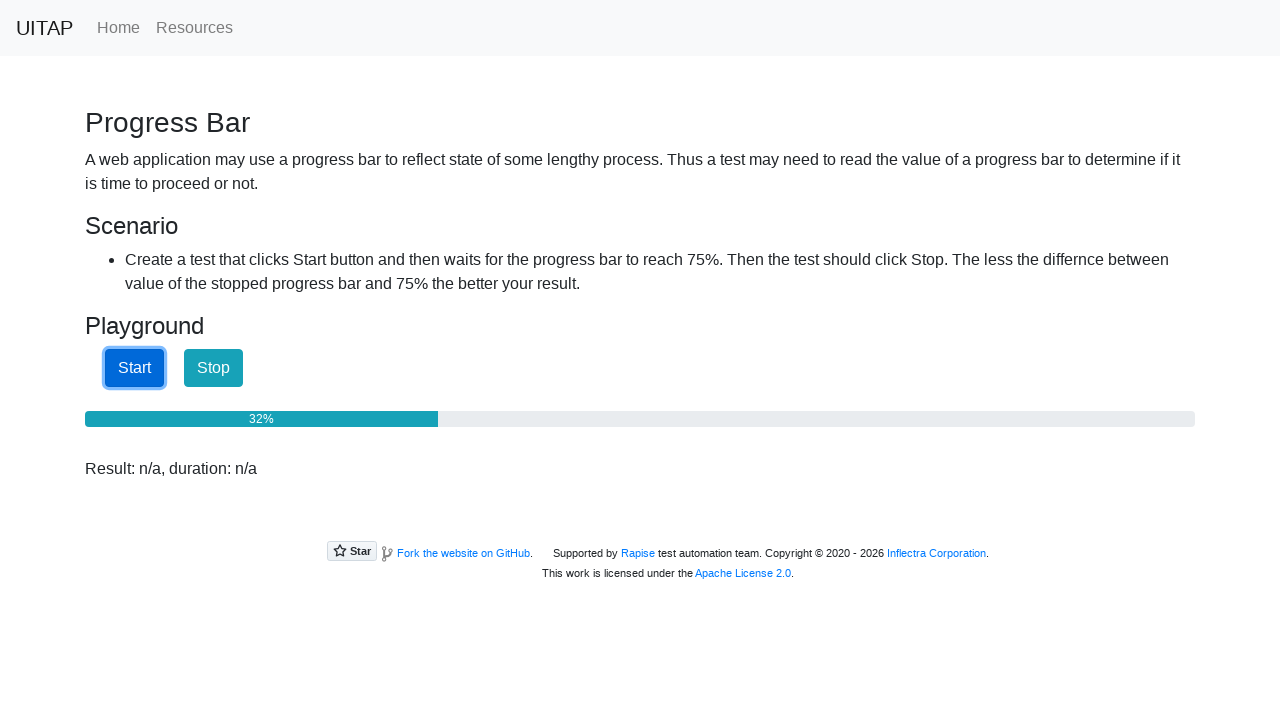

Progress bar at 33%
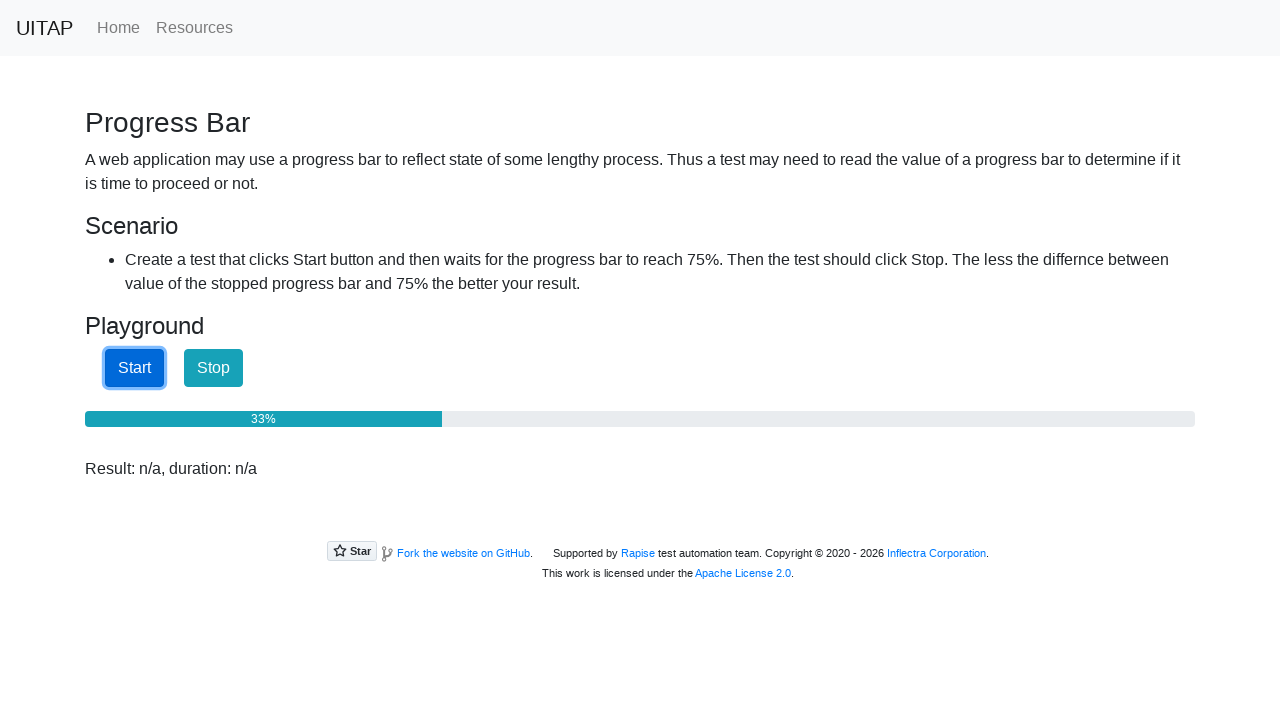

Progress bar at 33%
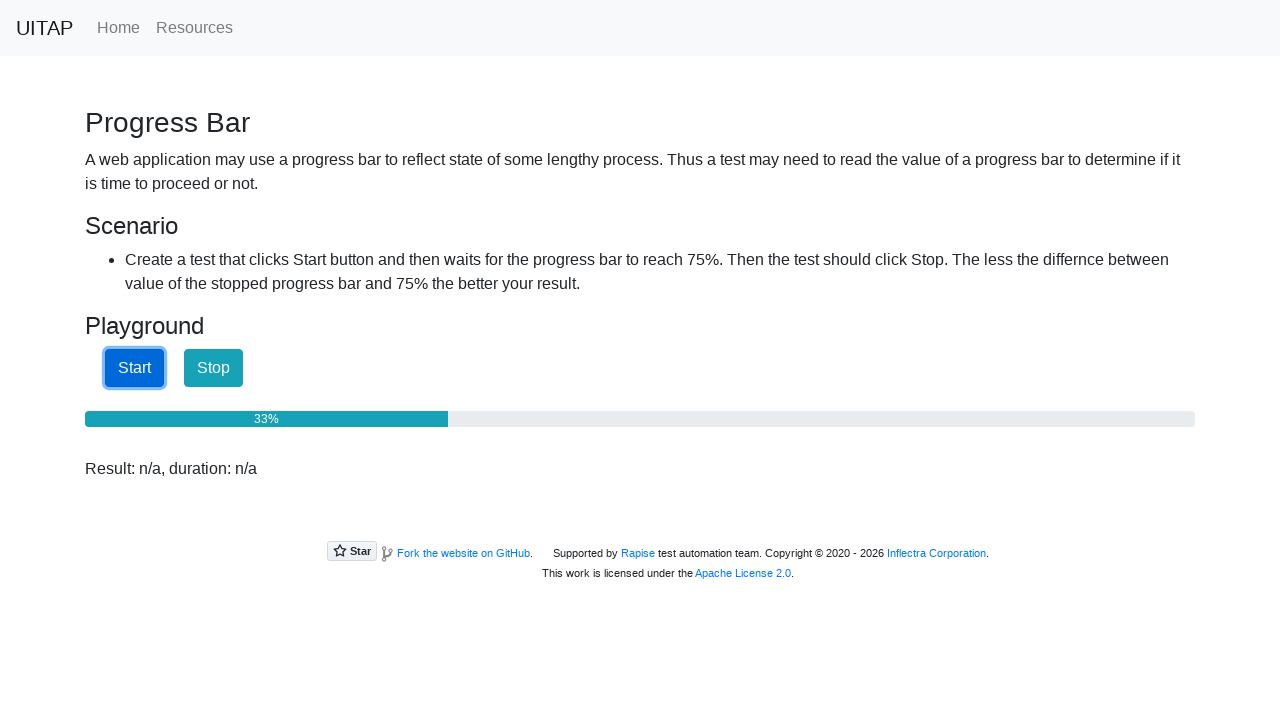

Progress bar at 34%
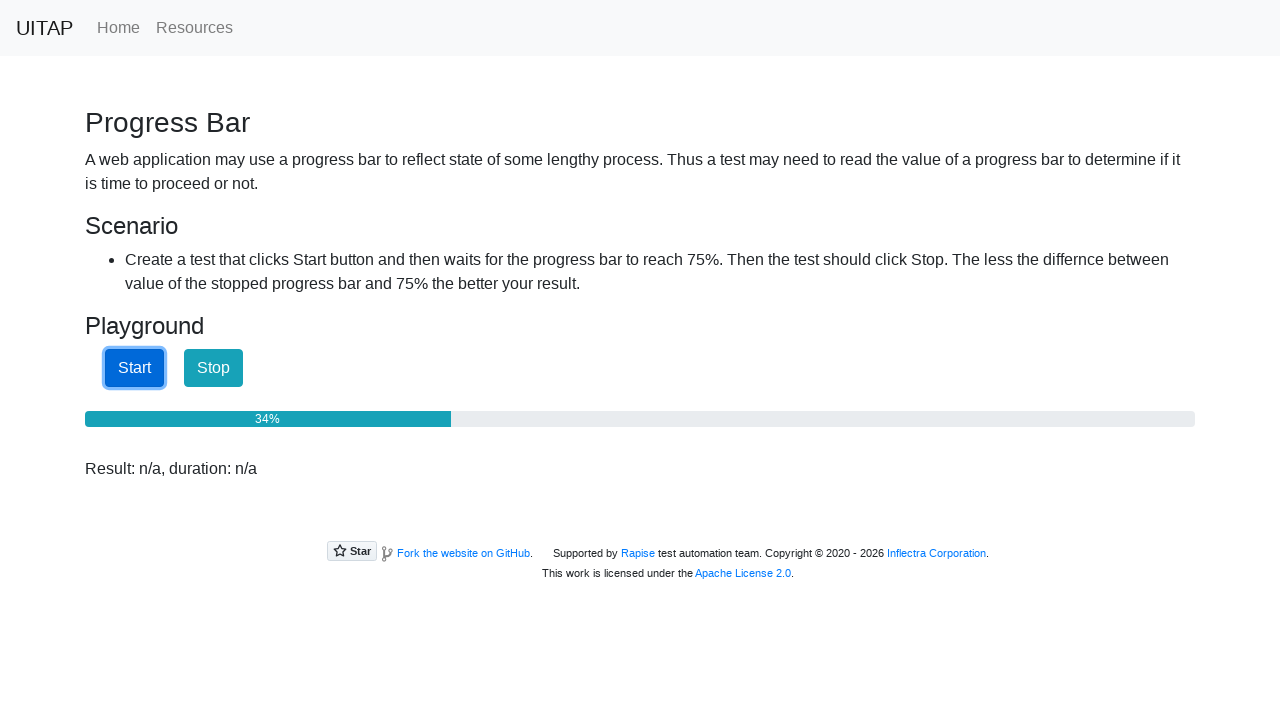

Progress bar at 34%
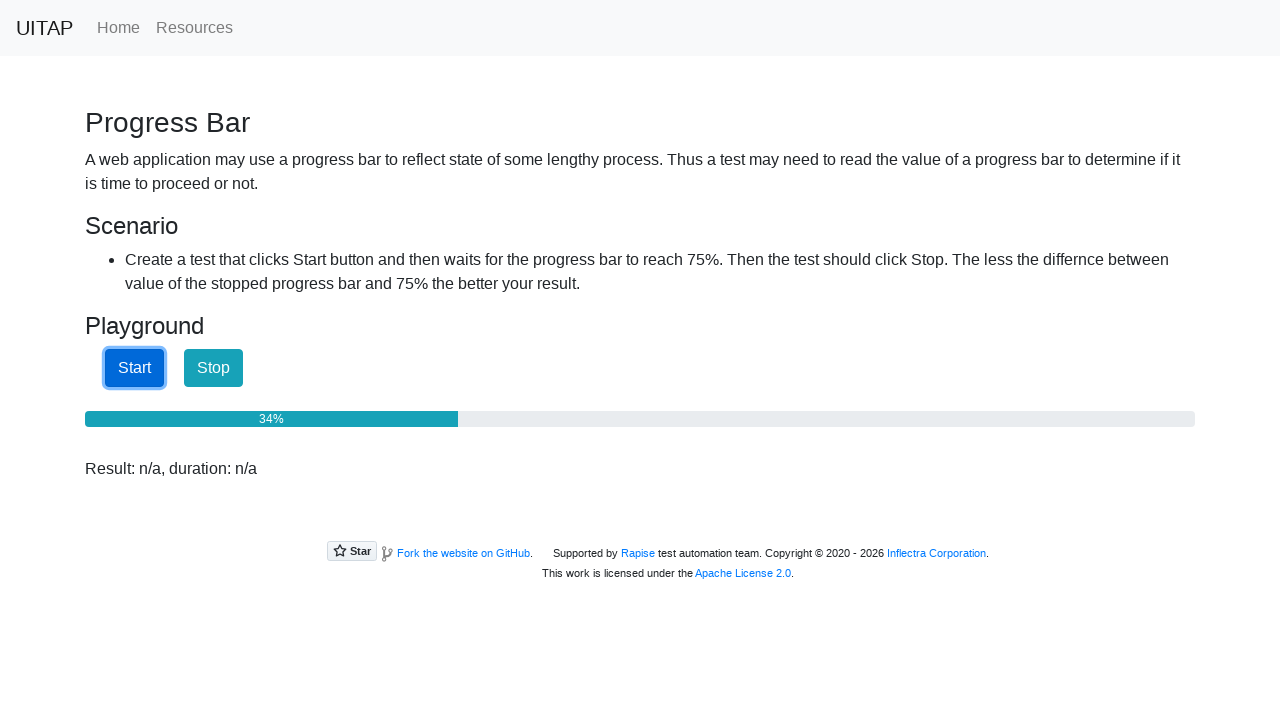

Progress bar at 34%
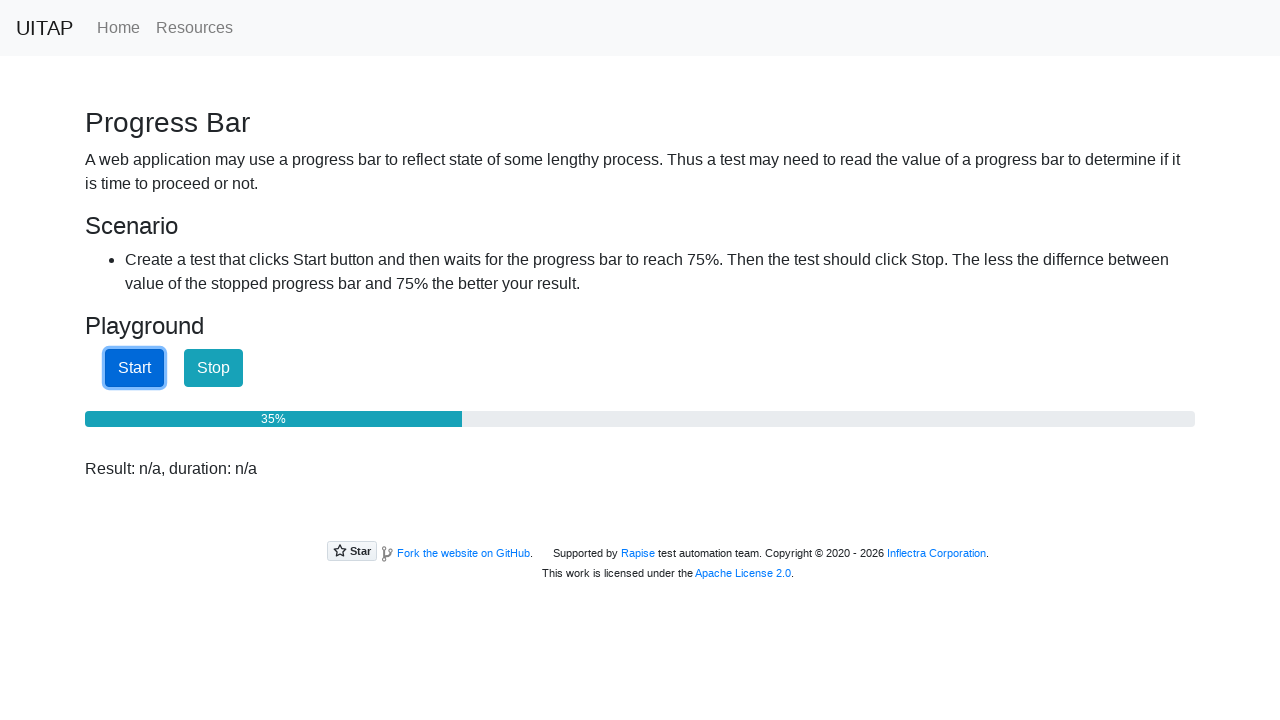

Progress bar at 35%
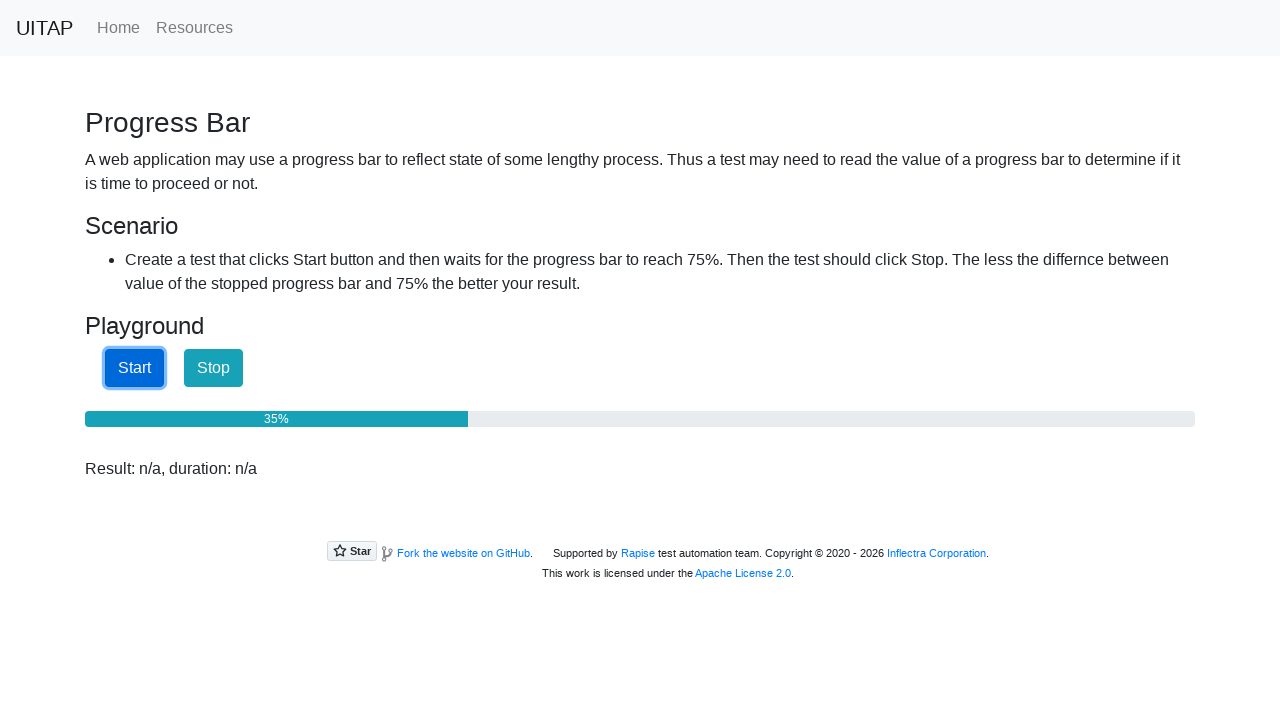

Progress bar at 35%
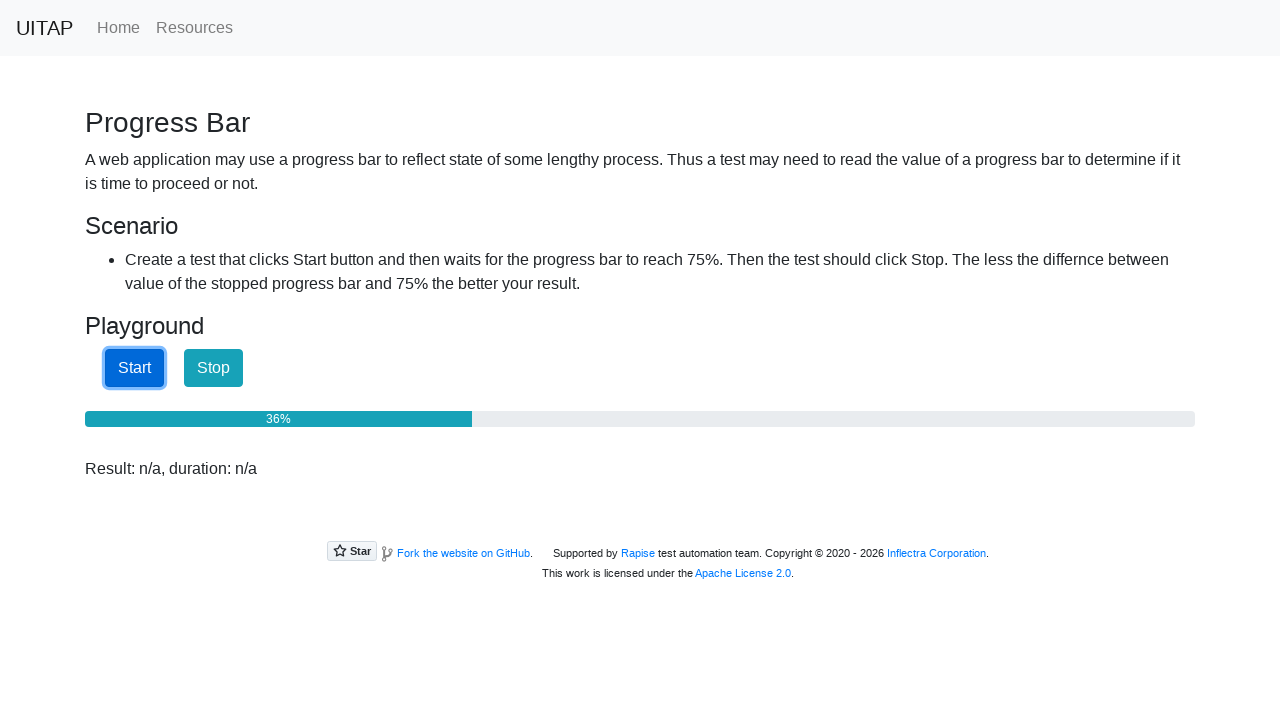

Progress bar at 36%
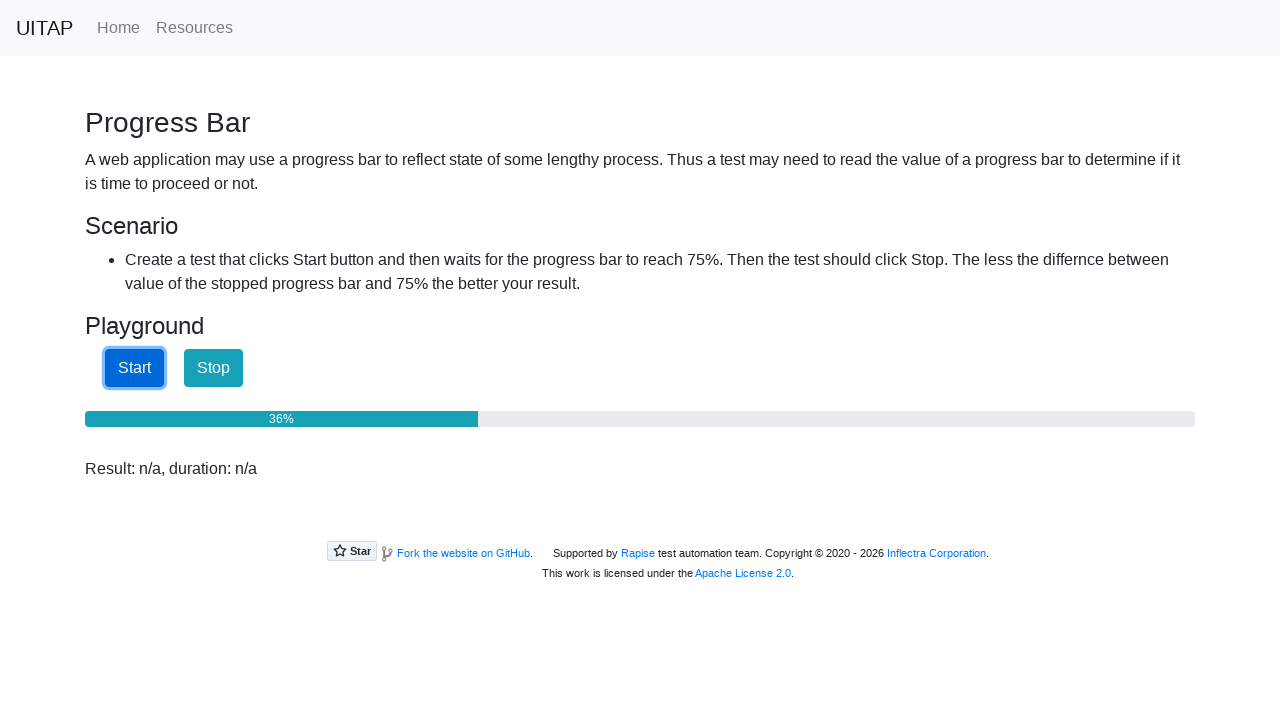

Progress bar at 36%
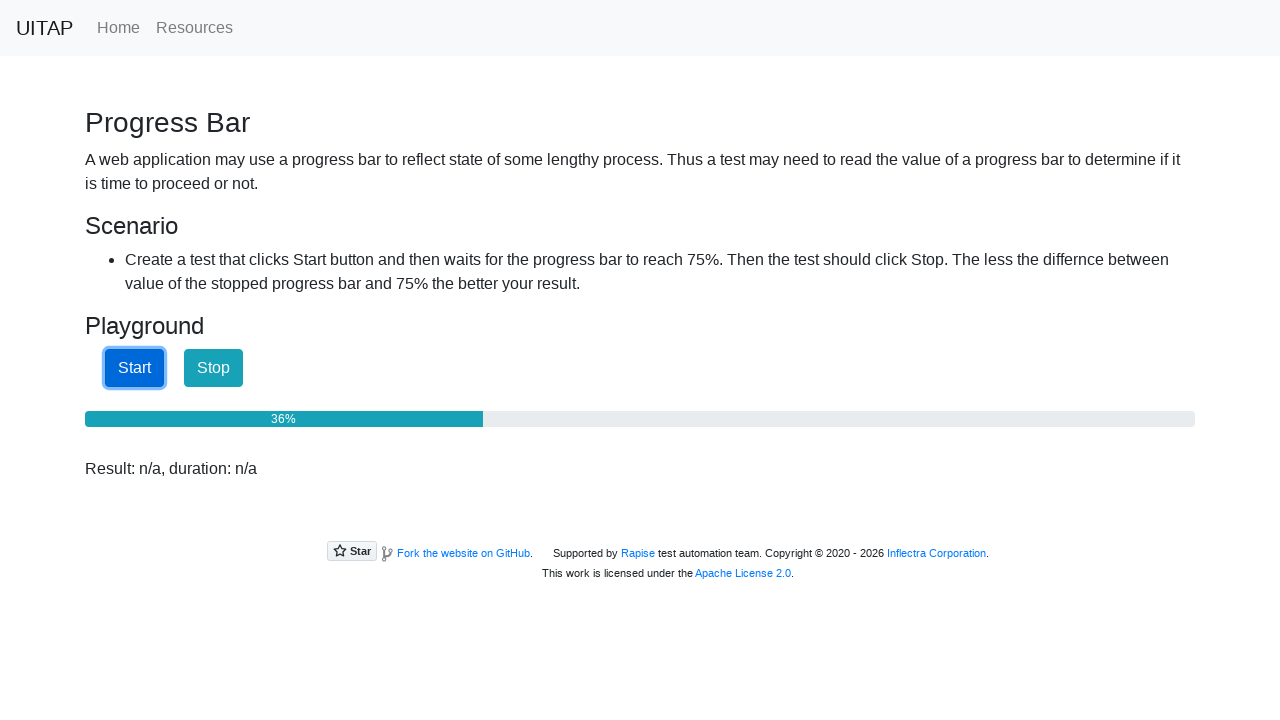

Progress bar at 37%
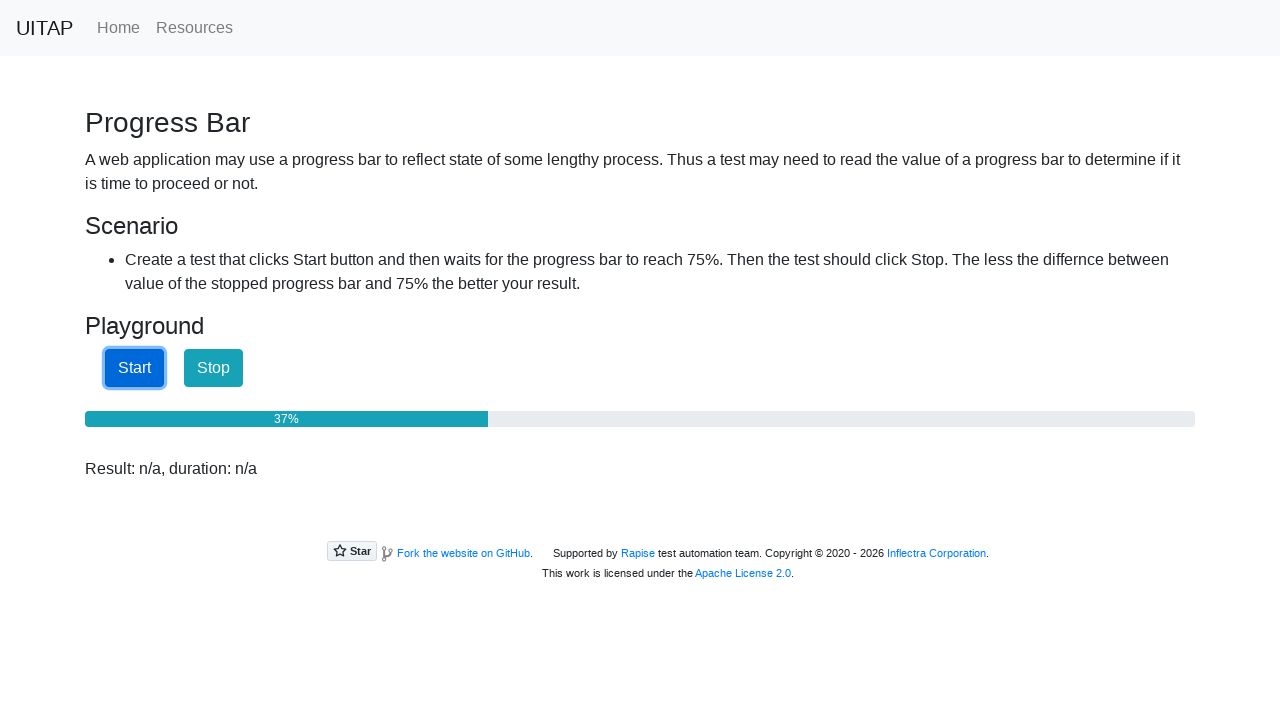

Progress bar at 37%
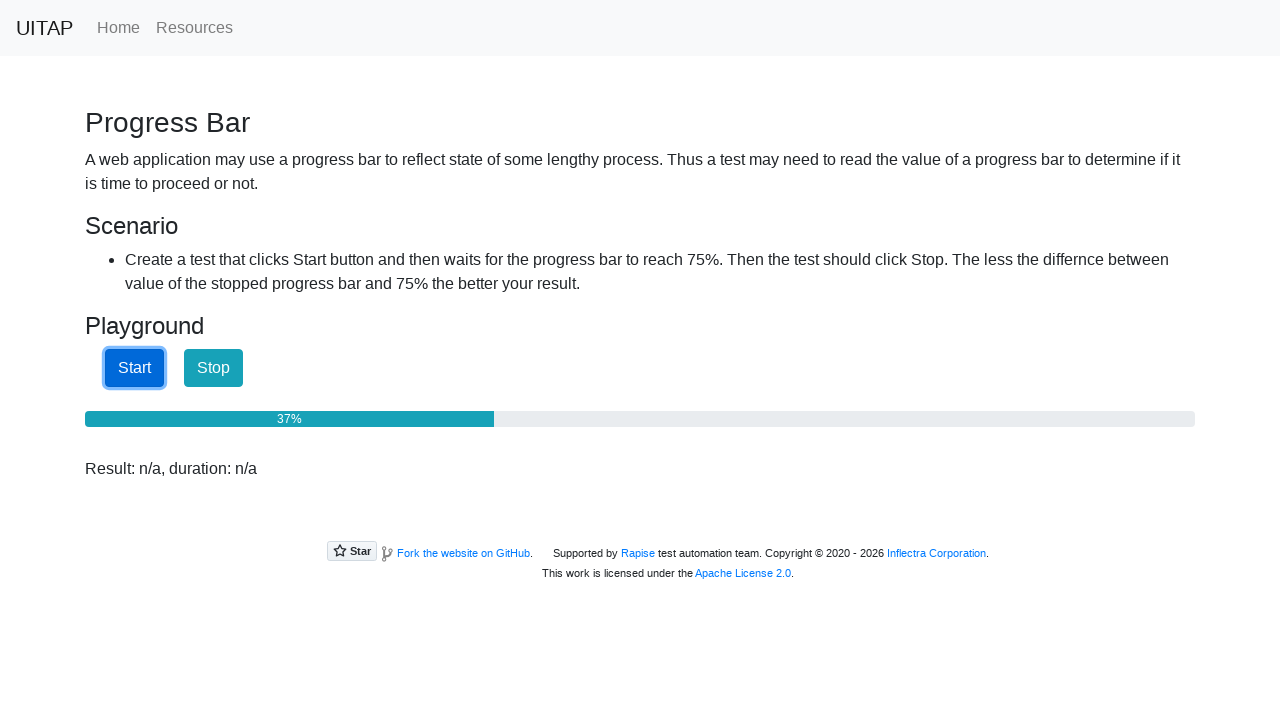

Progress bar at 38%
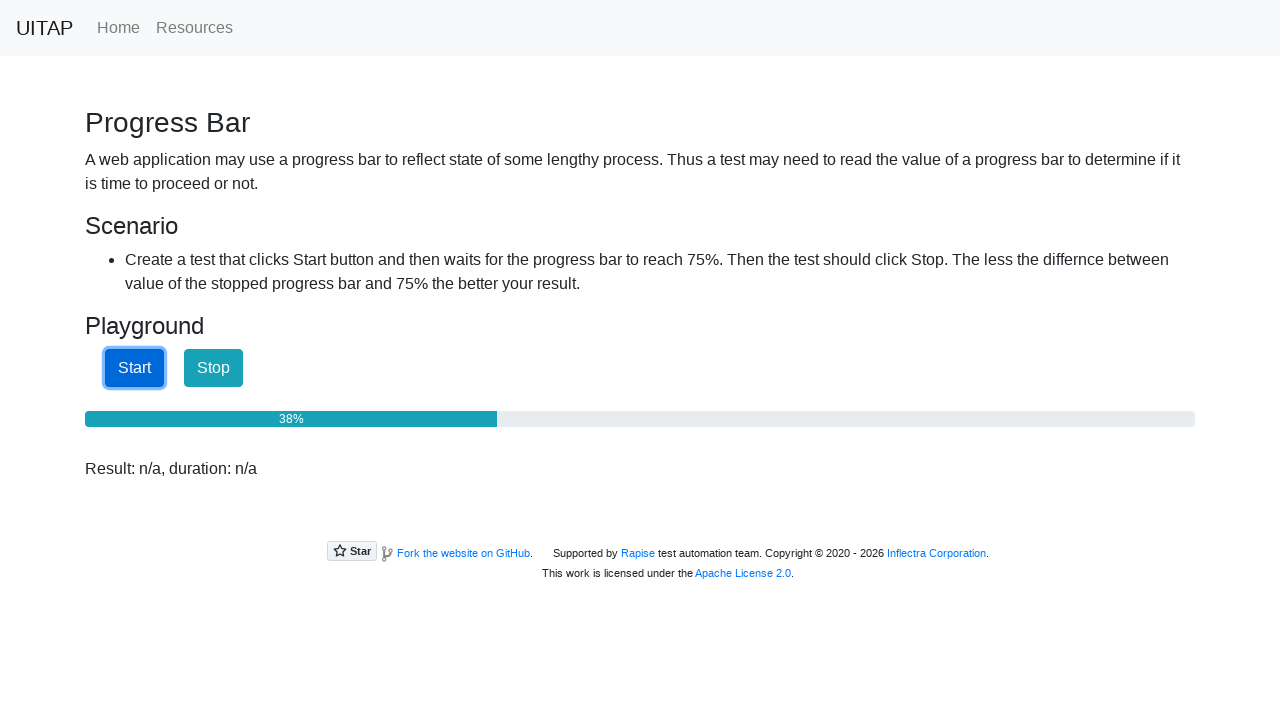

Progress bar at 38%
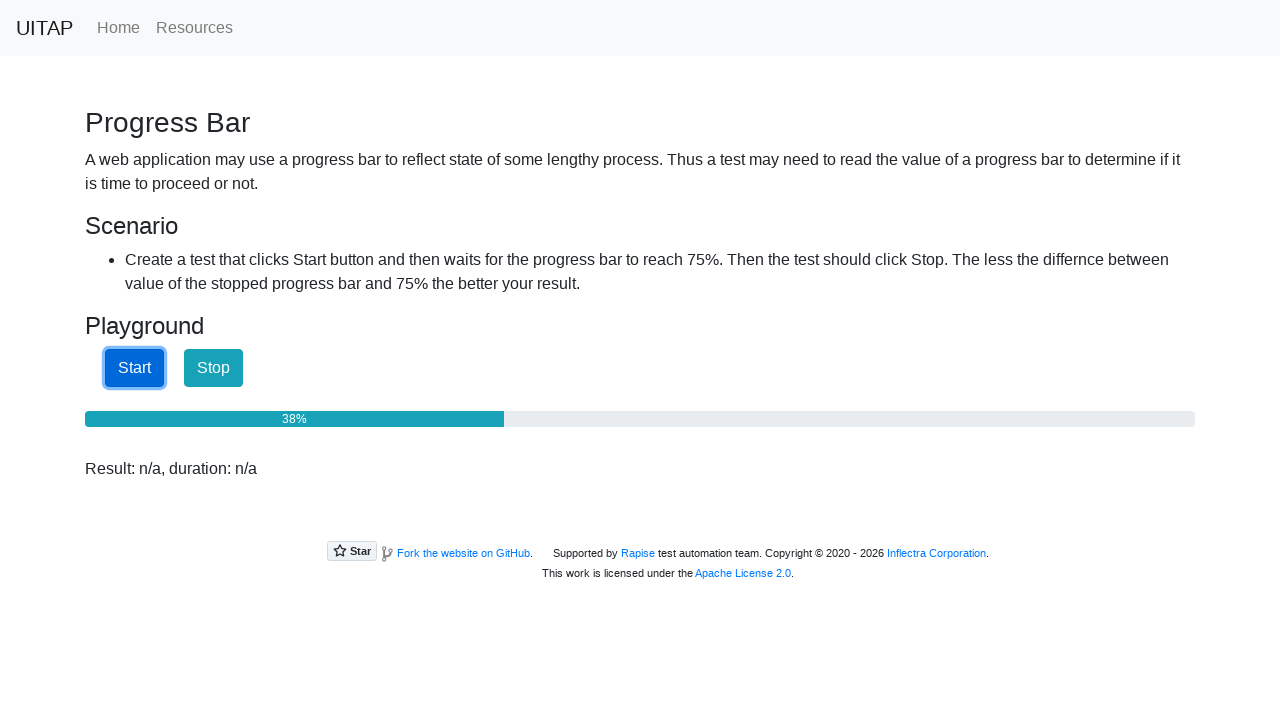

Progress bar at 39%
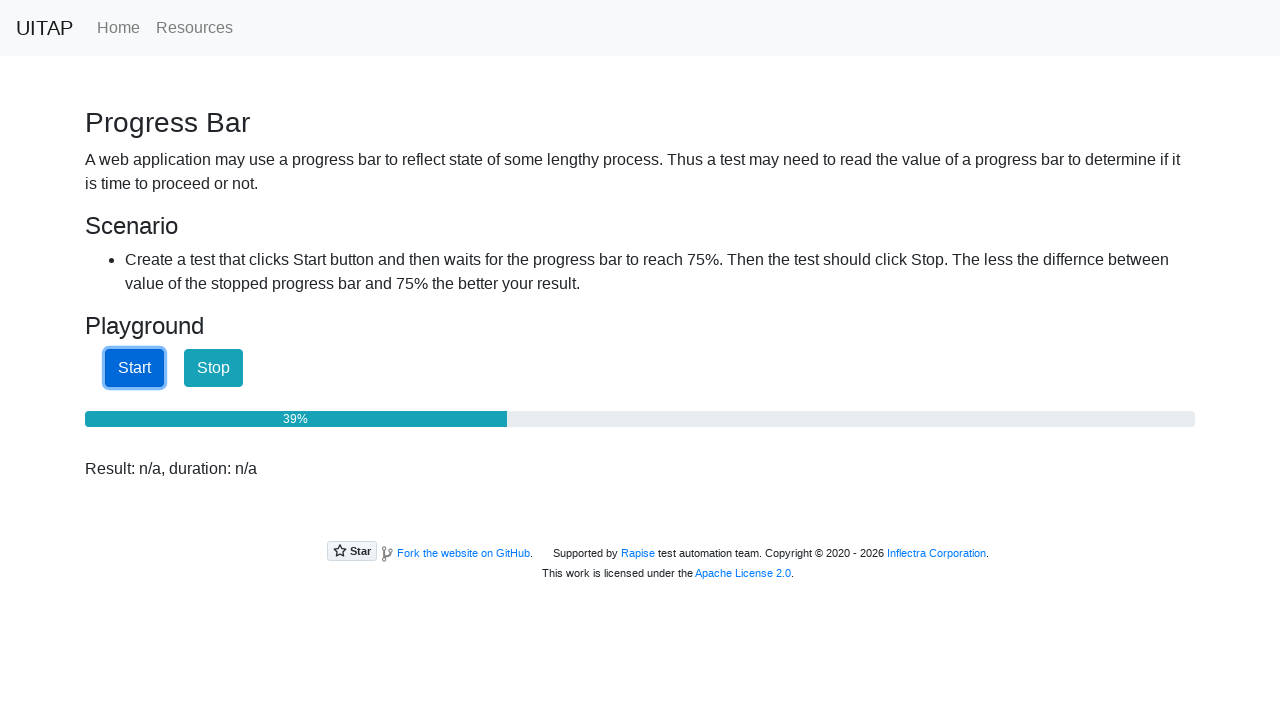

Progress bar at 39%
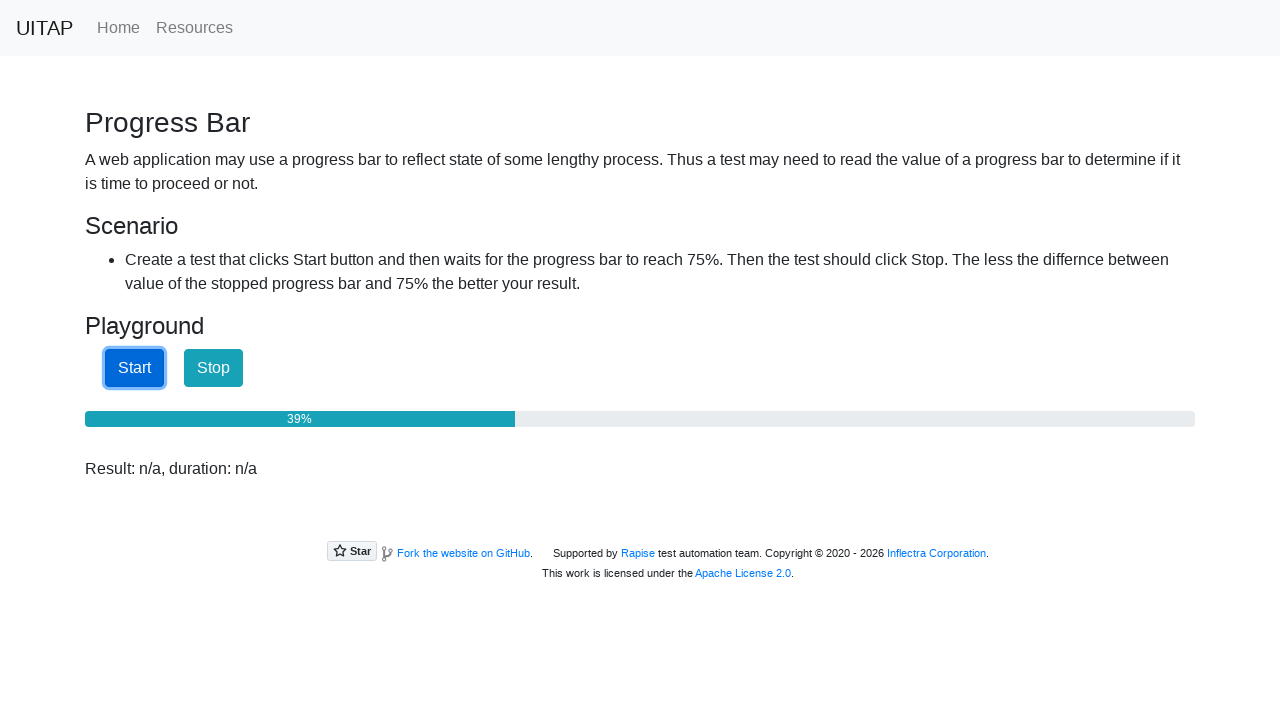

Progress bar at 40%
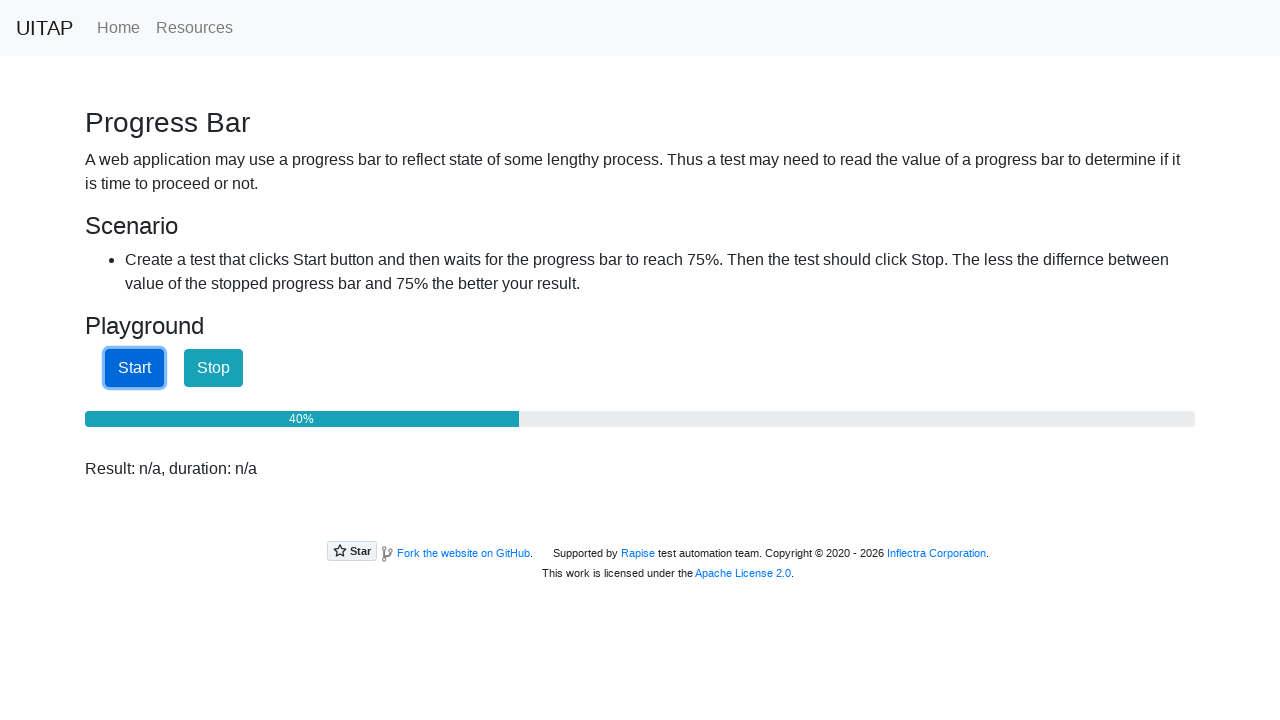

Progress bar at 40%
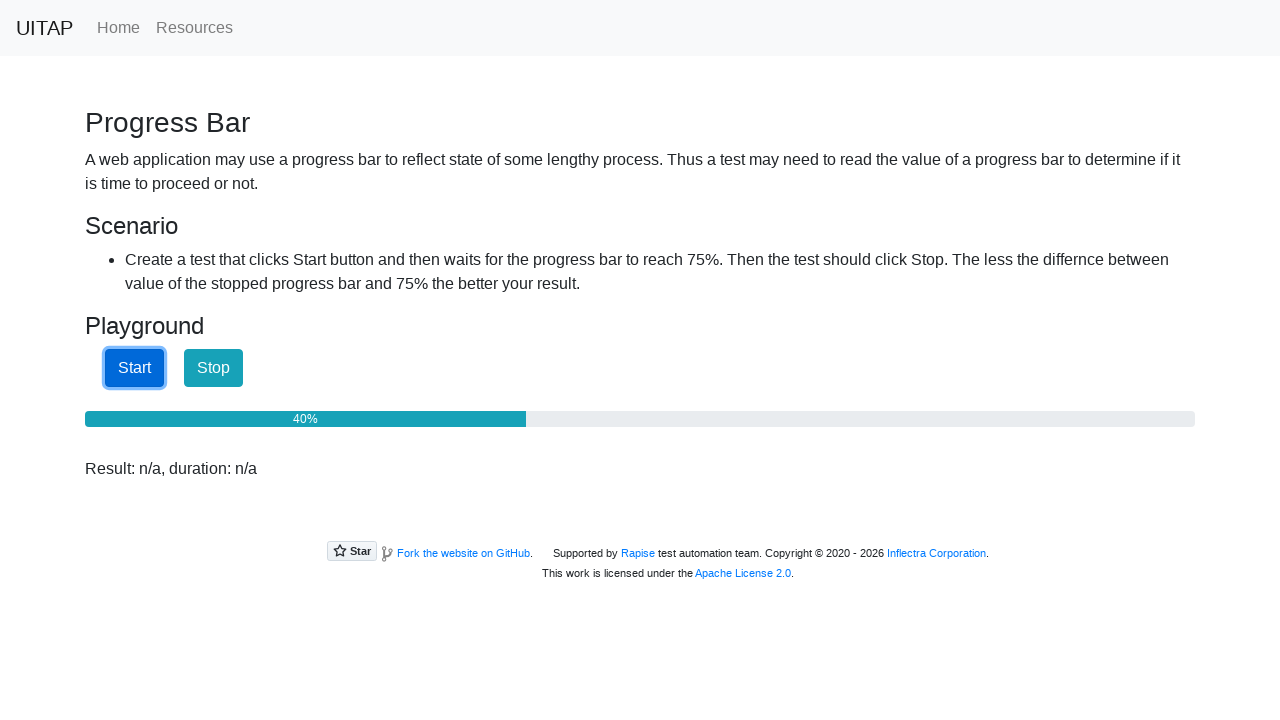

Progress bar at 41%
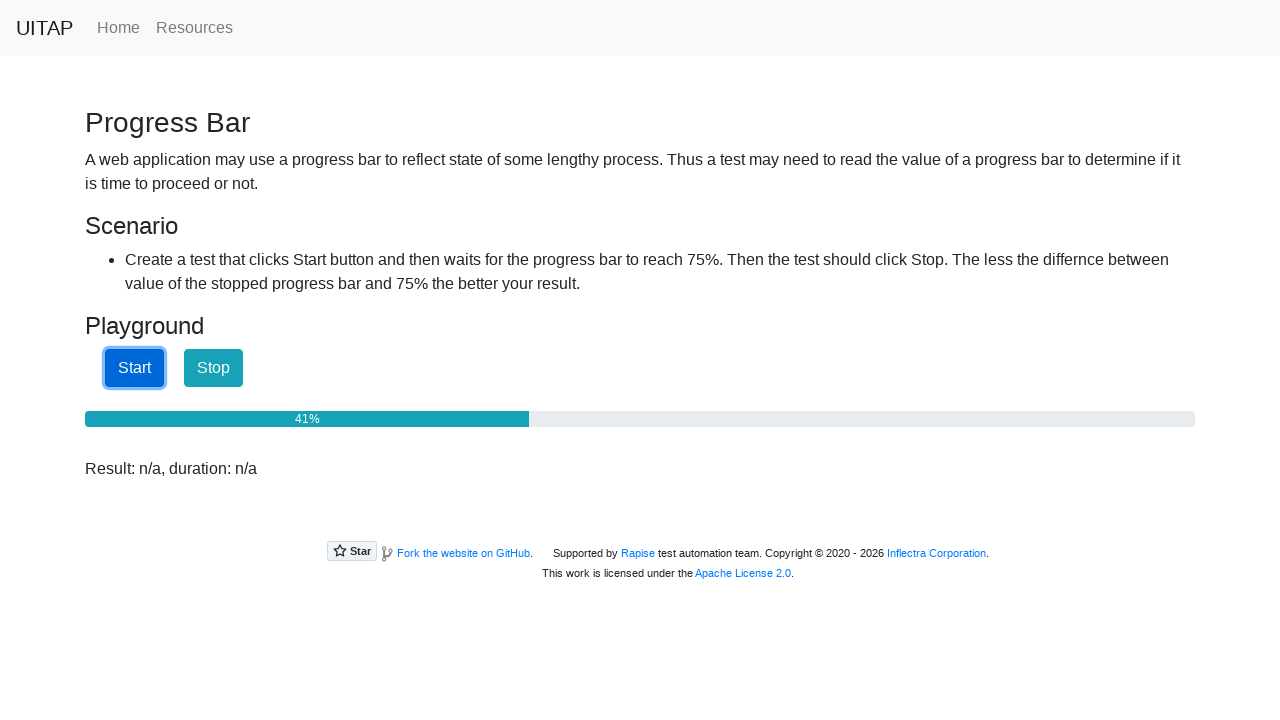

Progress bar at 41%
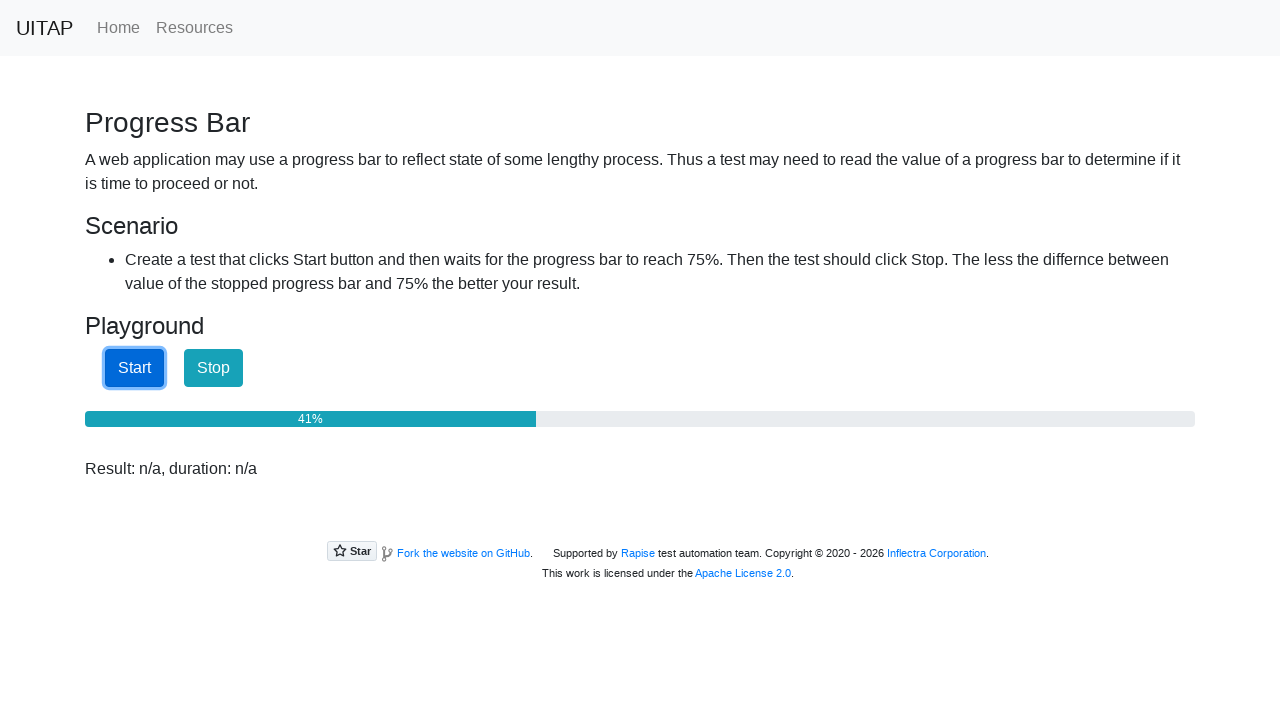

Progress bar at 42%
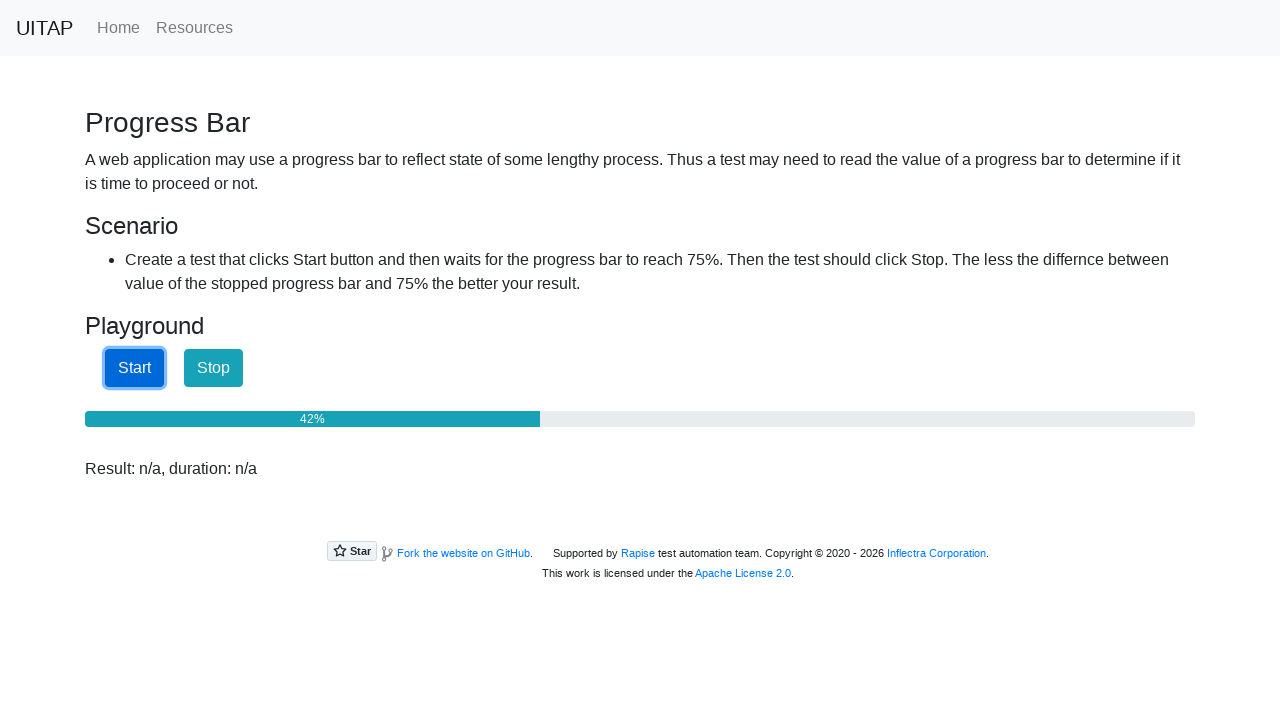

Progress bar at 42%
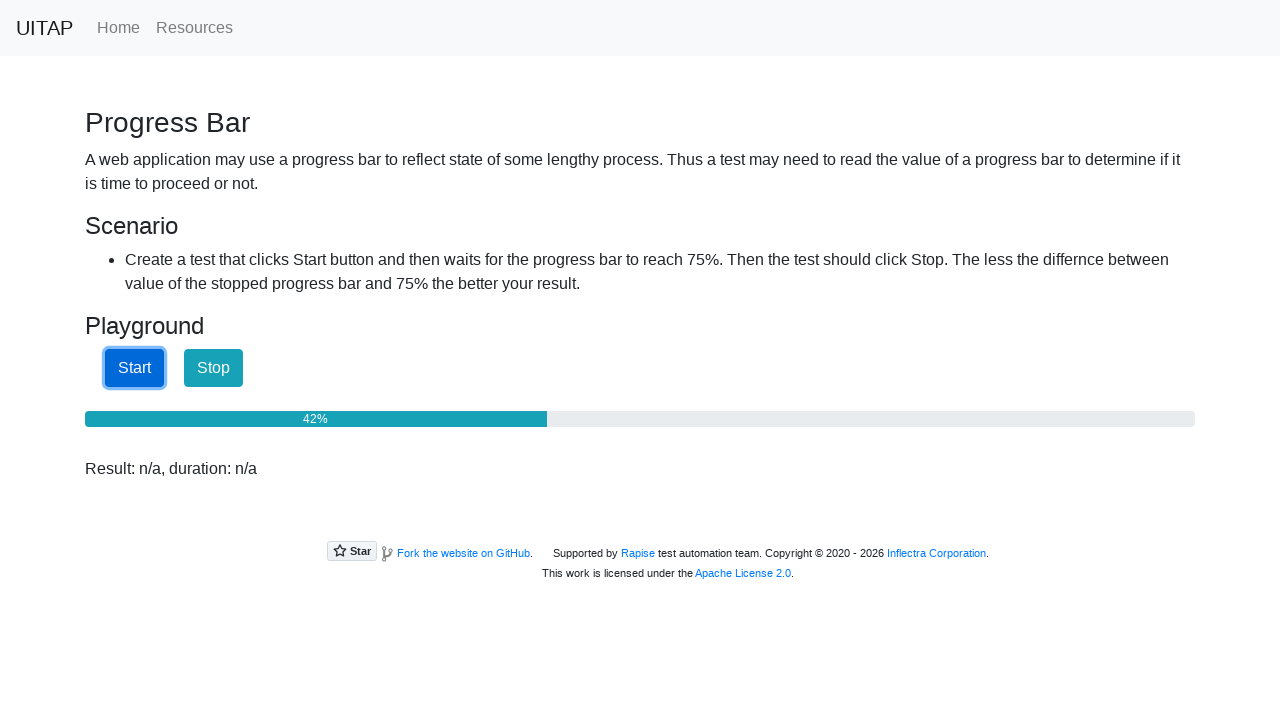

Progress bar at 42%
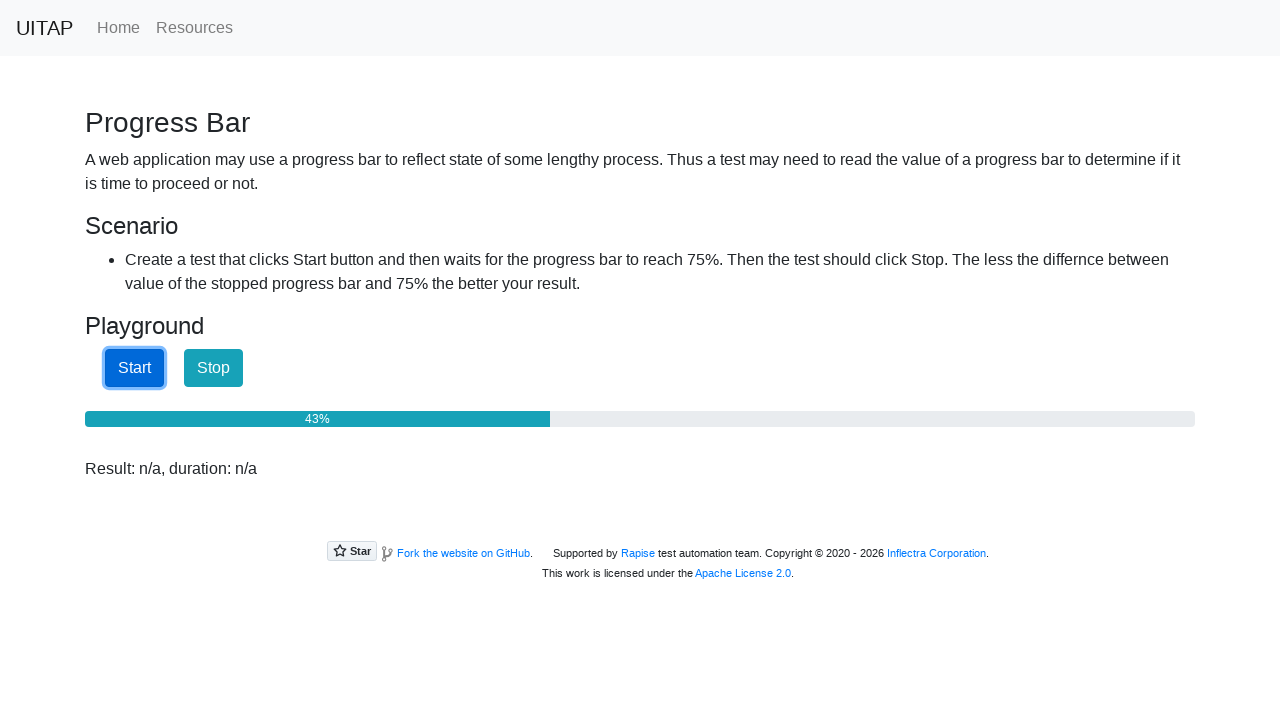

Progress bar at 43%
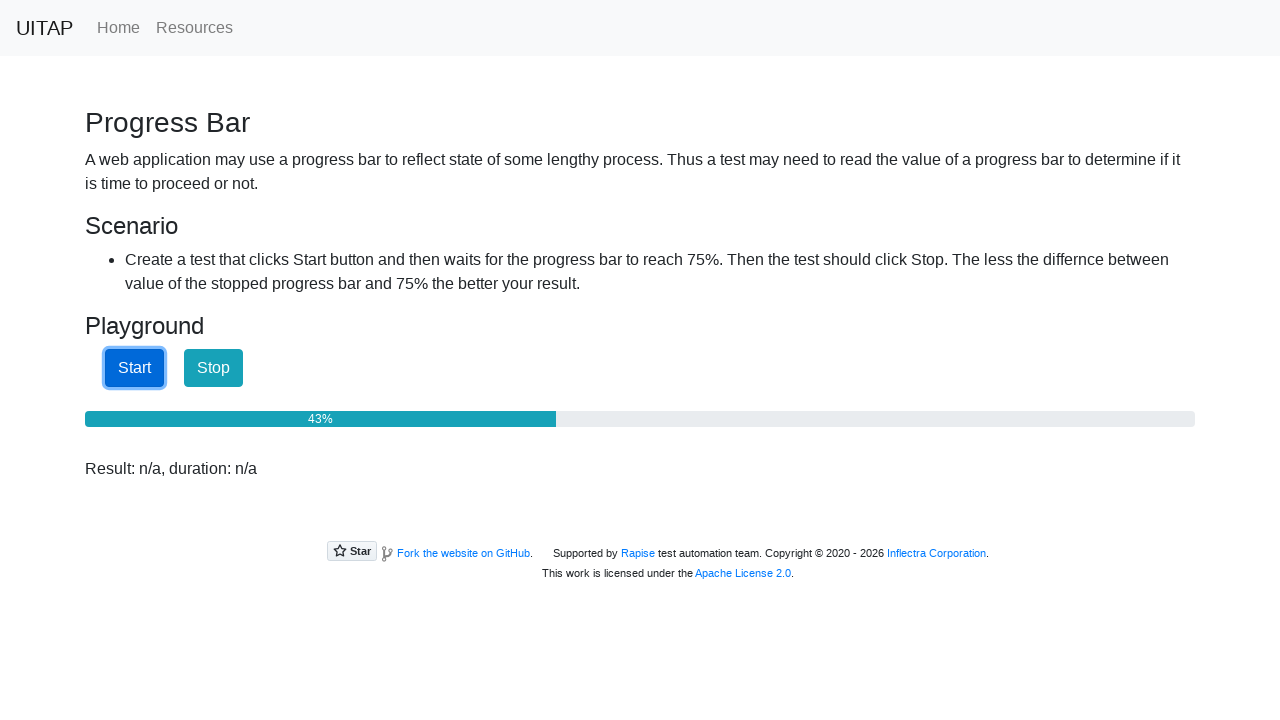

Progress bar at 43%
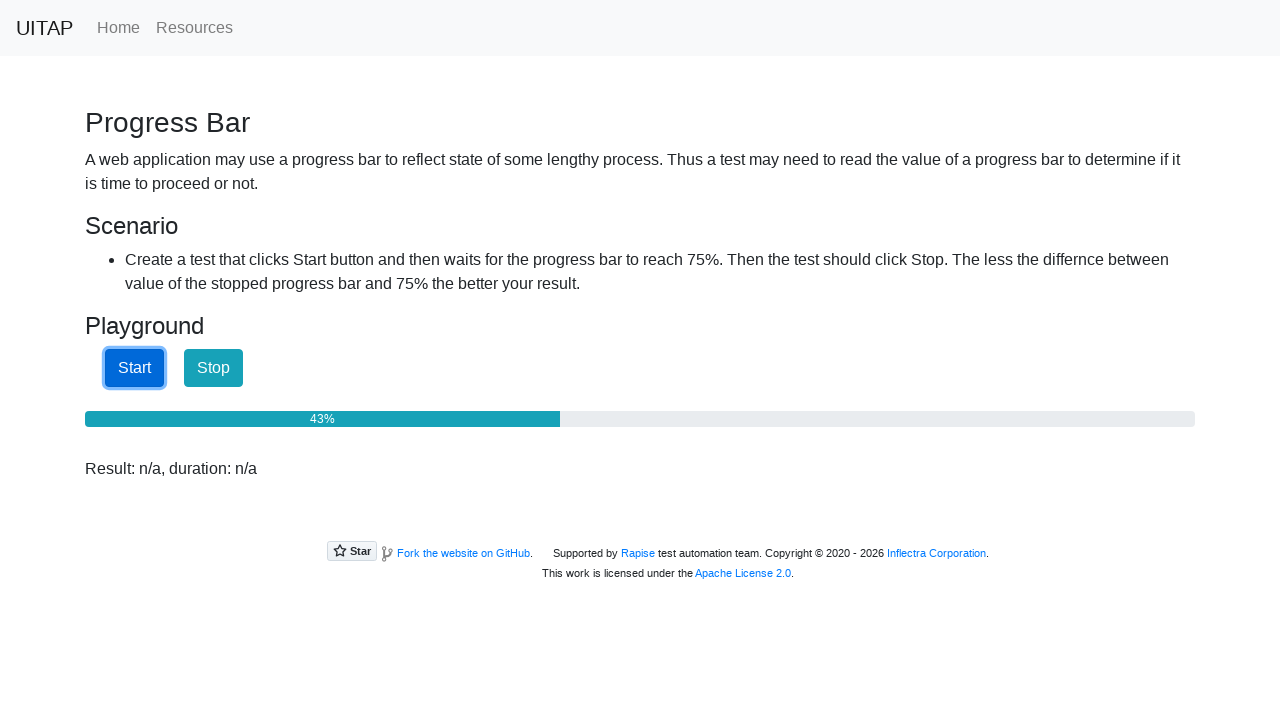

Progress bar at 44%
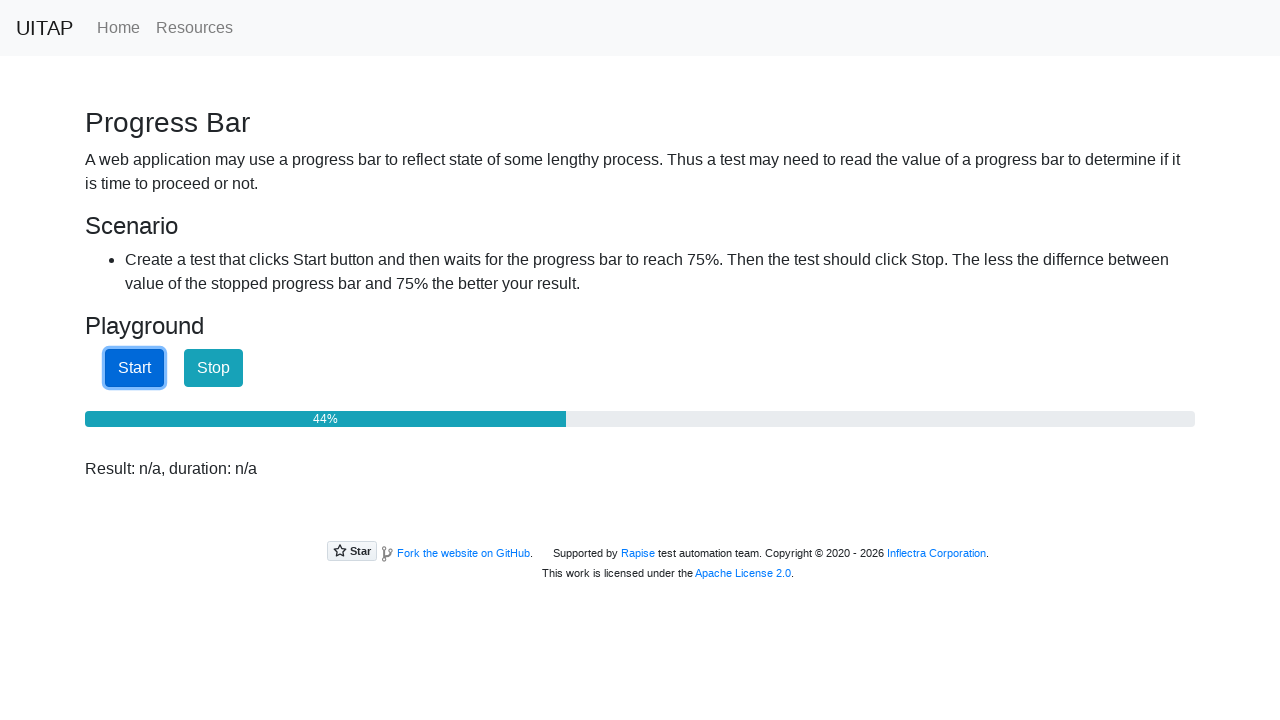

Progress bar at 44%
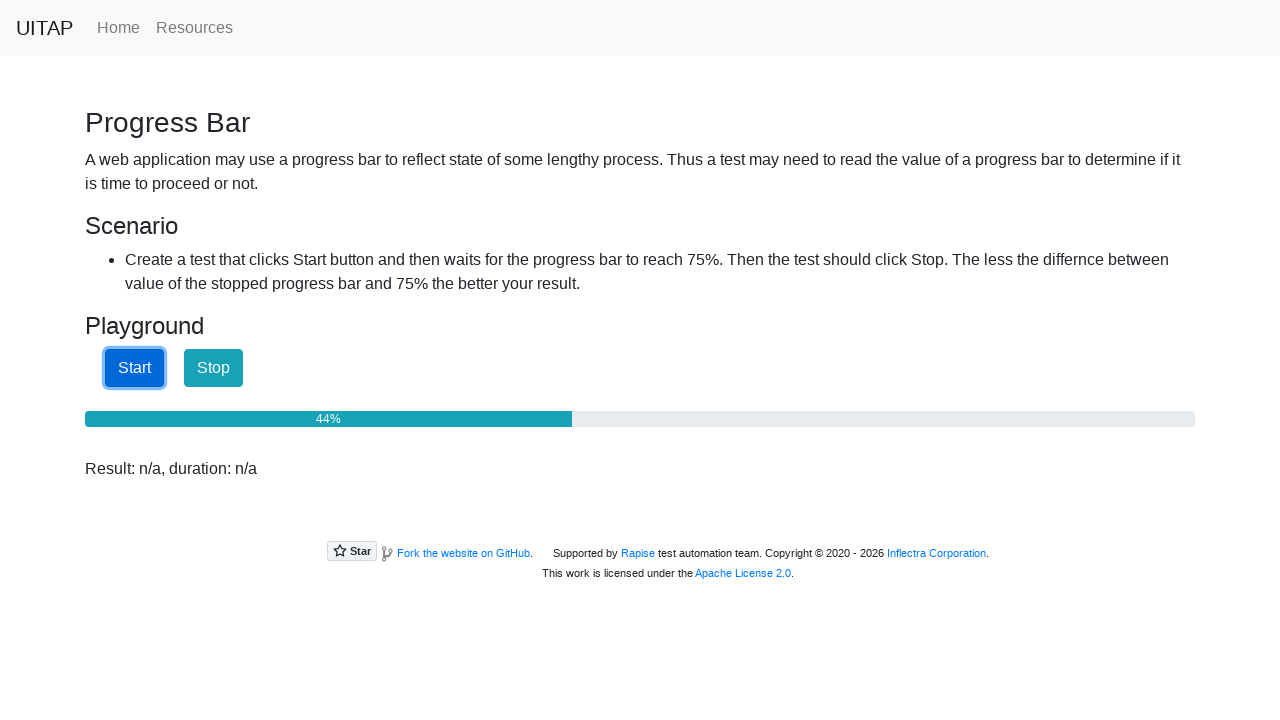

Progress bar at 45%
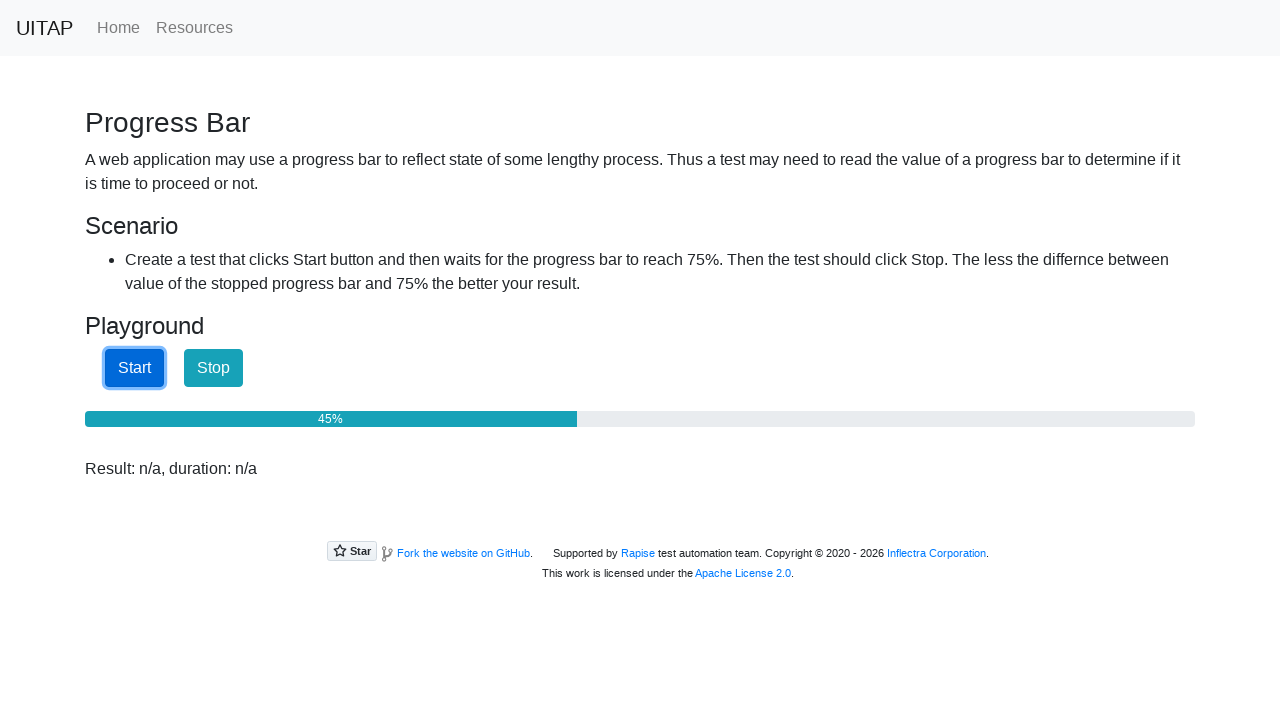

Progress bar at 45%
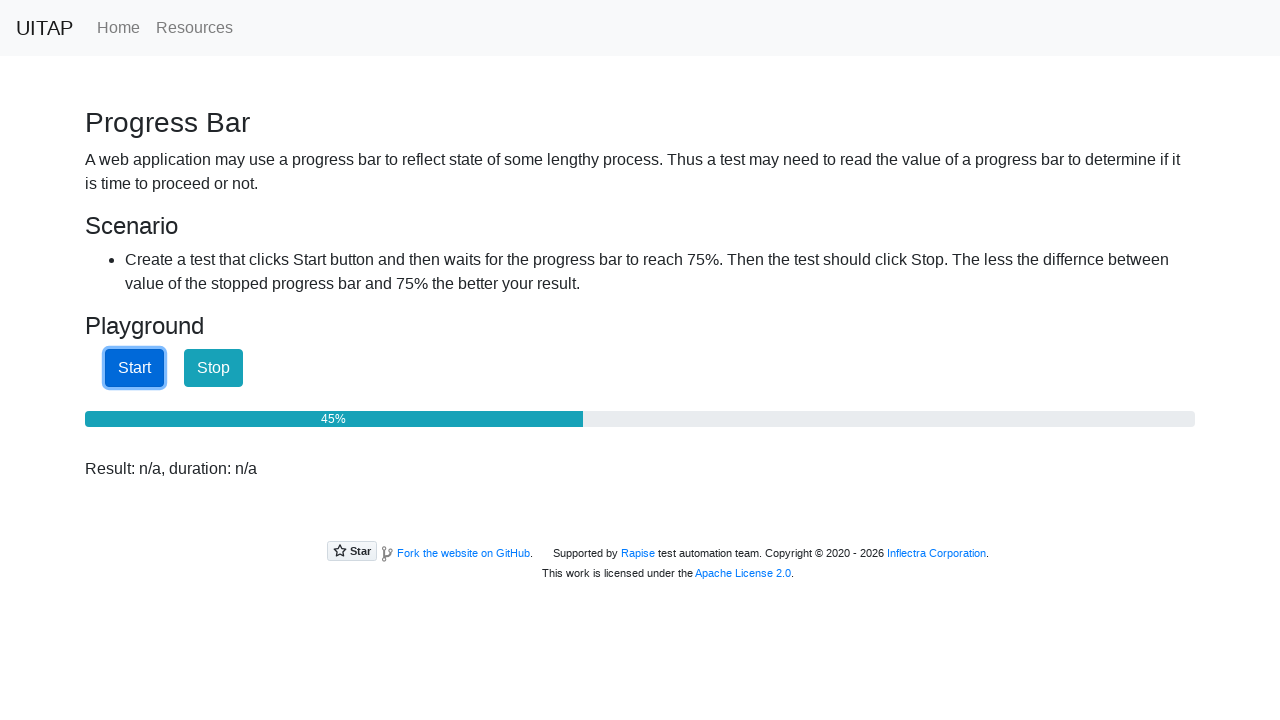

Progress bar at 46%
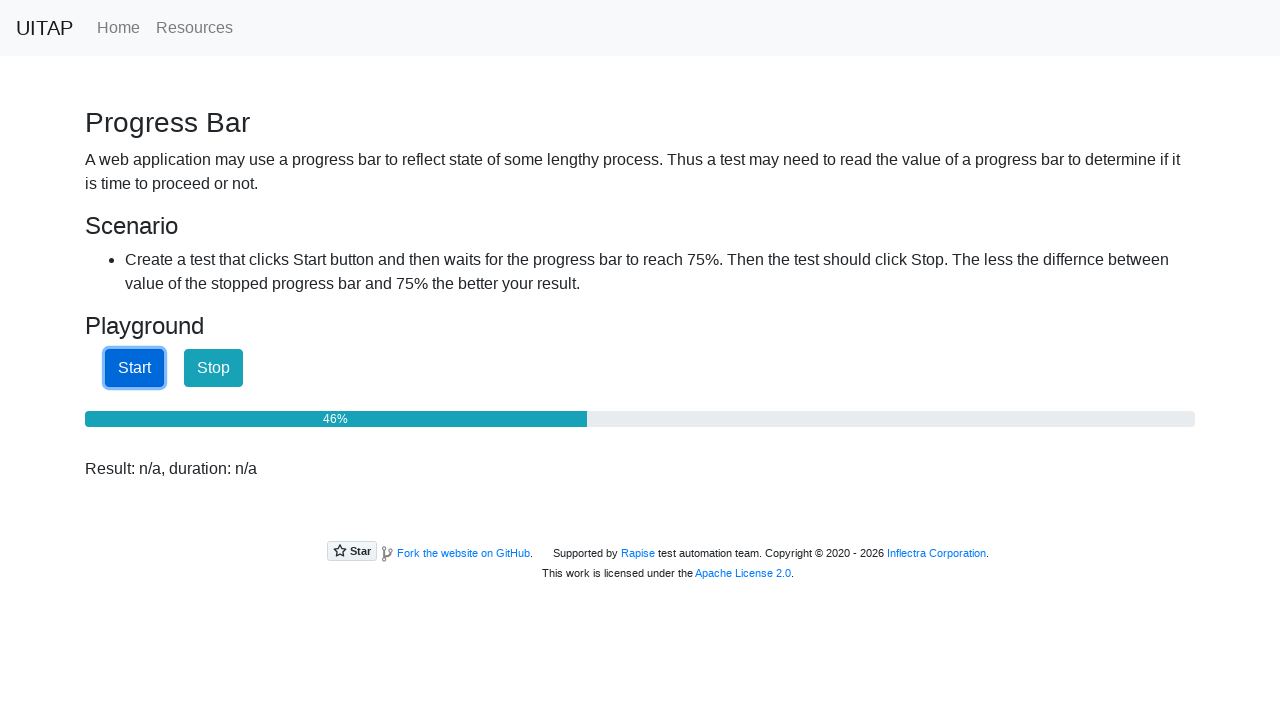

Progress bar at 46%
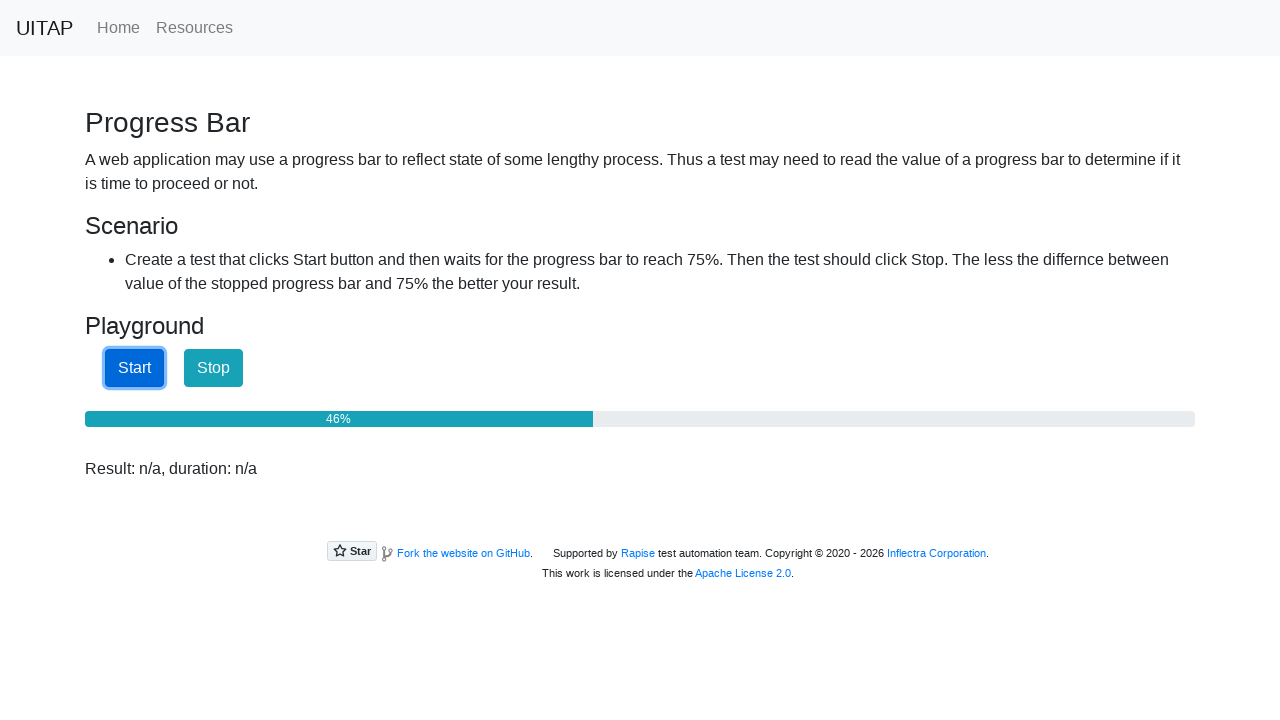

Progress bar at 47%
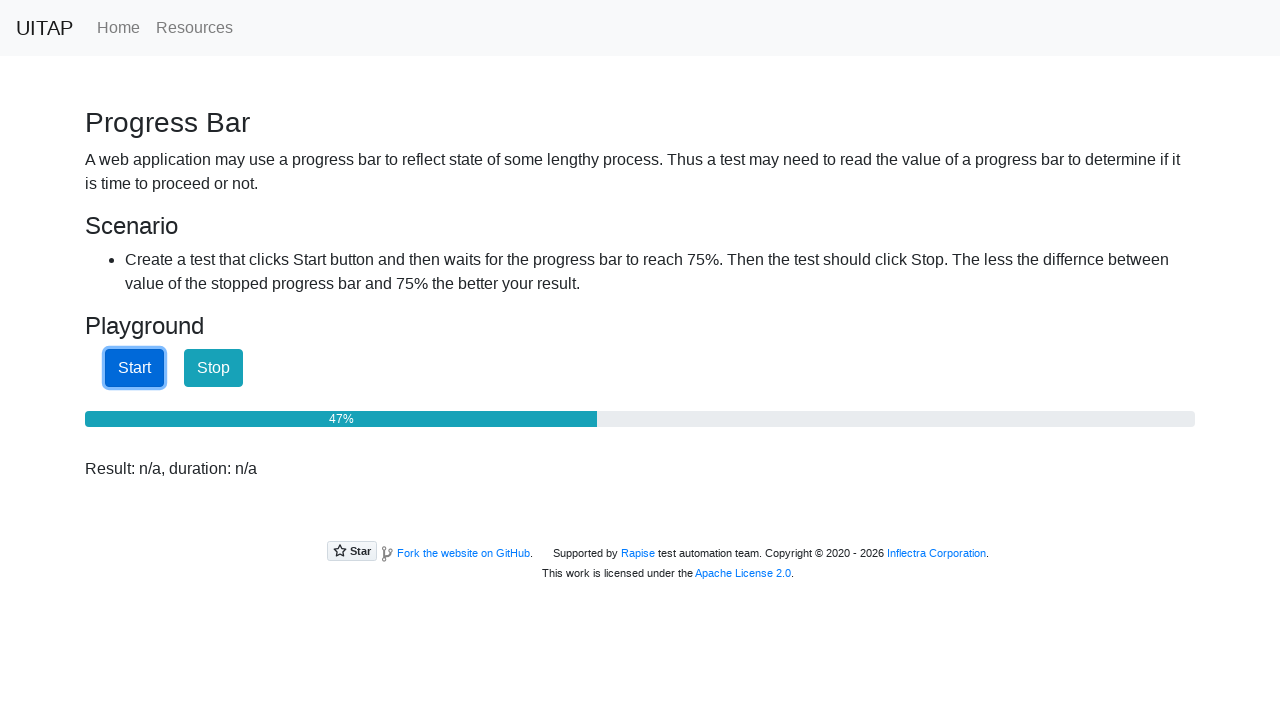

Progress bar at 47%
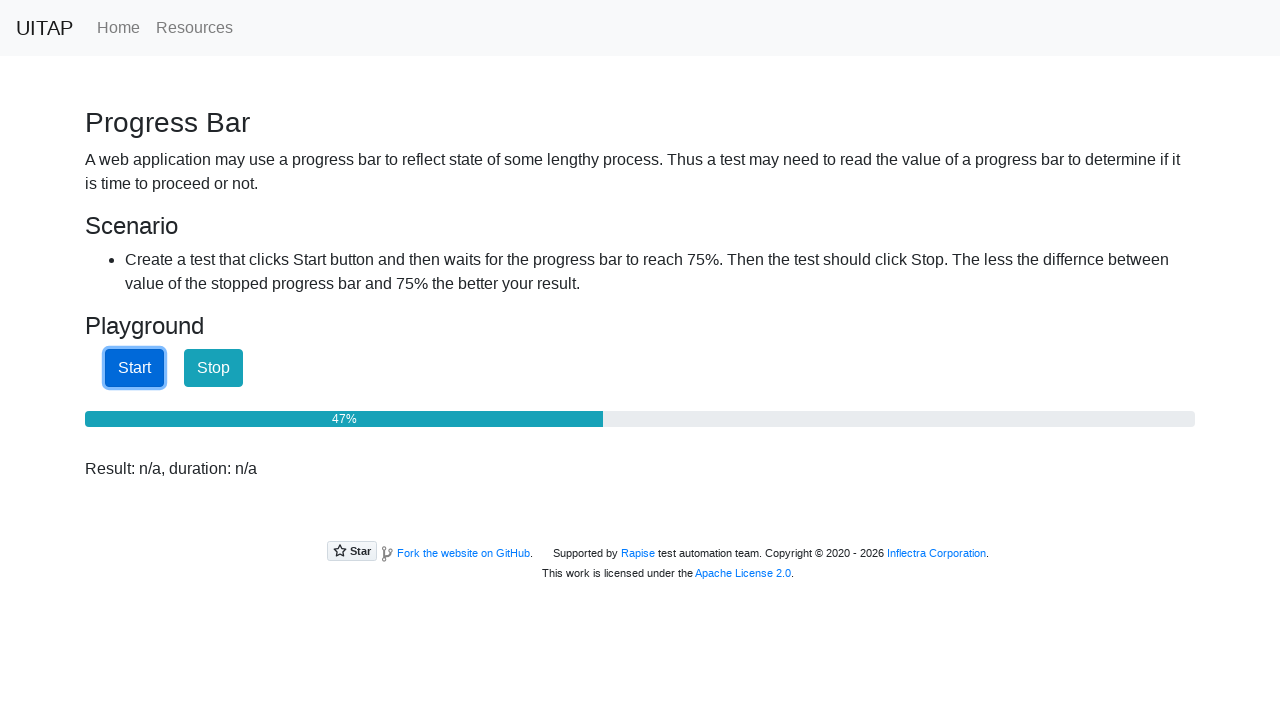

Progress bar at 48%
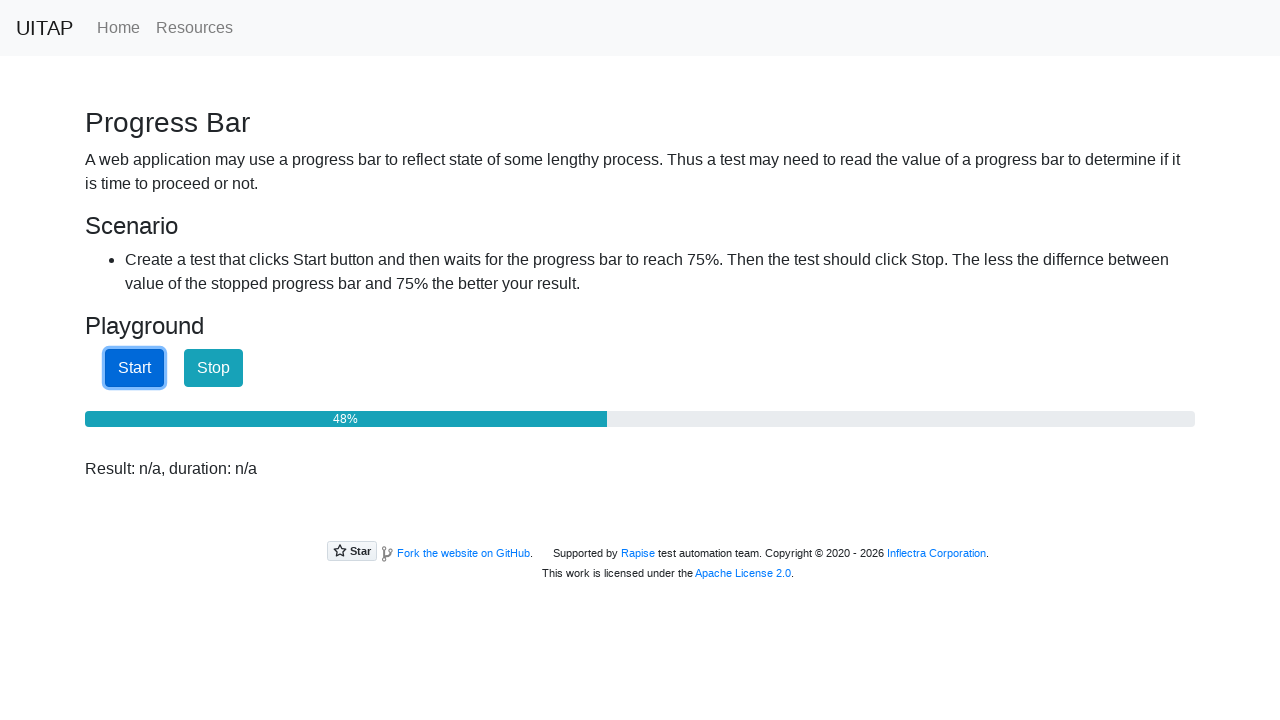

Progress bar at 48%
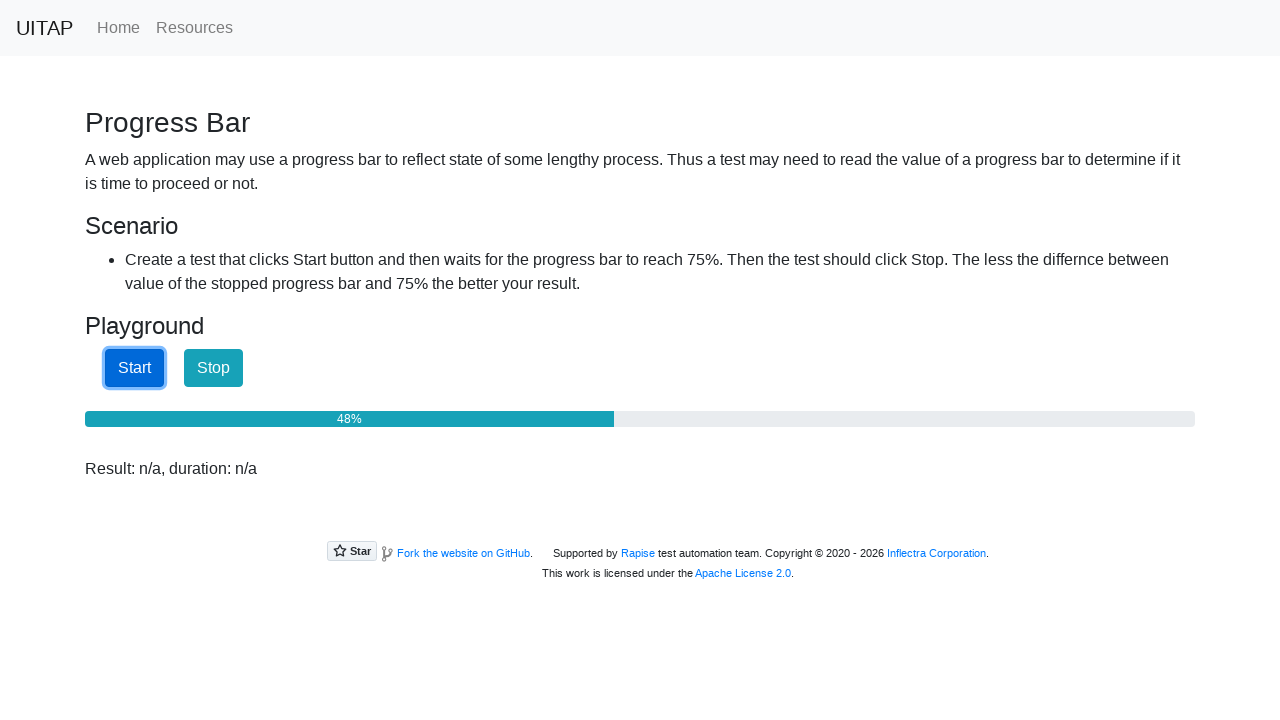

Progress bar at 48%
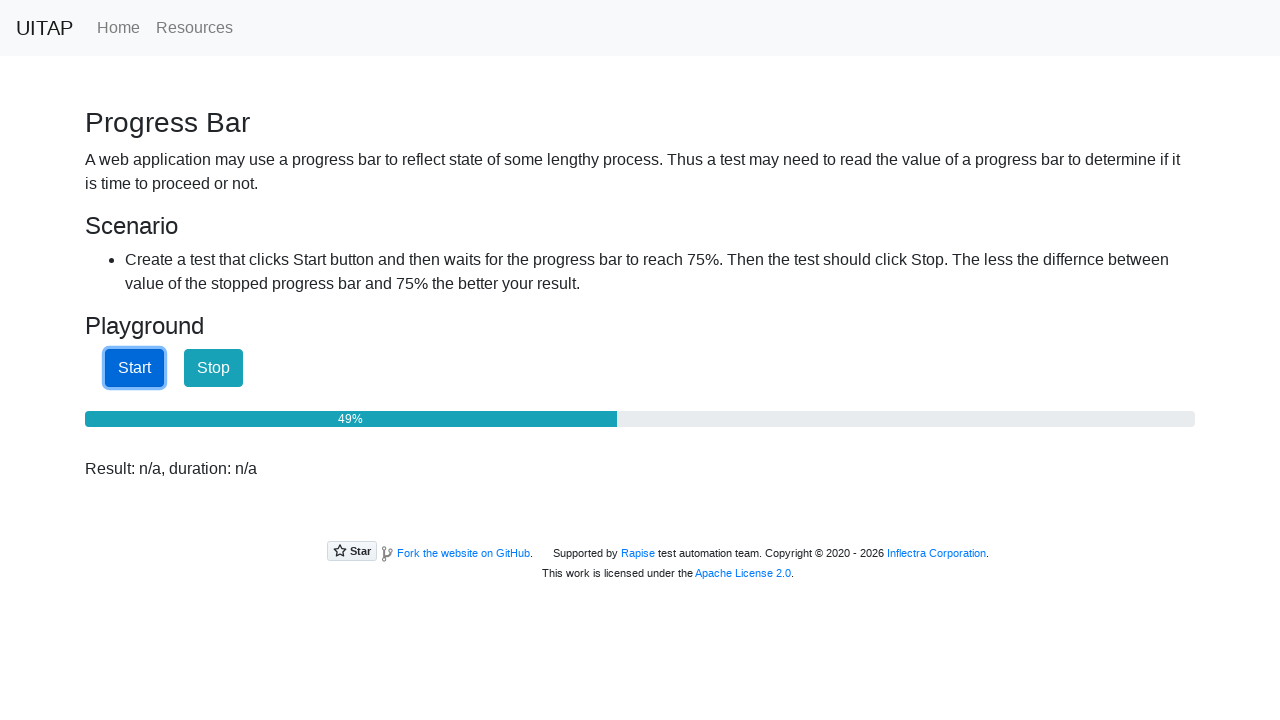

Progress bar at 49%
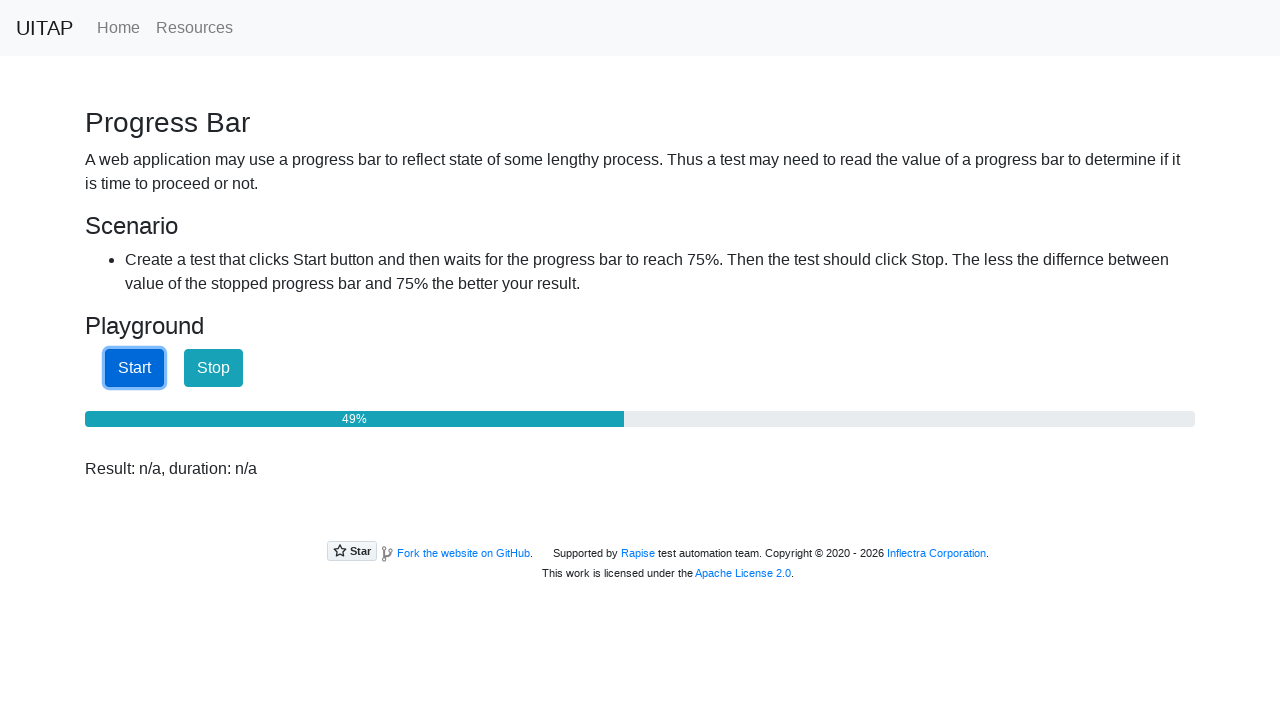

Progress bar at 49%
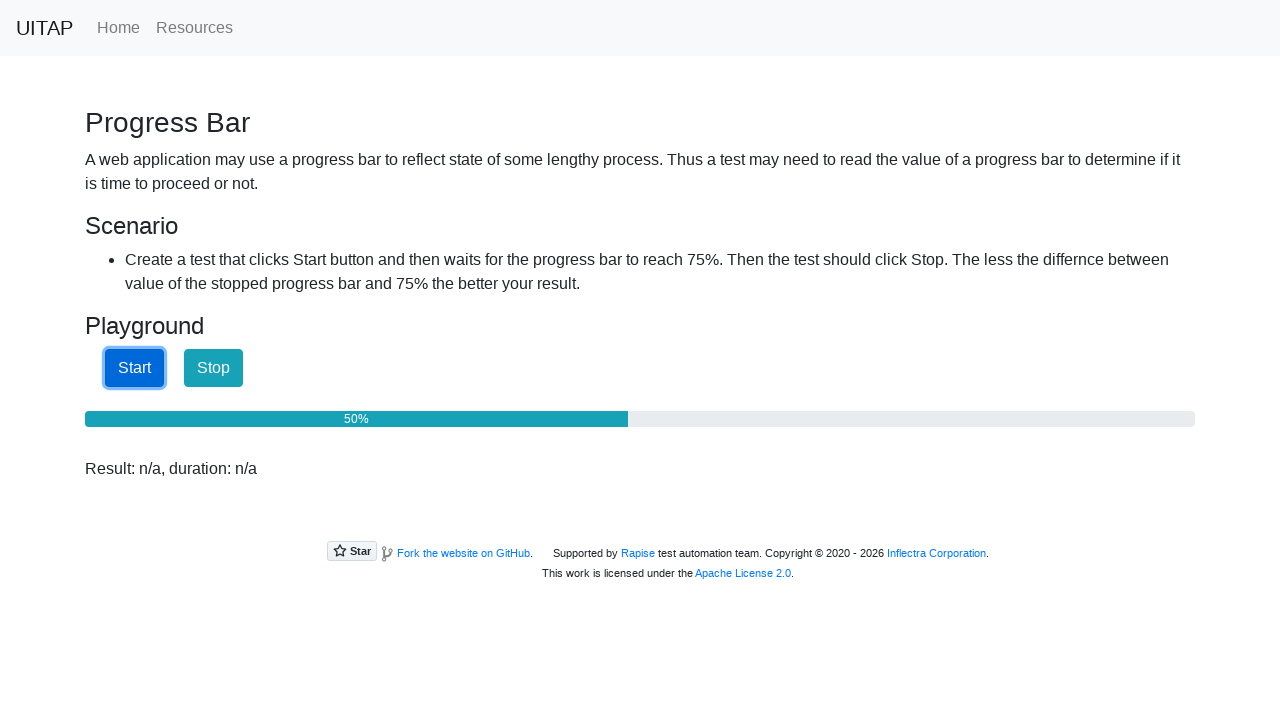

Progress bar at 50%
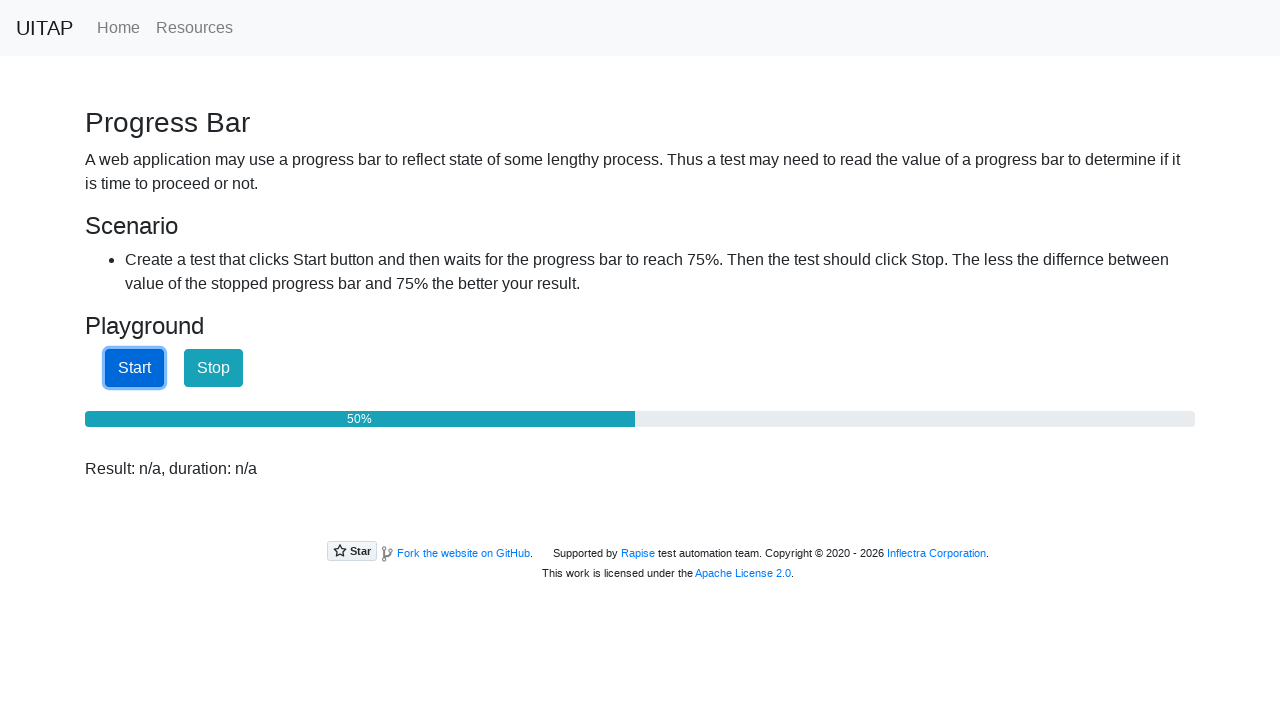

Progress bar at 50%
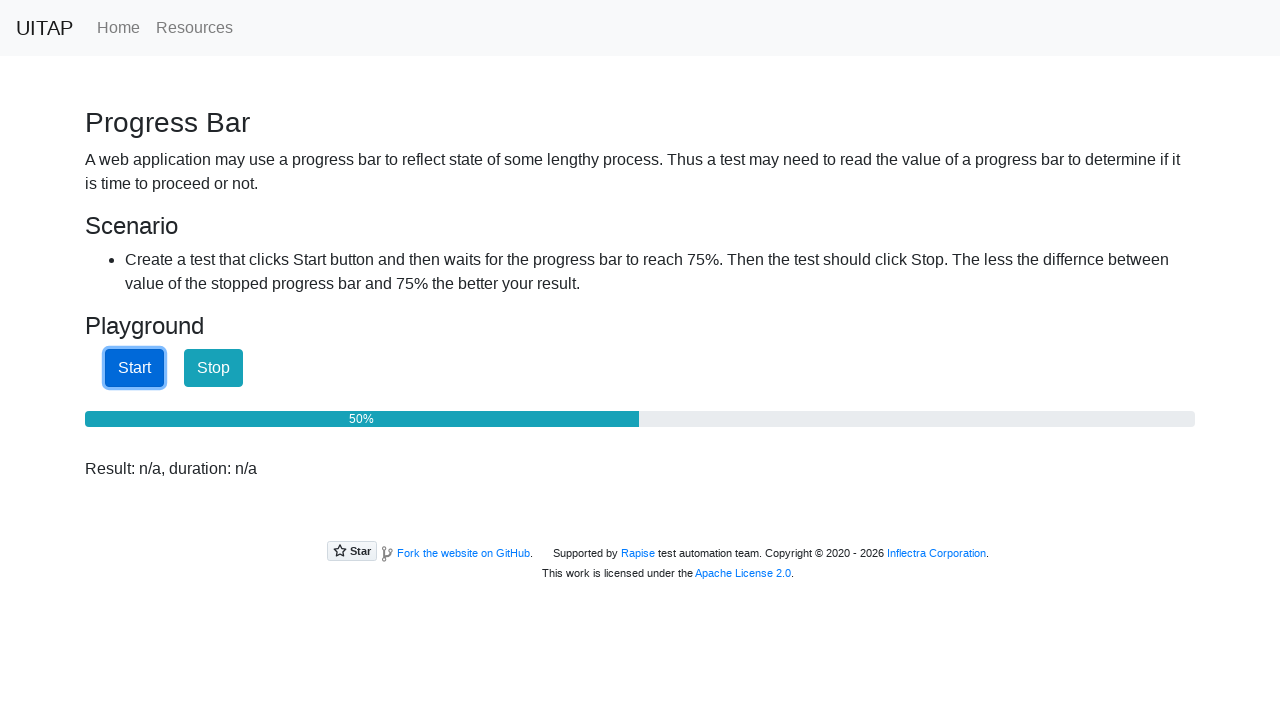

Progress bar at 51%
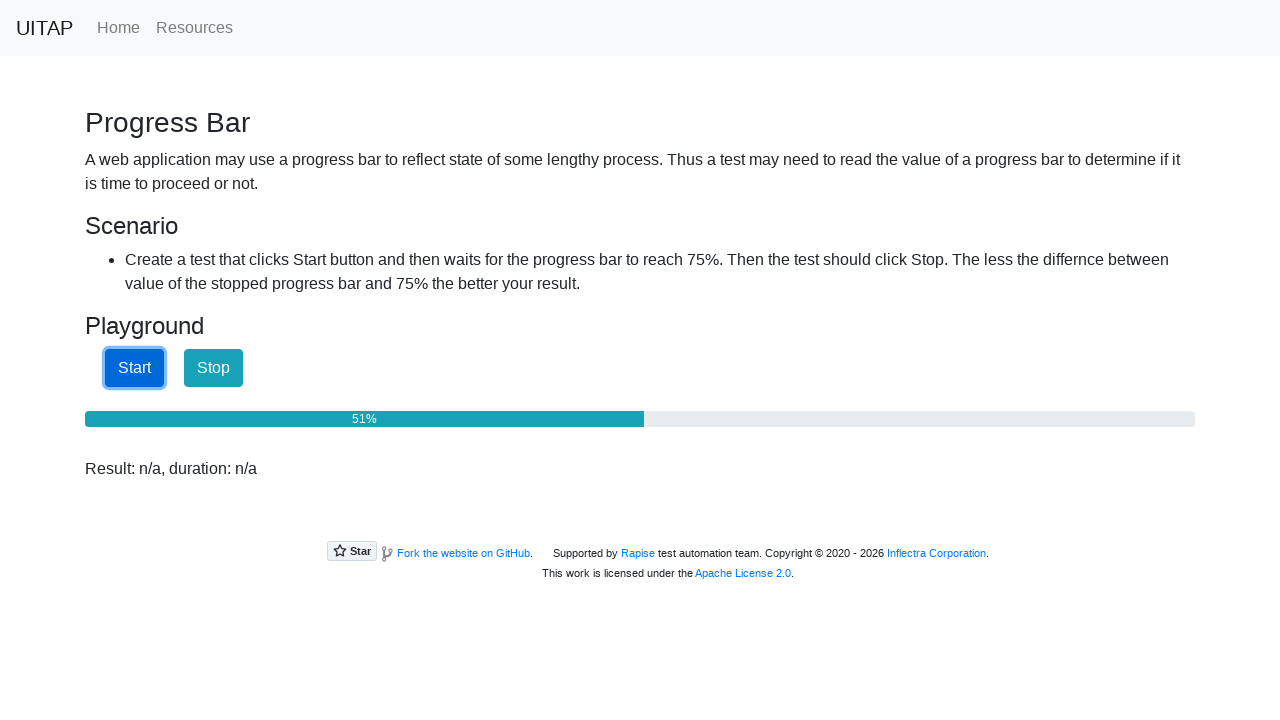

Progress bar at 51%
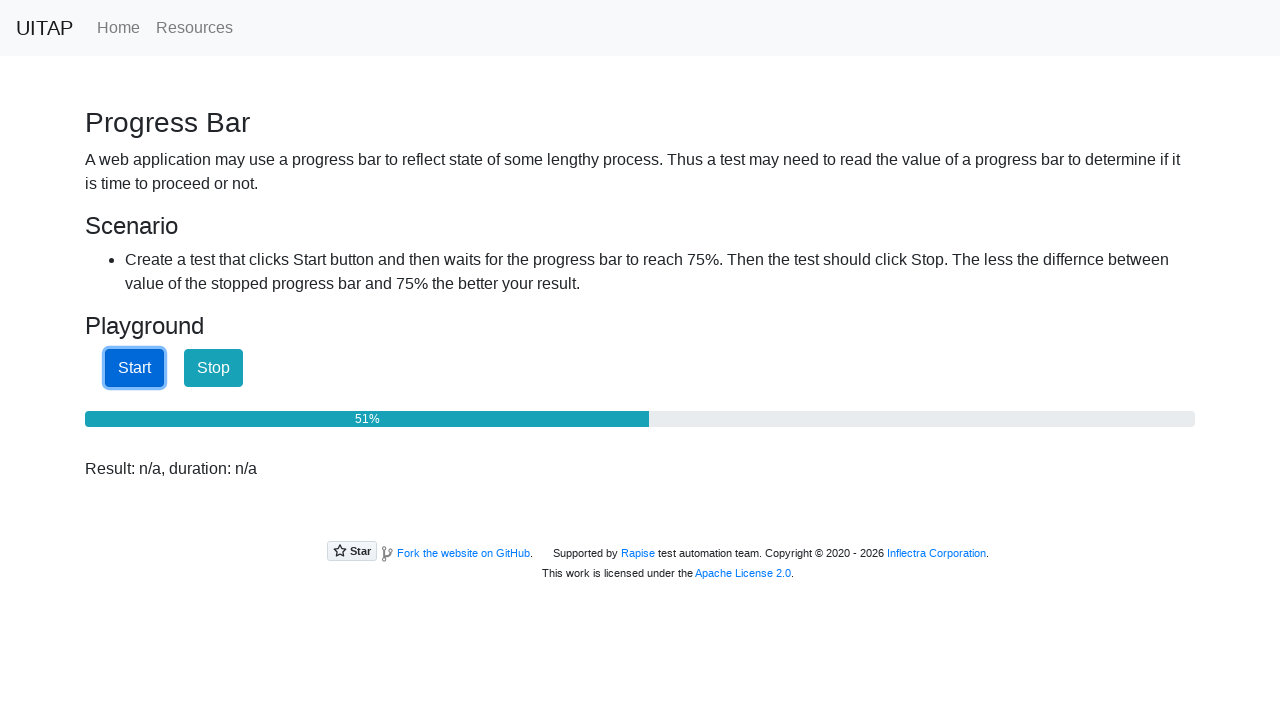

Progress bar at 52%
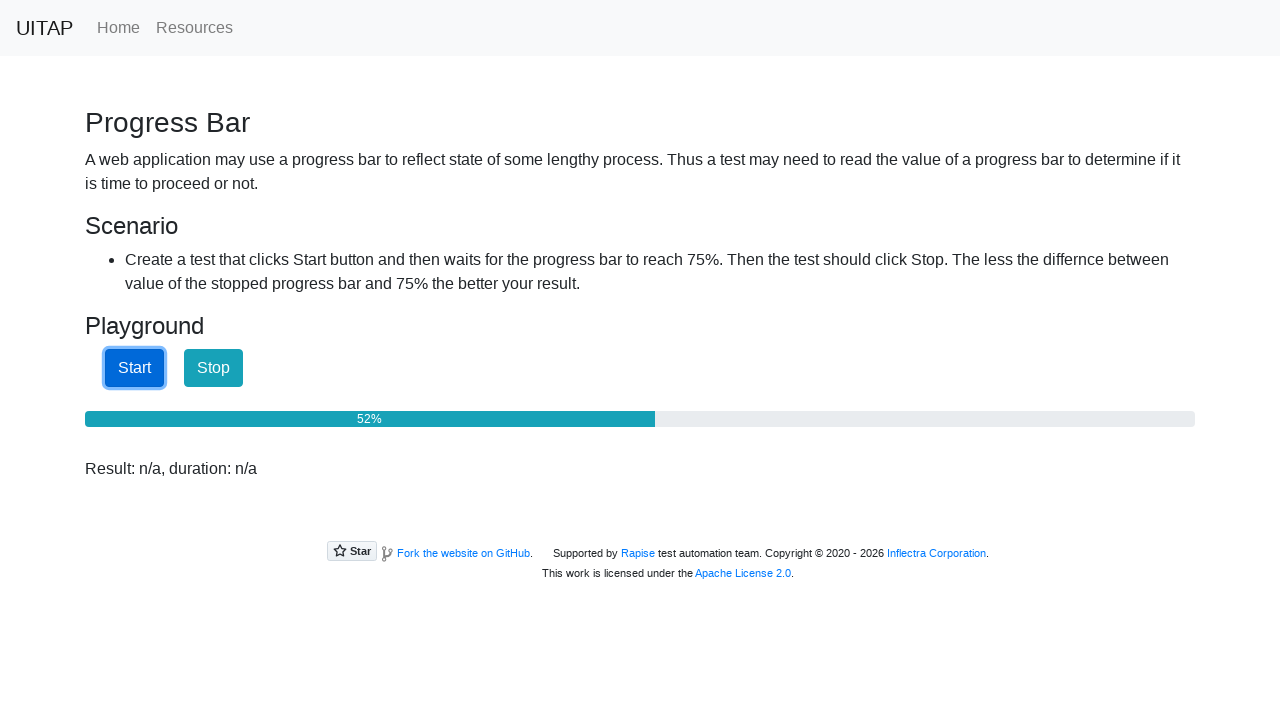

Progress bar at 52%
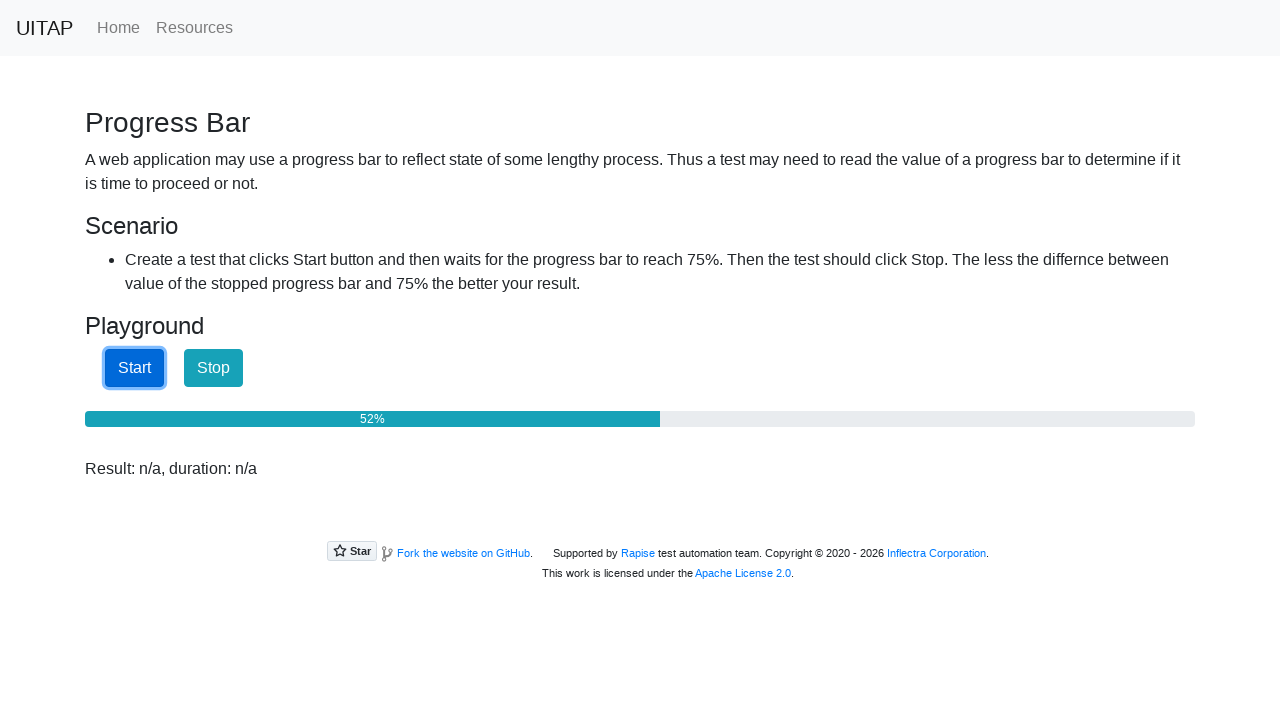

Progress bar at 53%
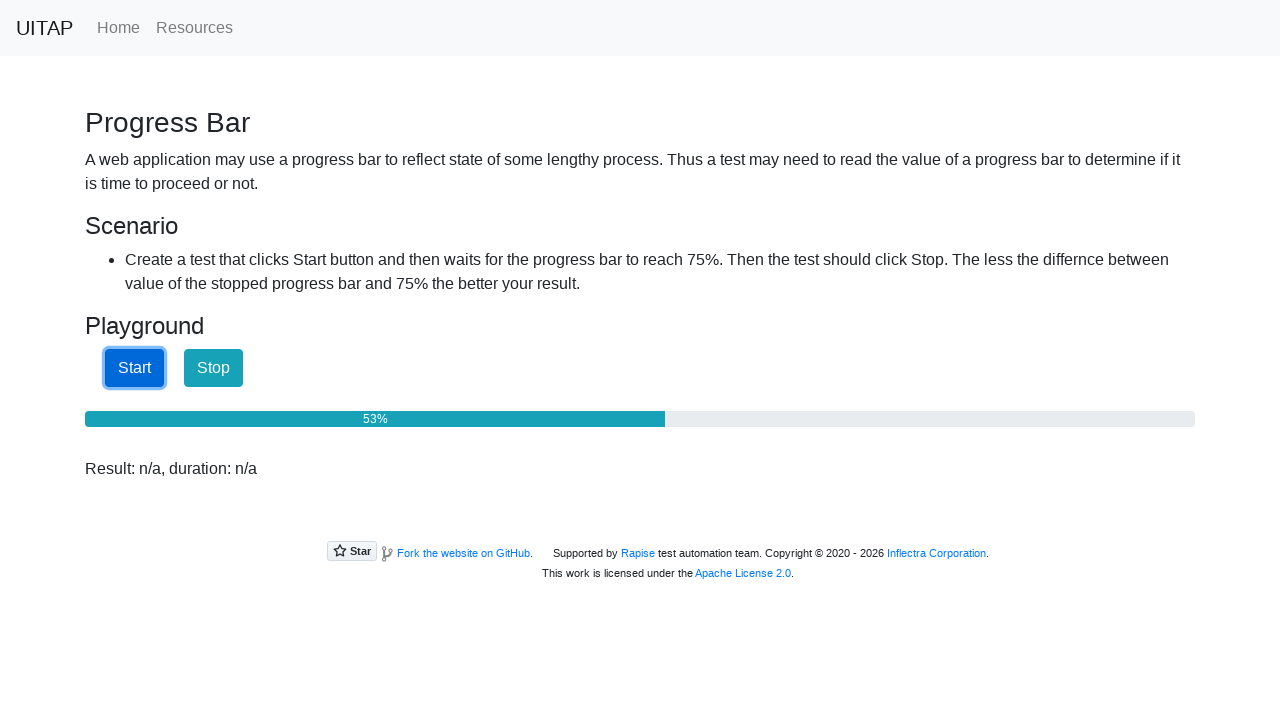

Progress bar at 53%
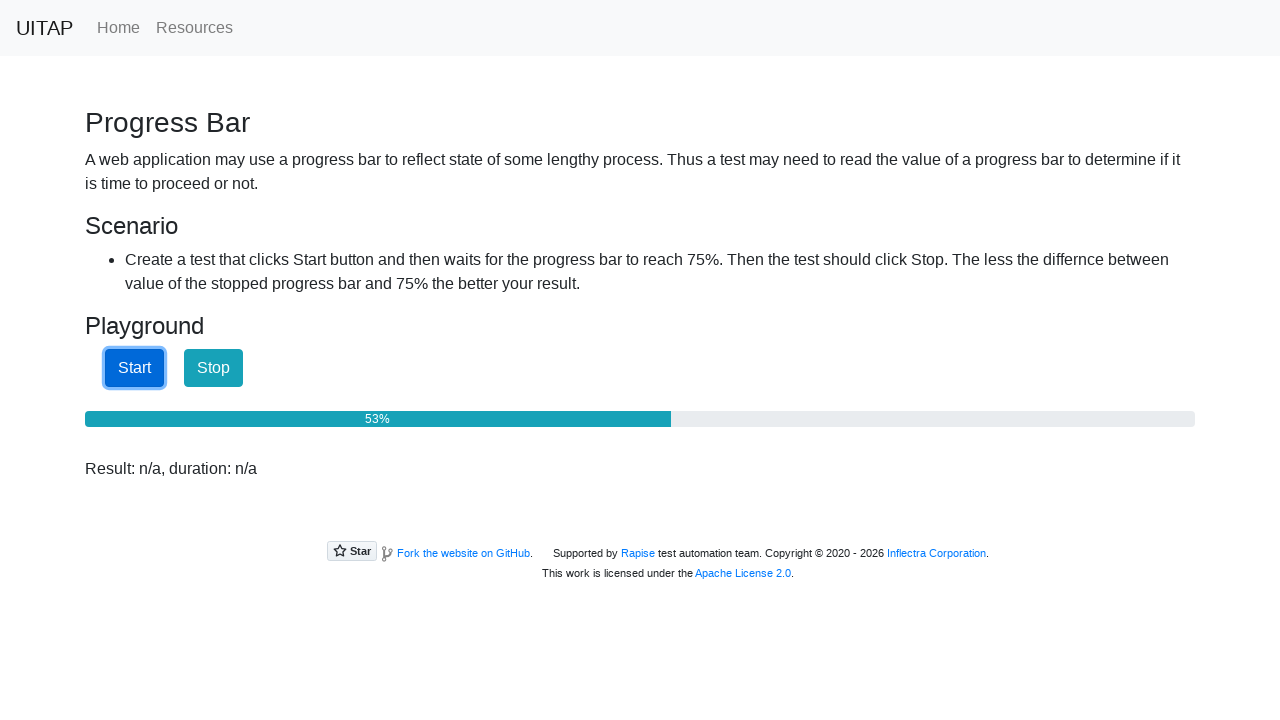

Progress bar at 54%
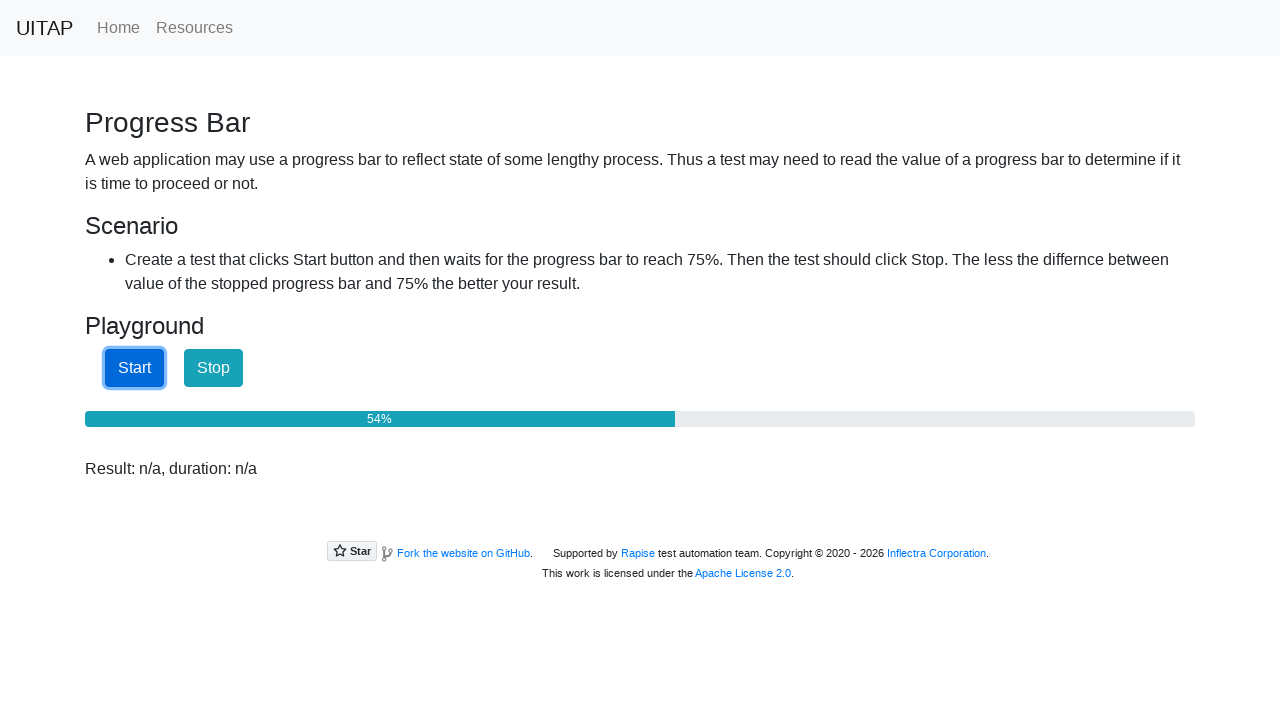

Progress bar at 54%
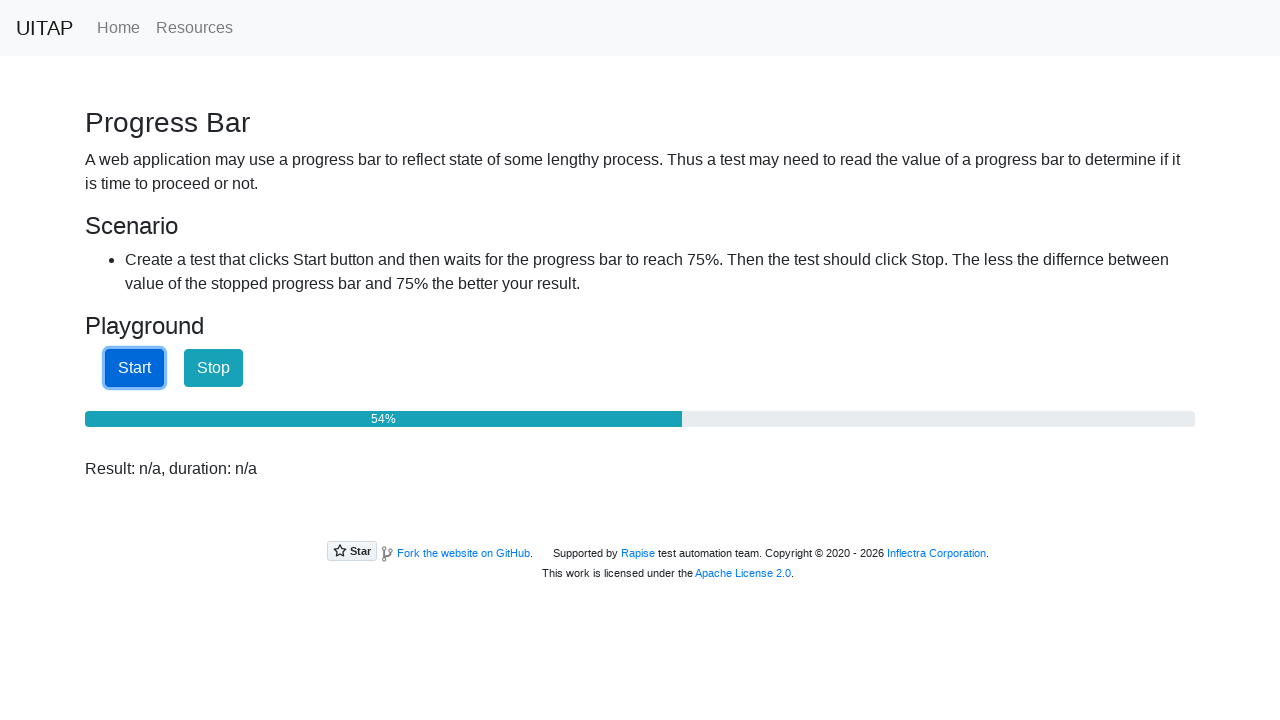

Progress bar at 55%
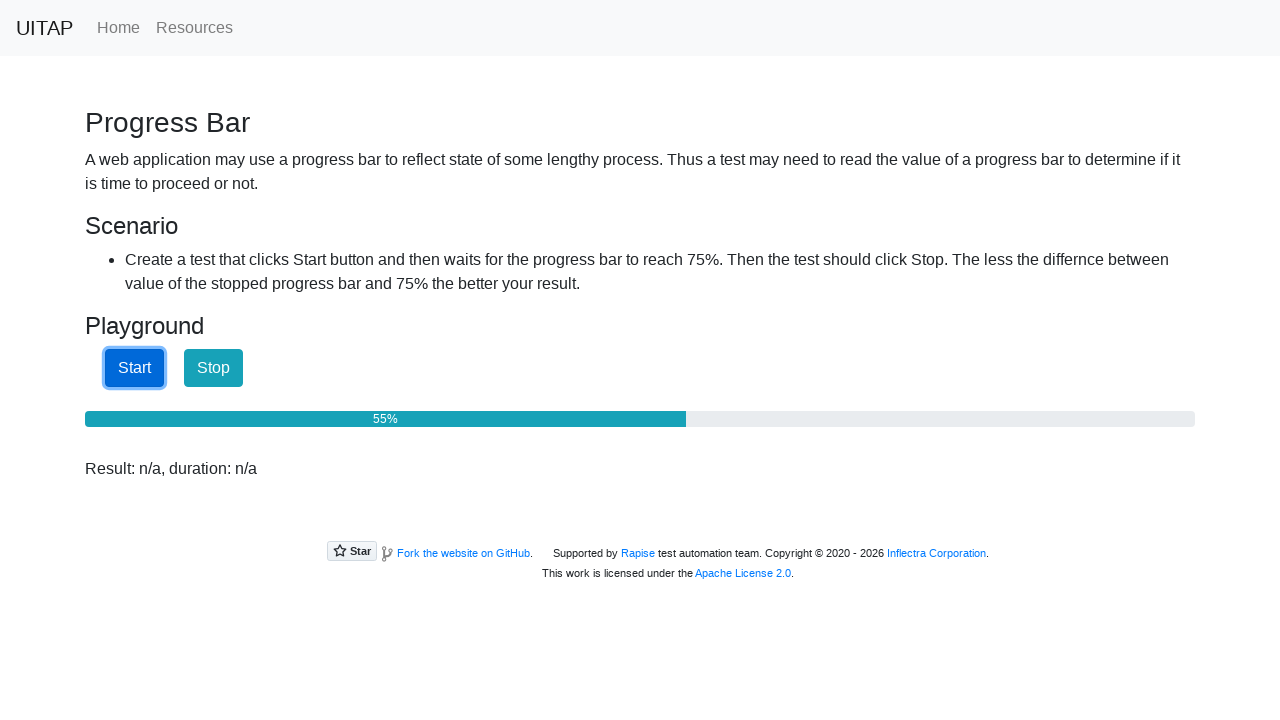

Progress bar at 55%
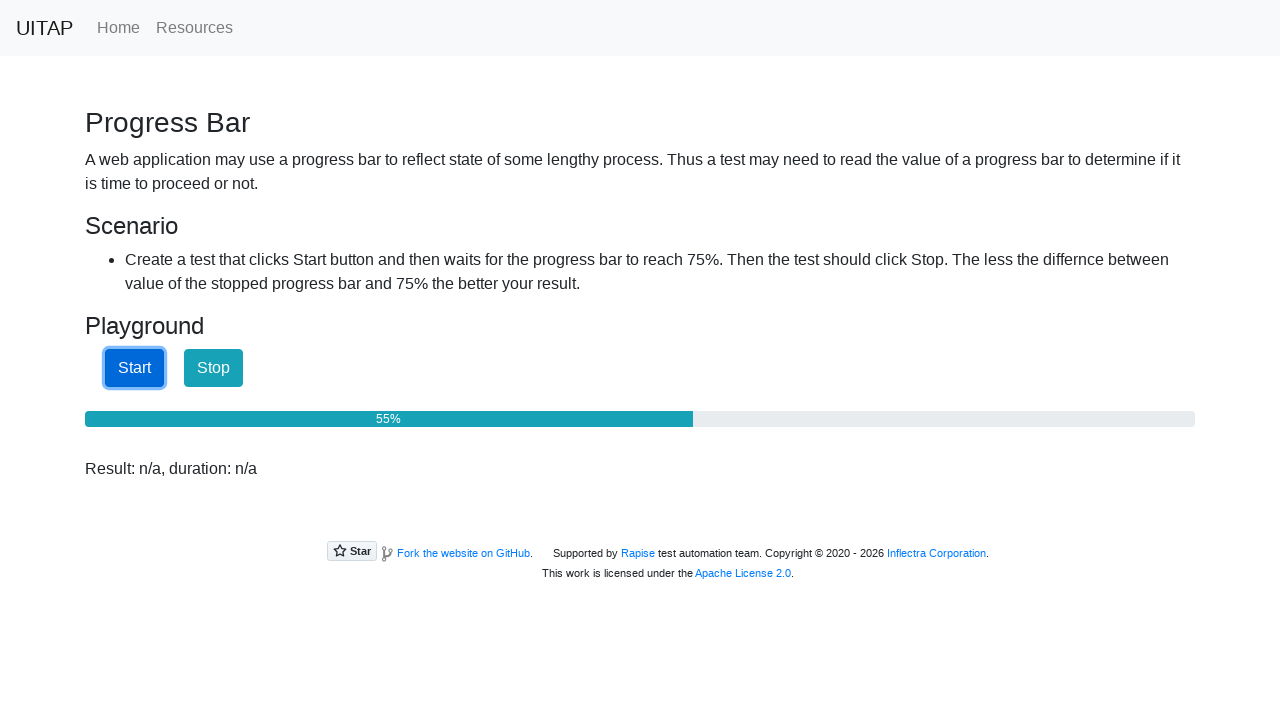

Progress bar at 56%
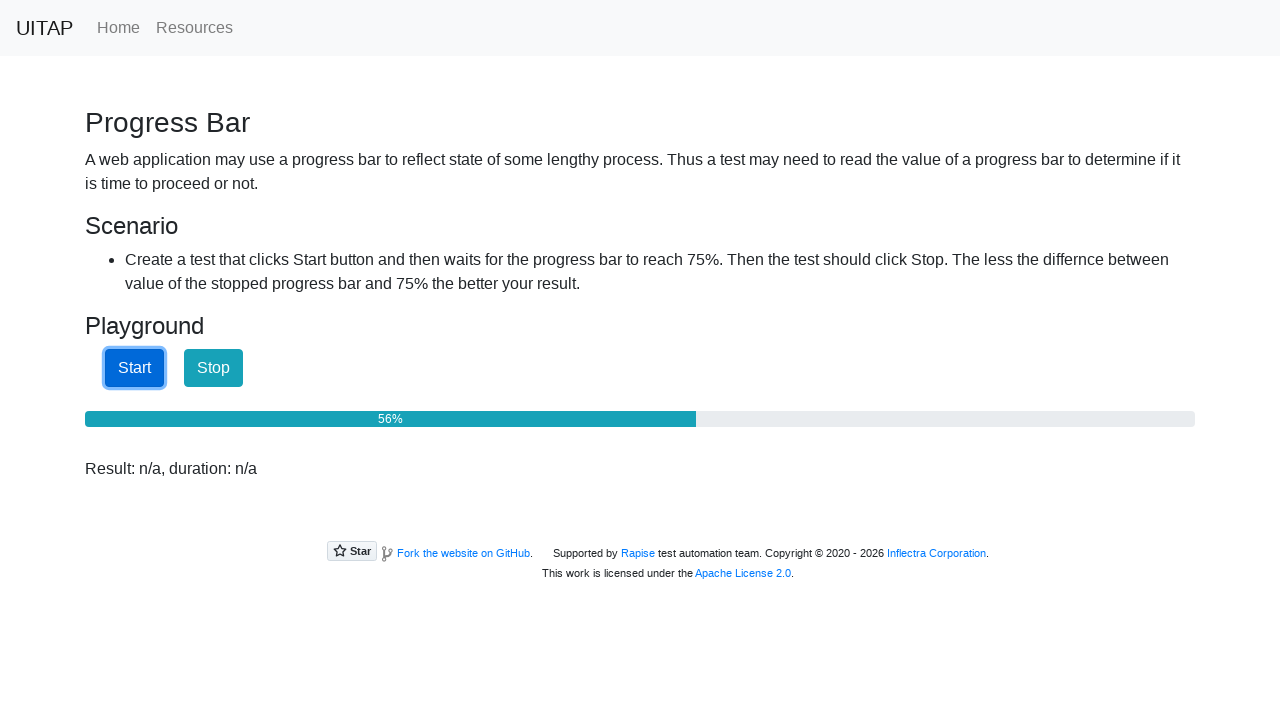

Progress bar at 56%
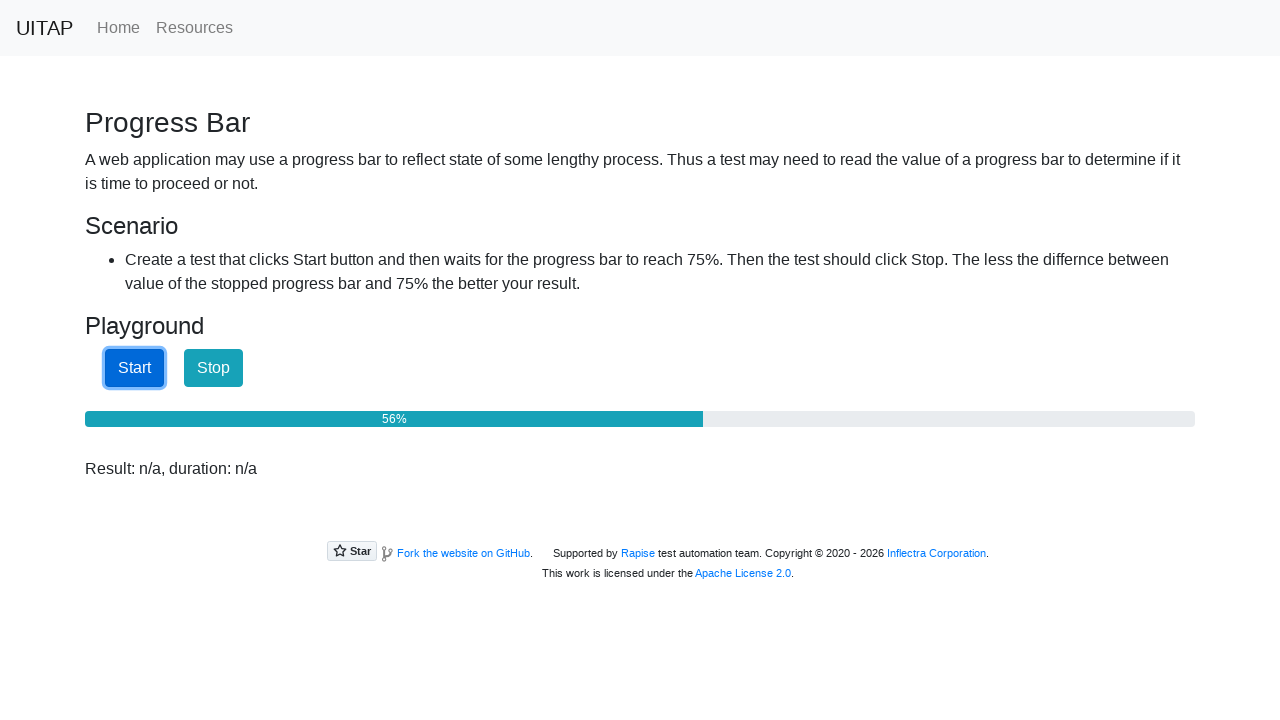

Progress bar at 57%
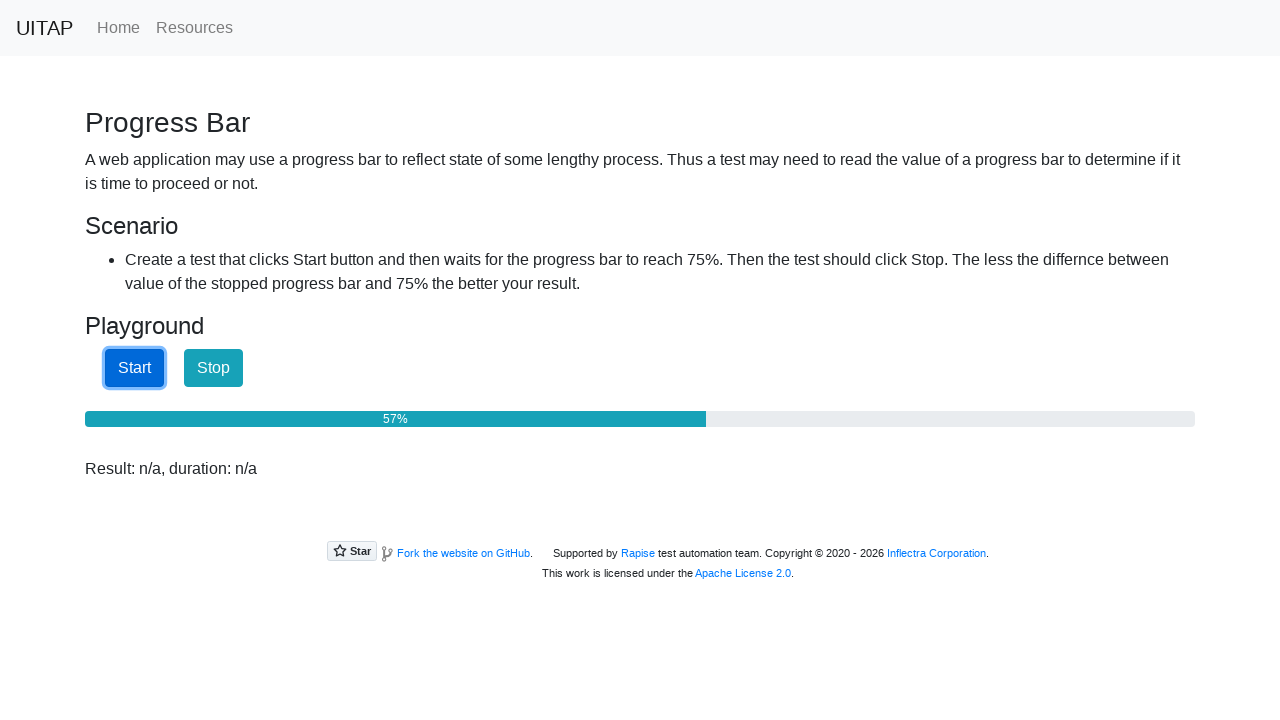

Progress bar at 57%
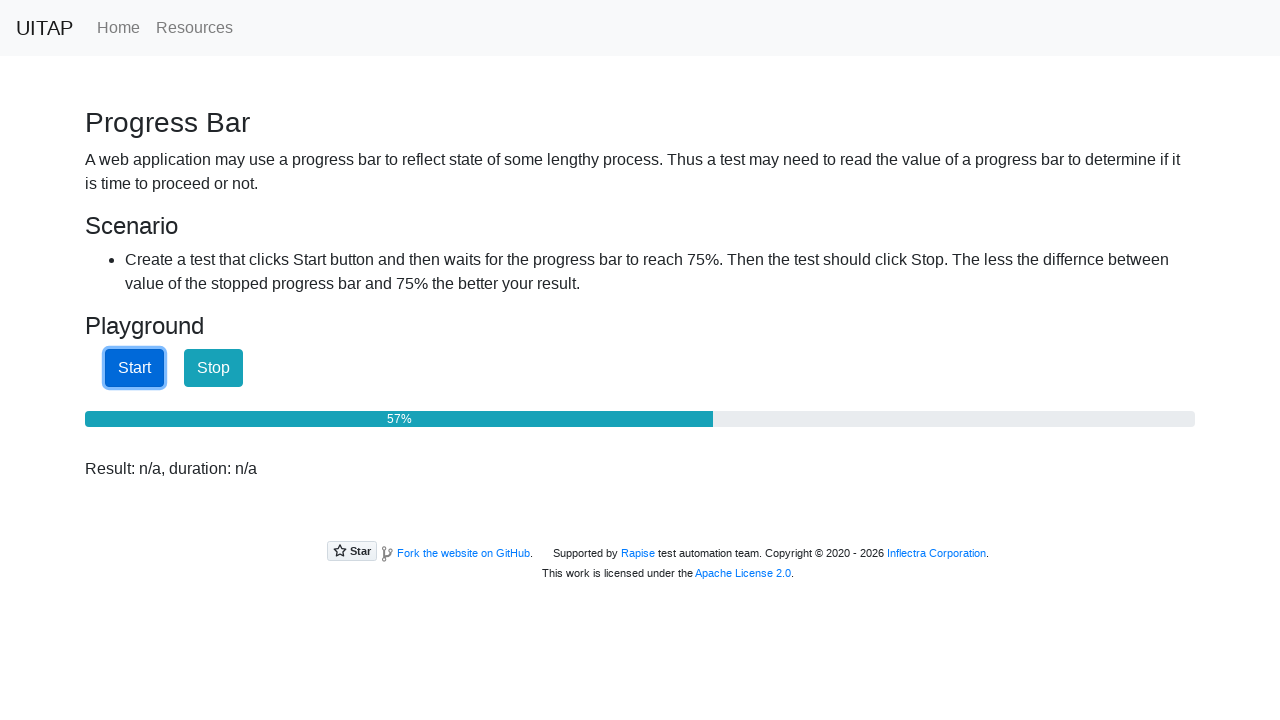

Progress bar at 58%
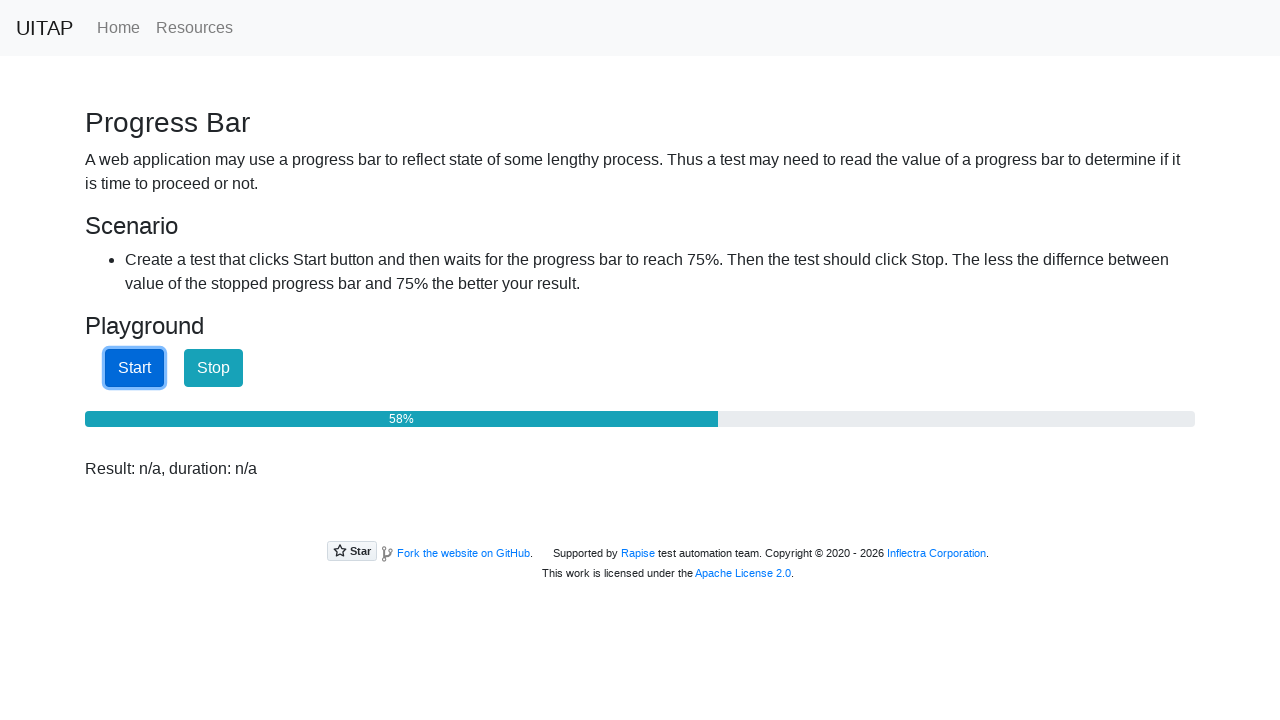

Progress bar at 58%
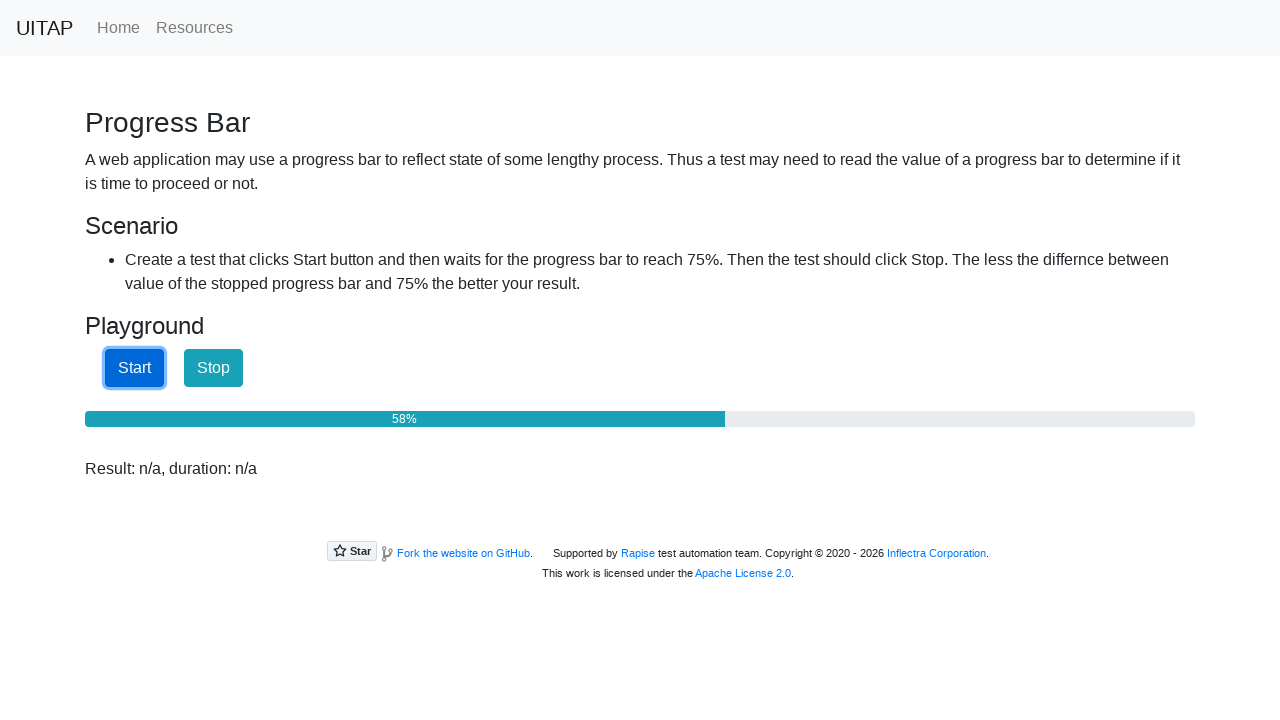

Progress bar at 58%
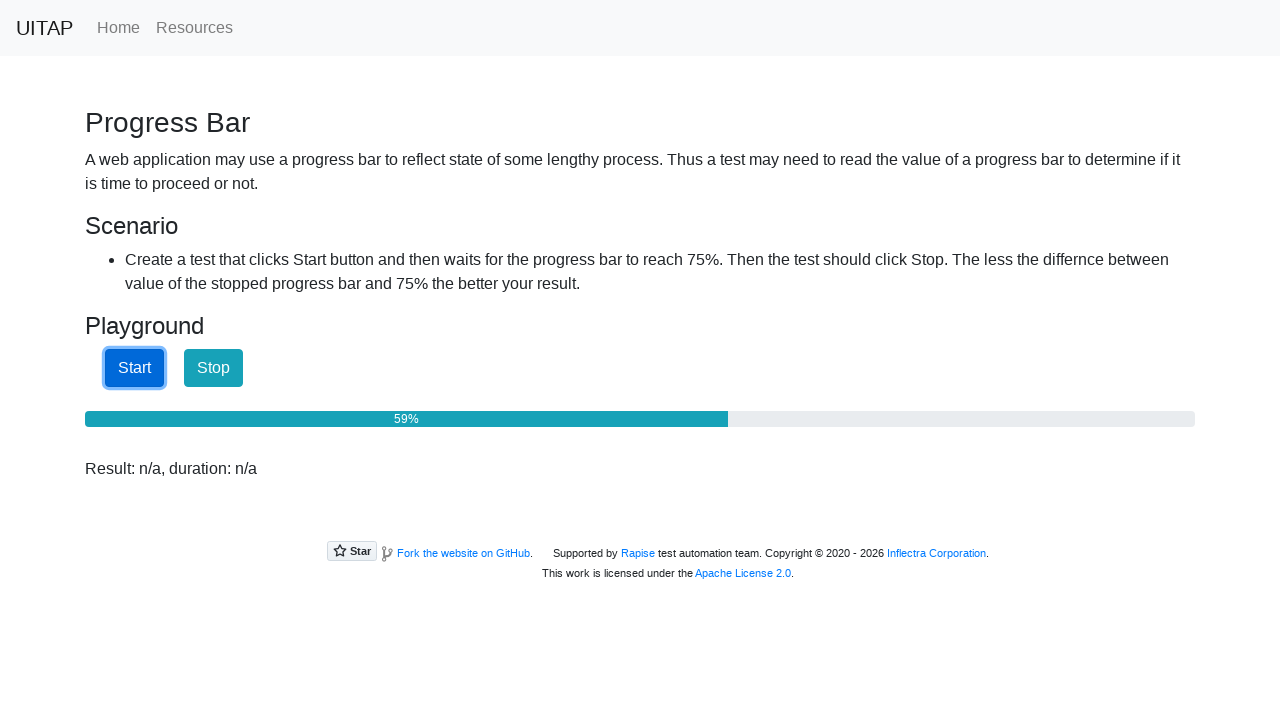

Progress bar at 59%
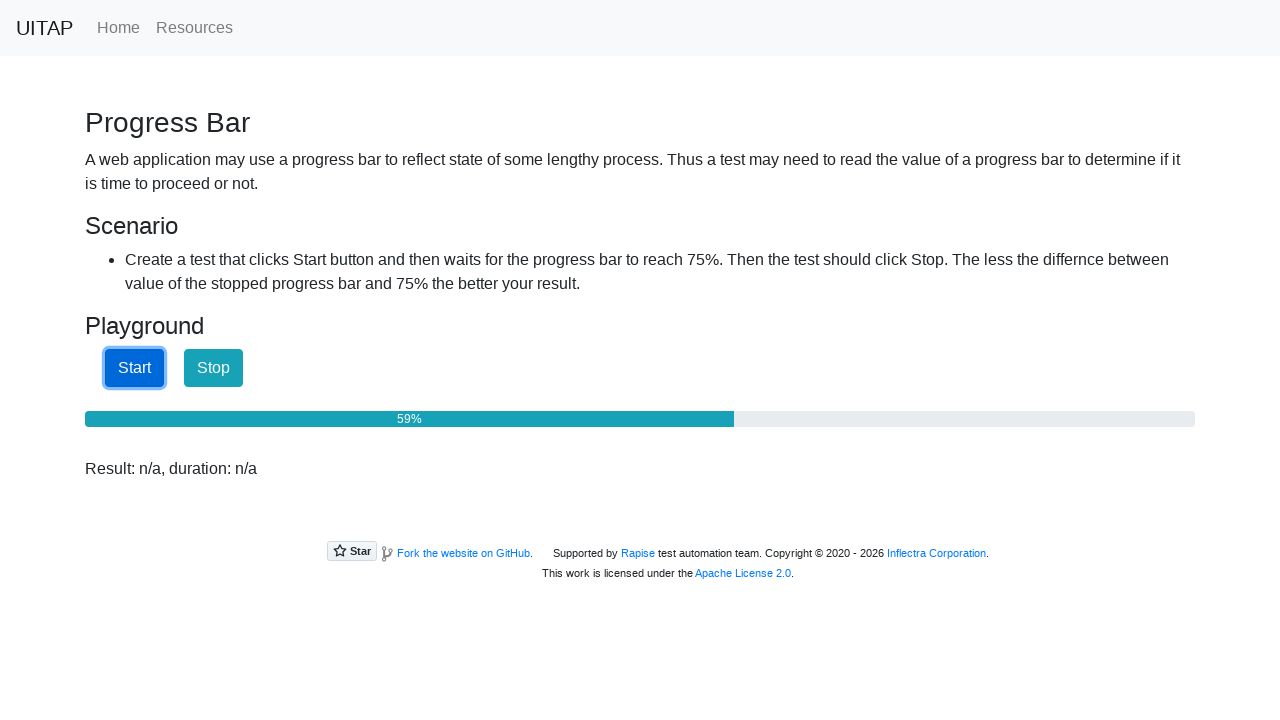

Progress bar at 59%
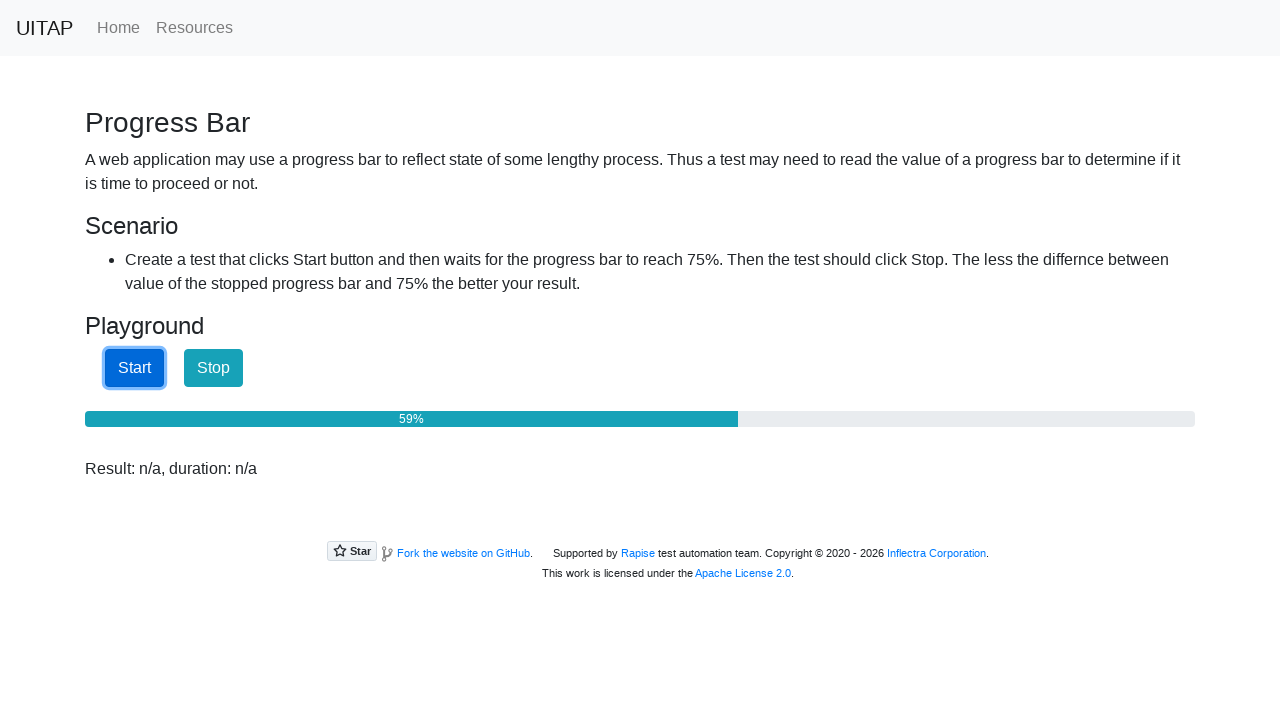

Progress bar at 60%
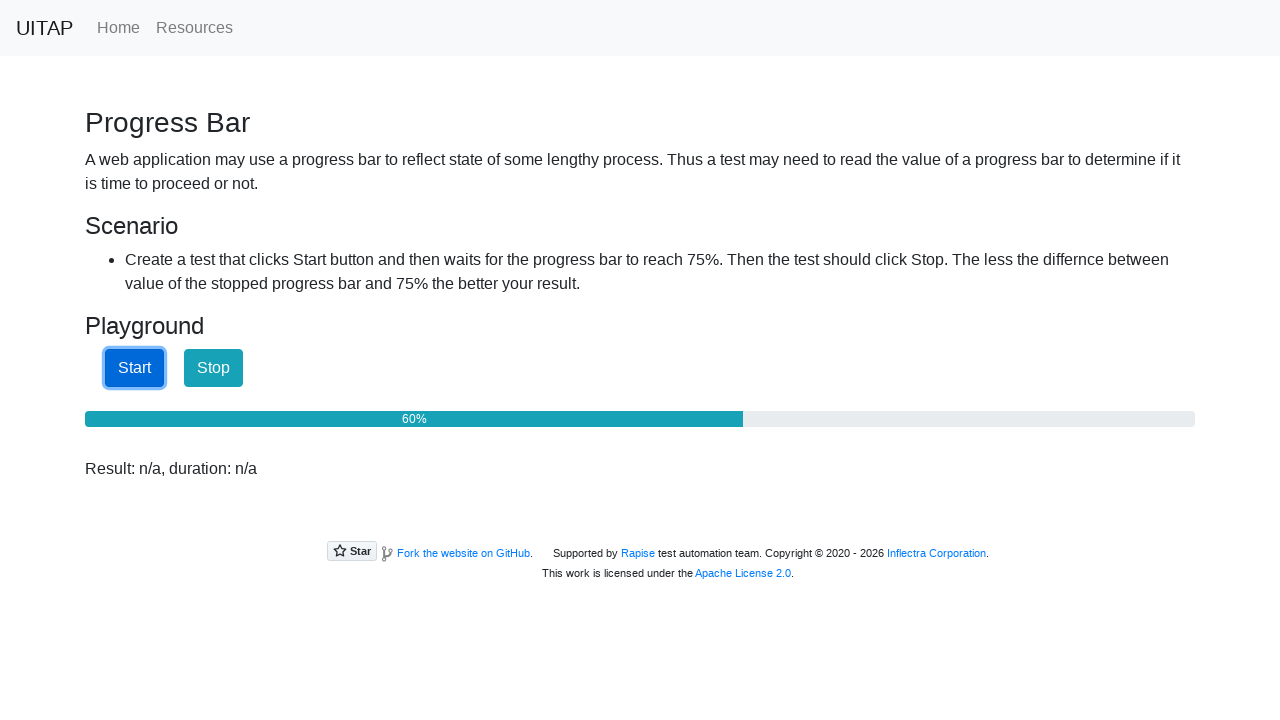

Progress bar at 60%
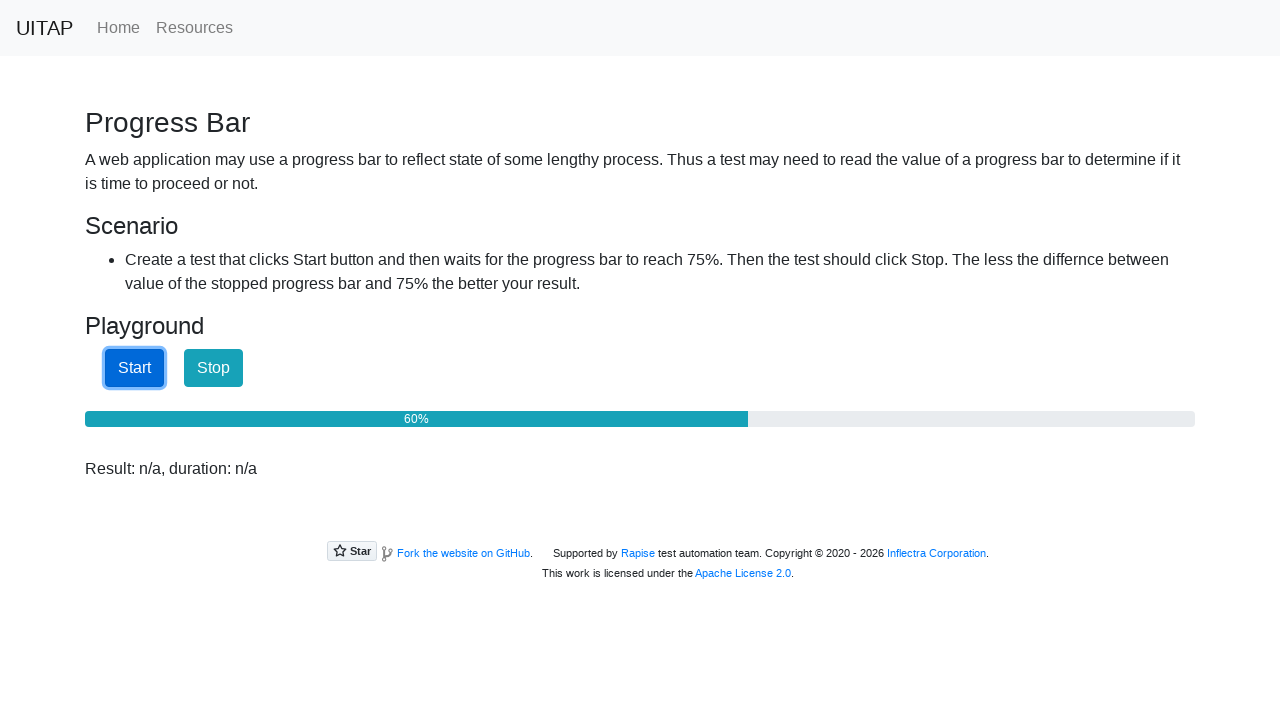

Progress bar at 61%
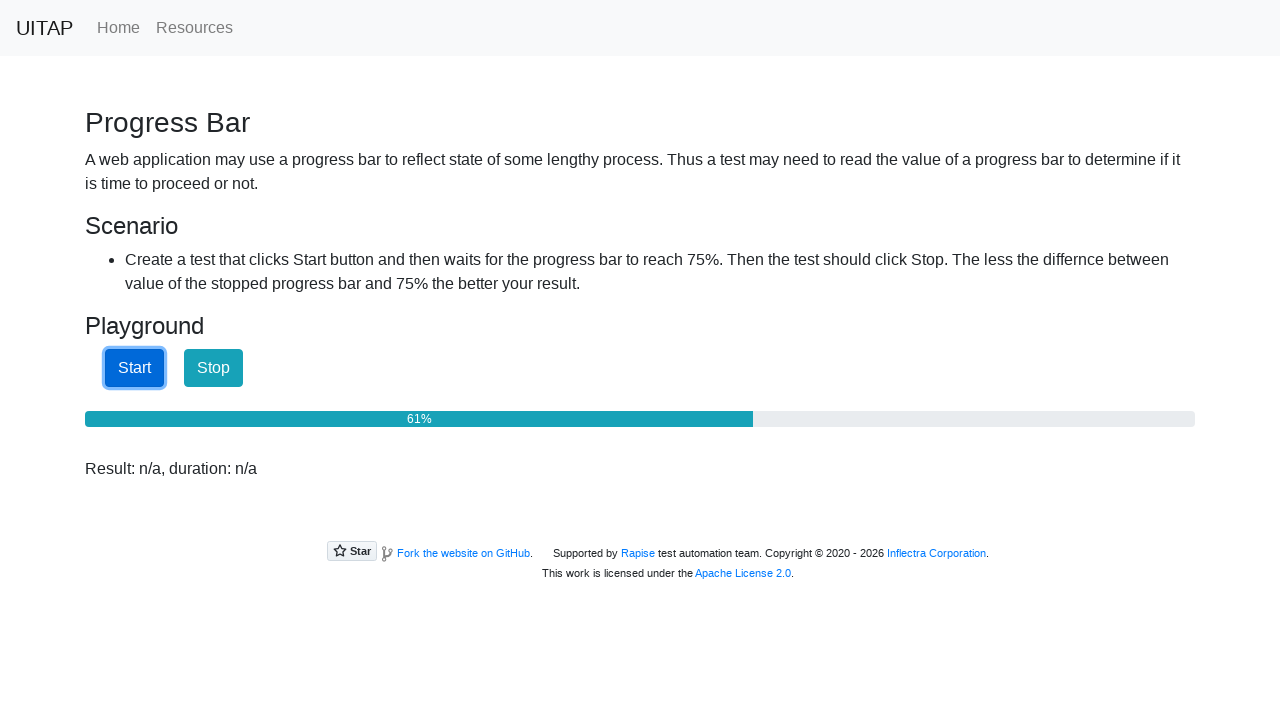

Progress bar at 61%
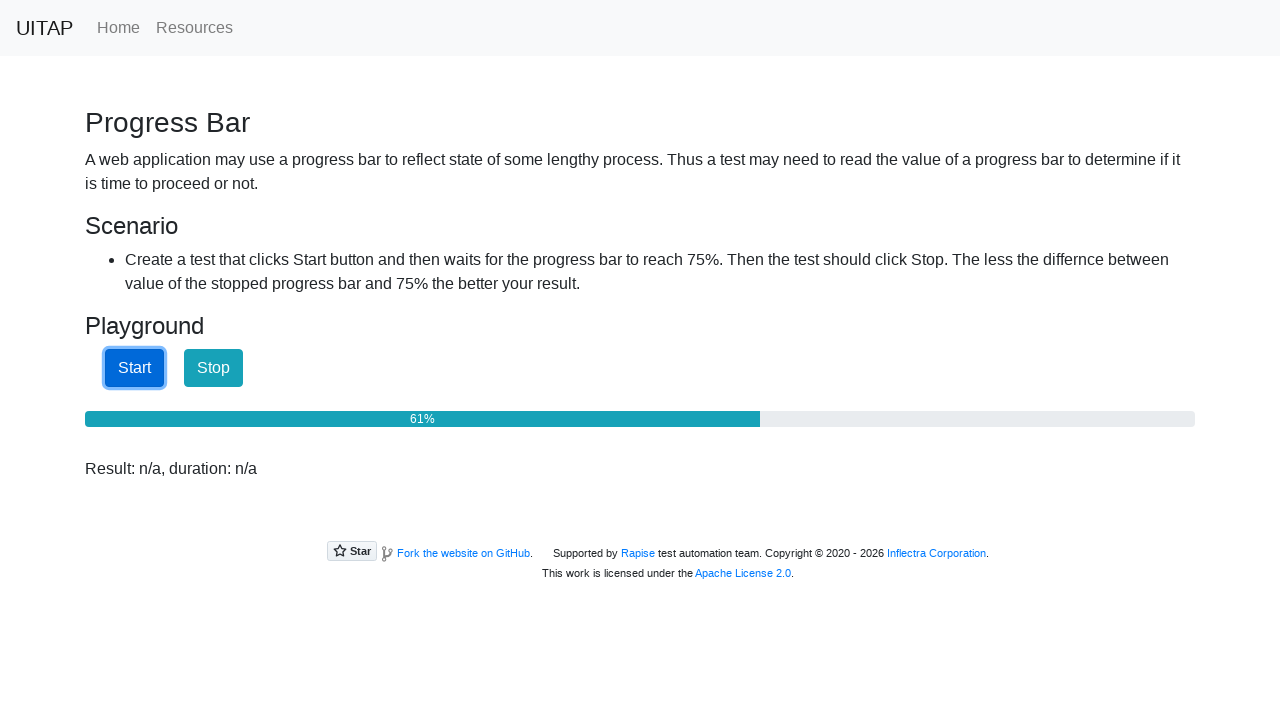

Progress bar at 62%
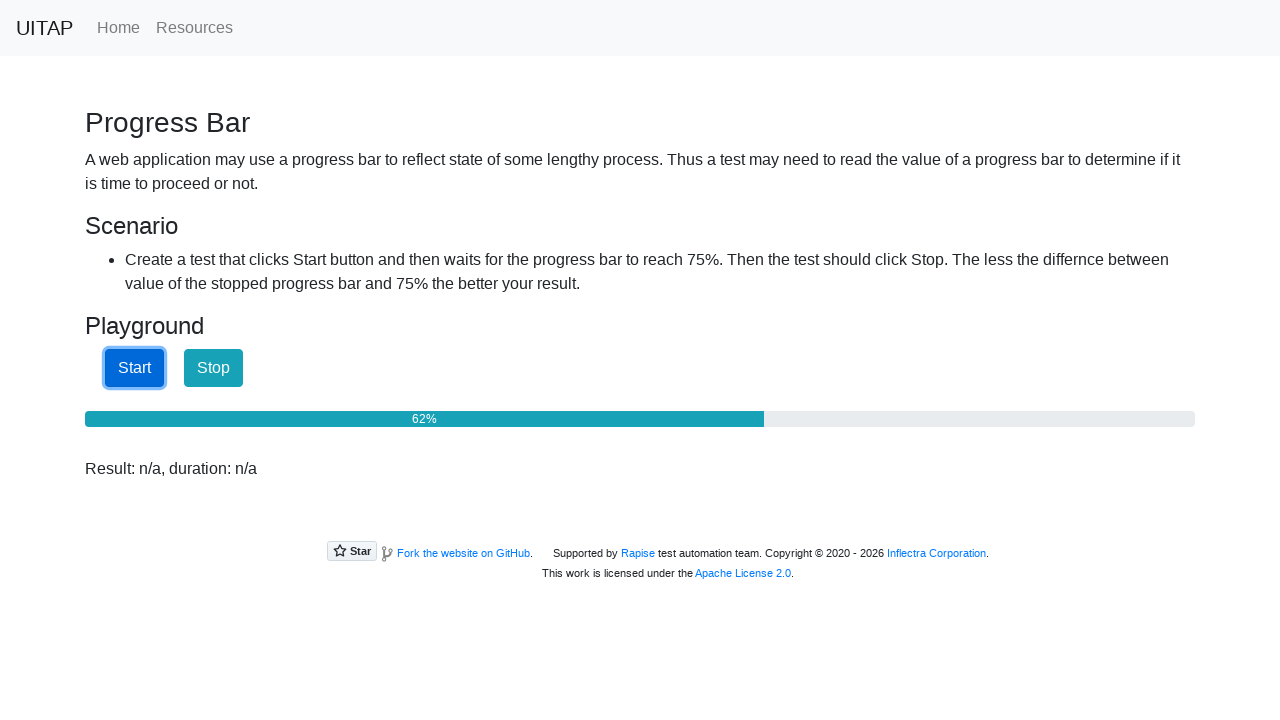

Progress bar at 62%
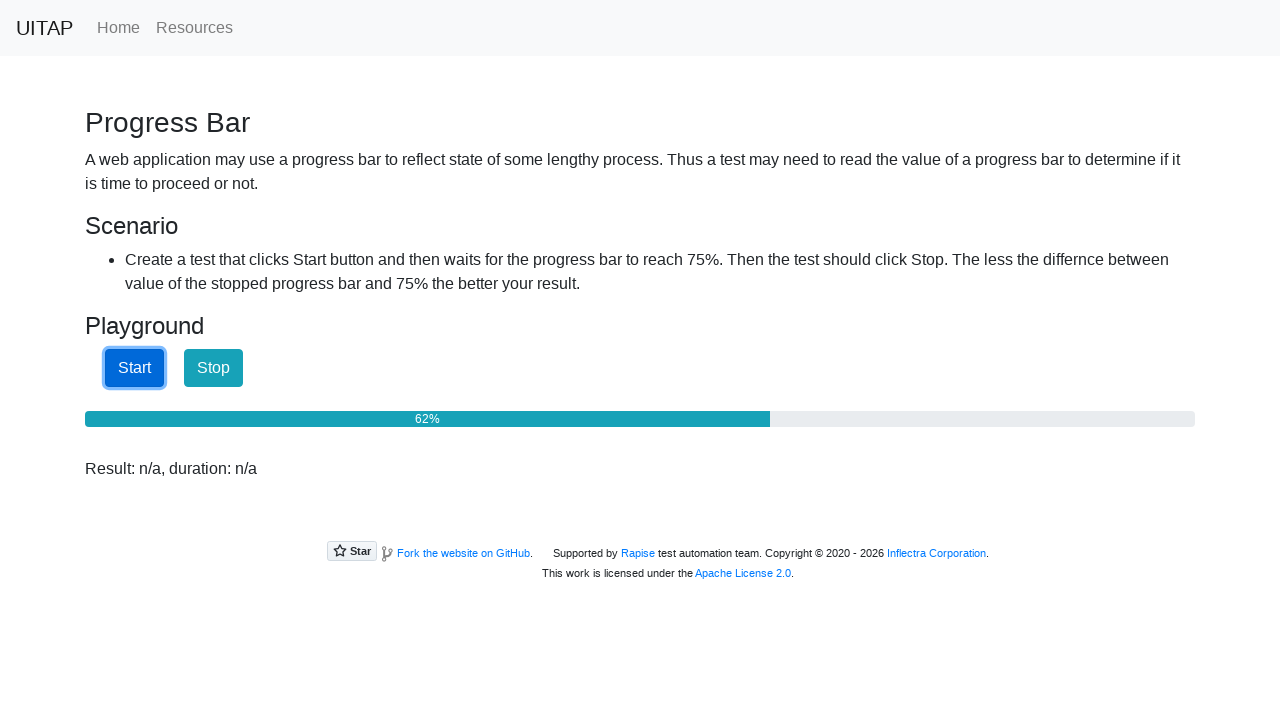

Progress bar at 63%
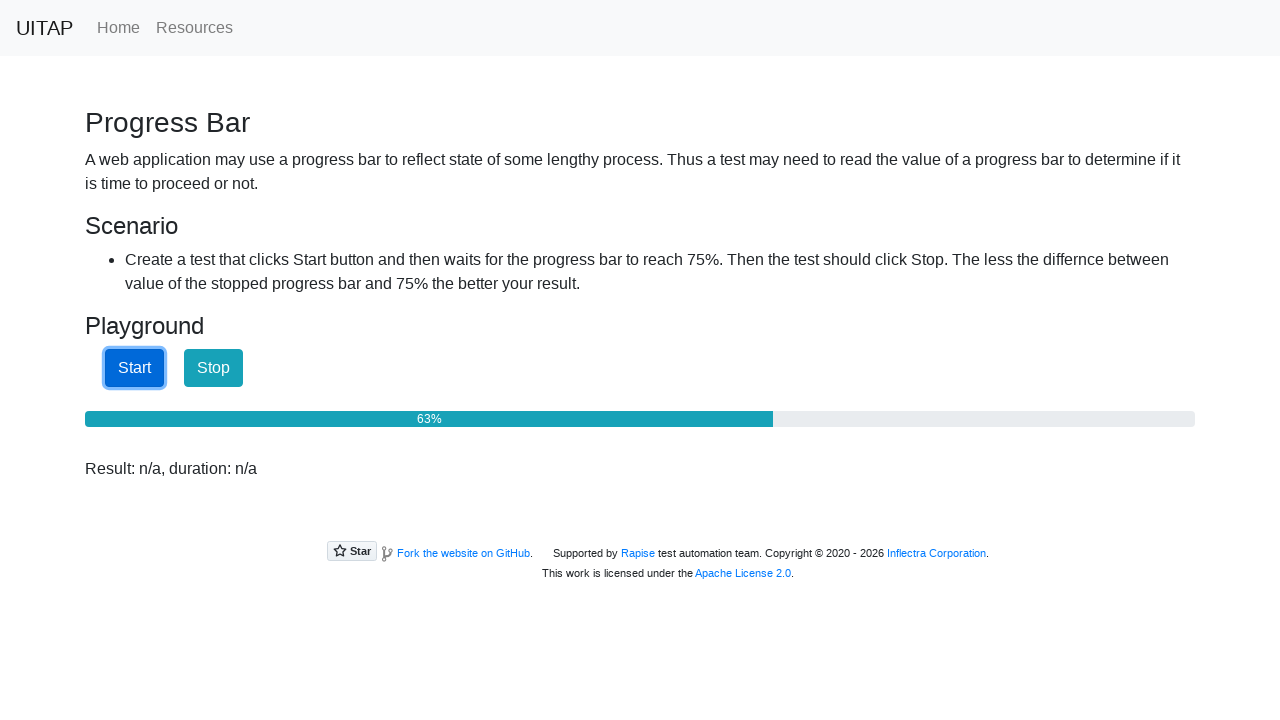

Progress bar at 63%
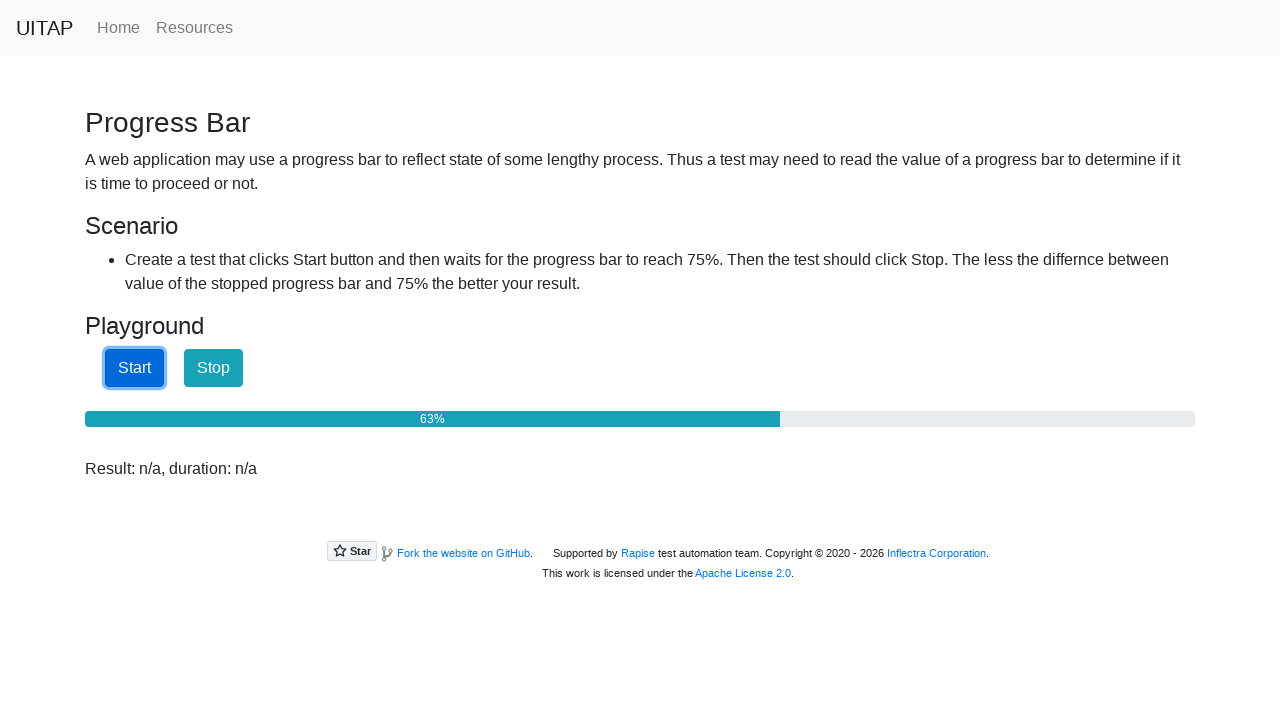

Progress bar at 63%
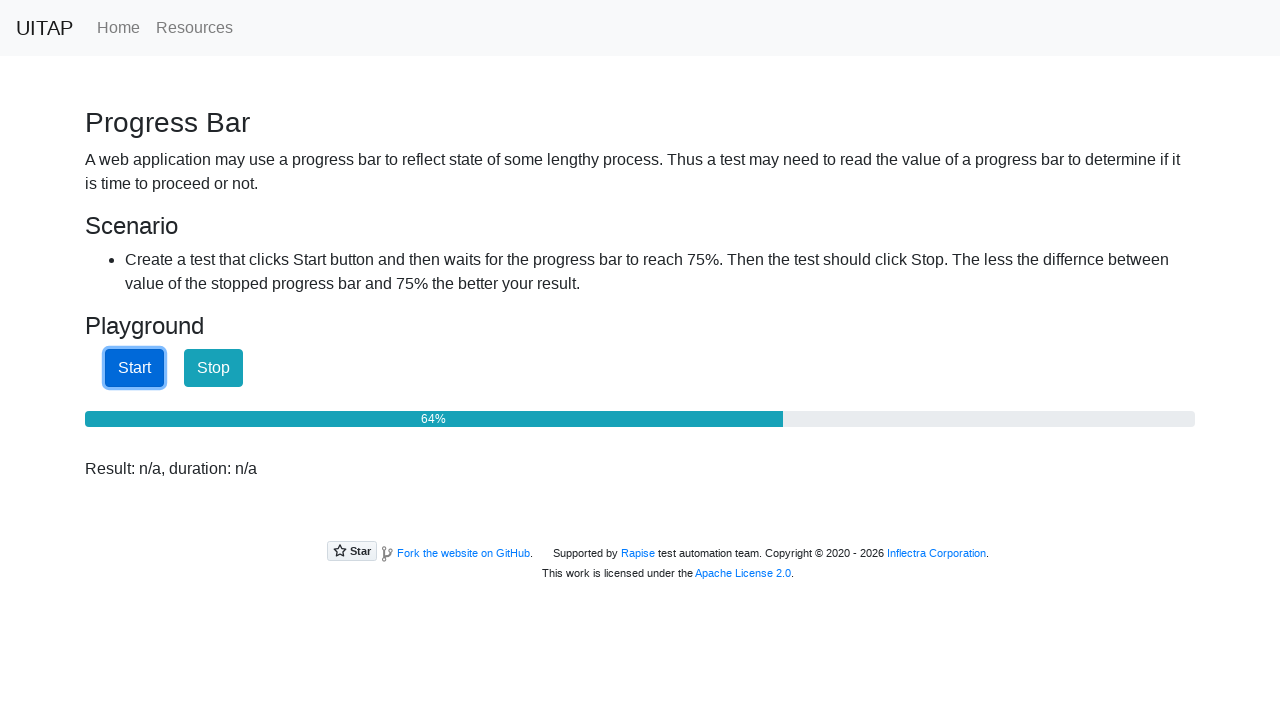

Progress bar at 64%
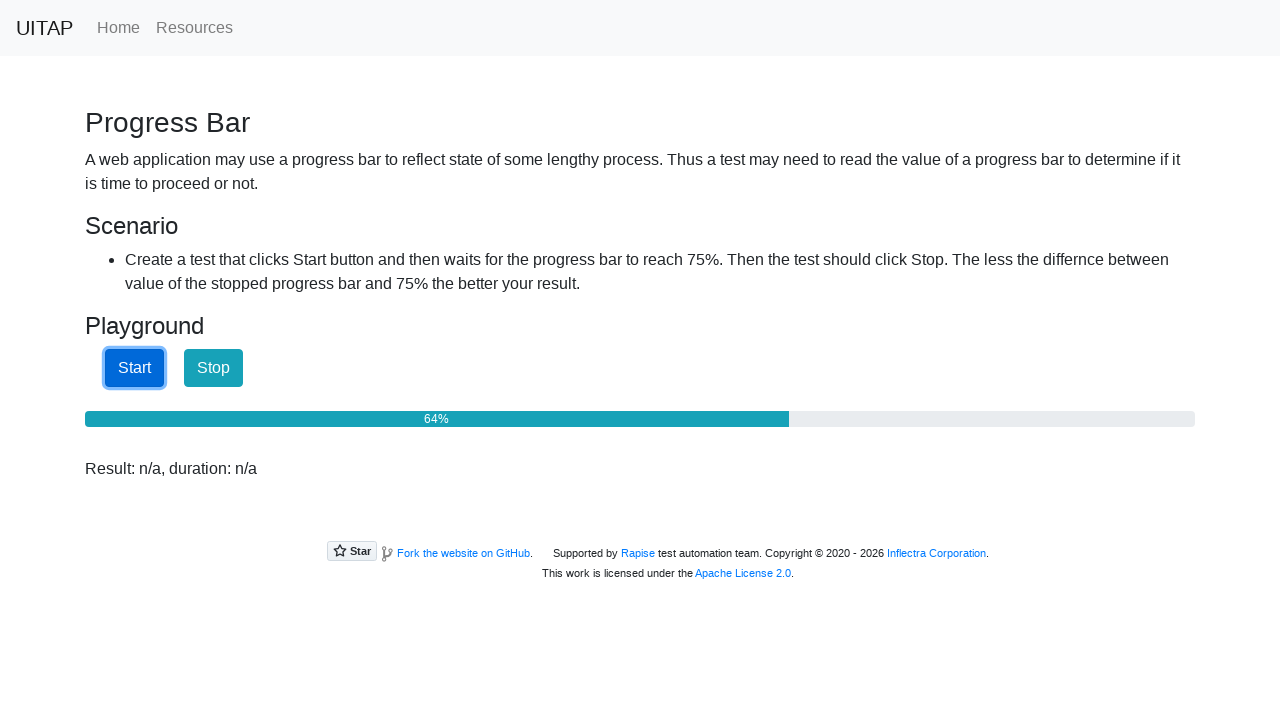

Progress bar at 64%
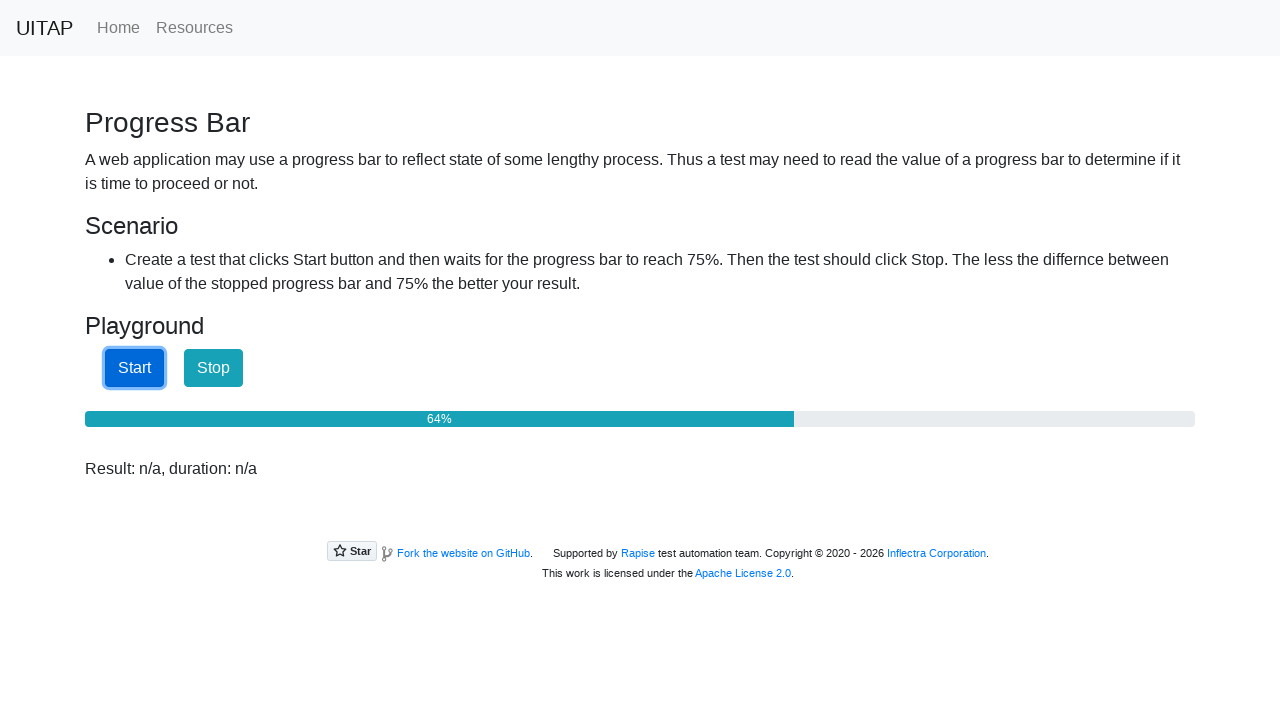

Progress bar at 65%
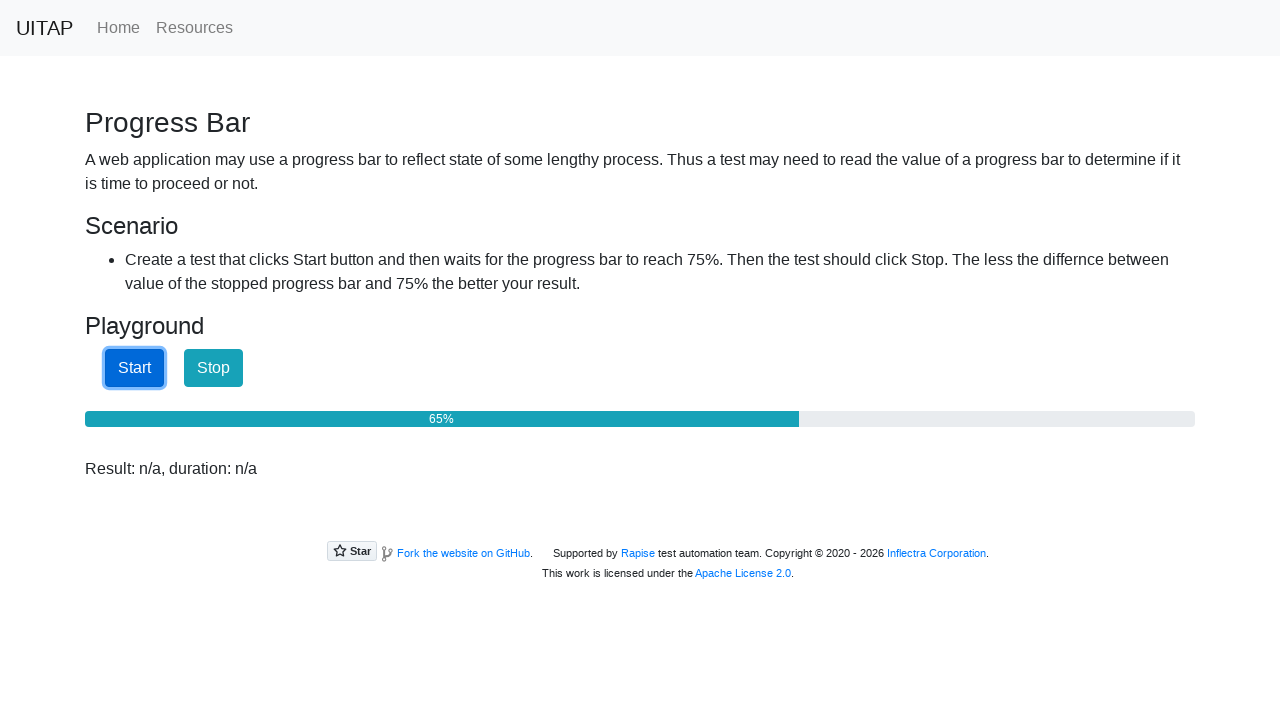

Progress bar at 65%
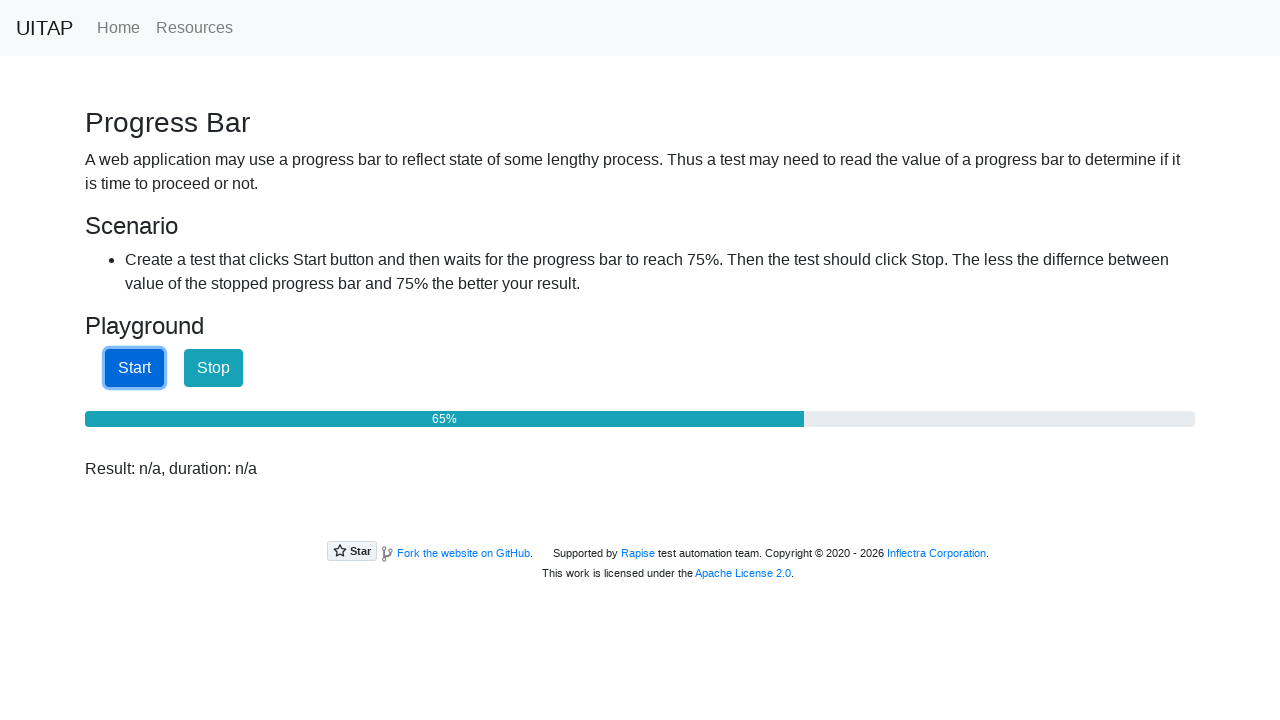

Progress bar at 66%
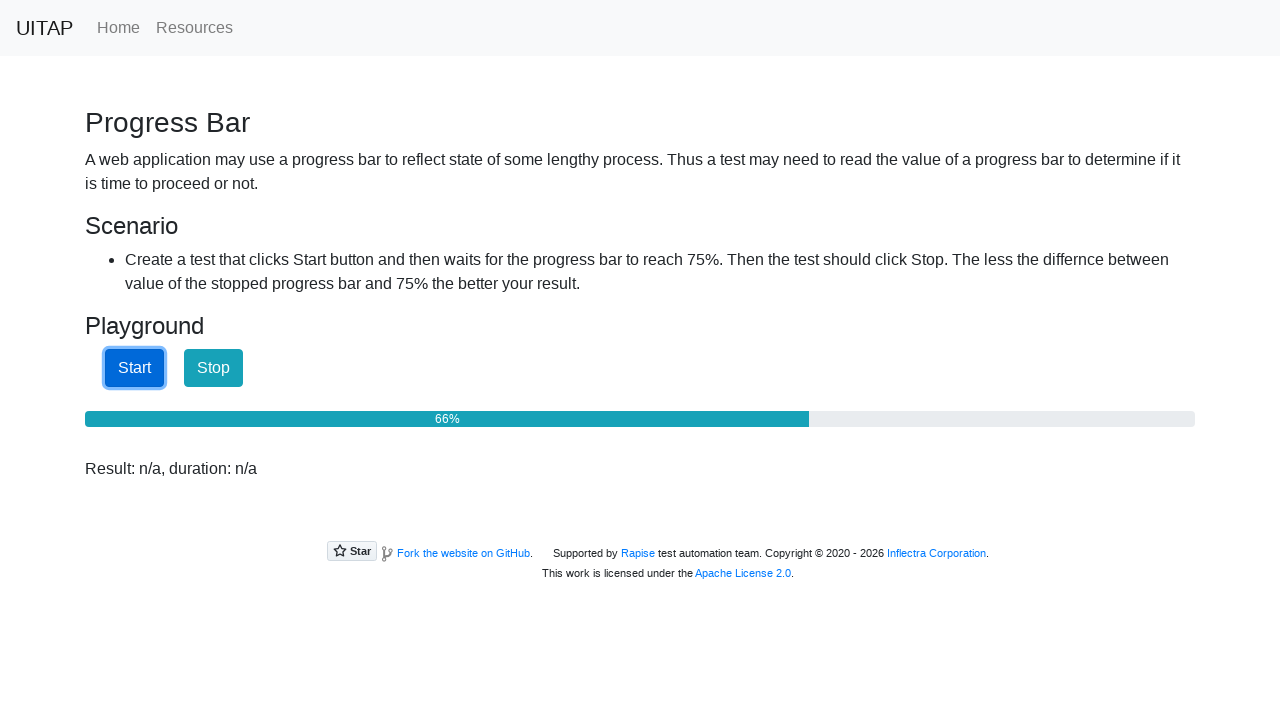

Progress bar at 66%
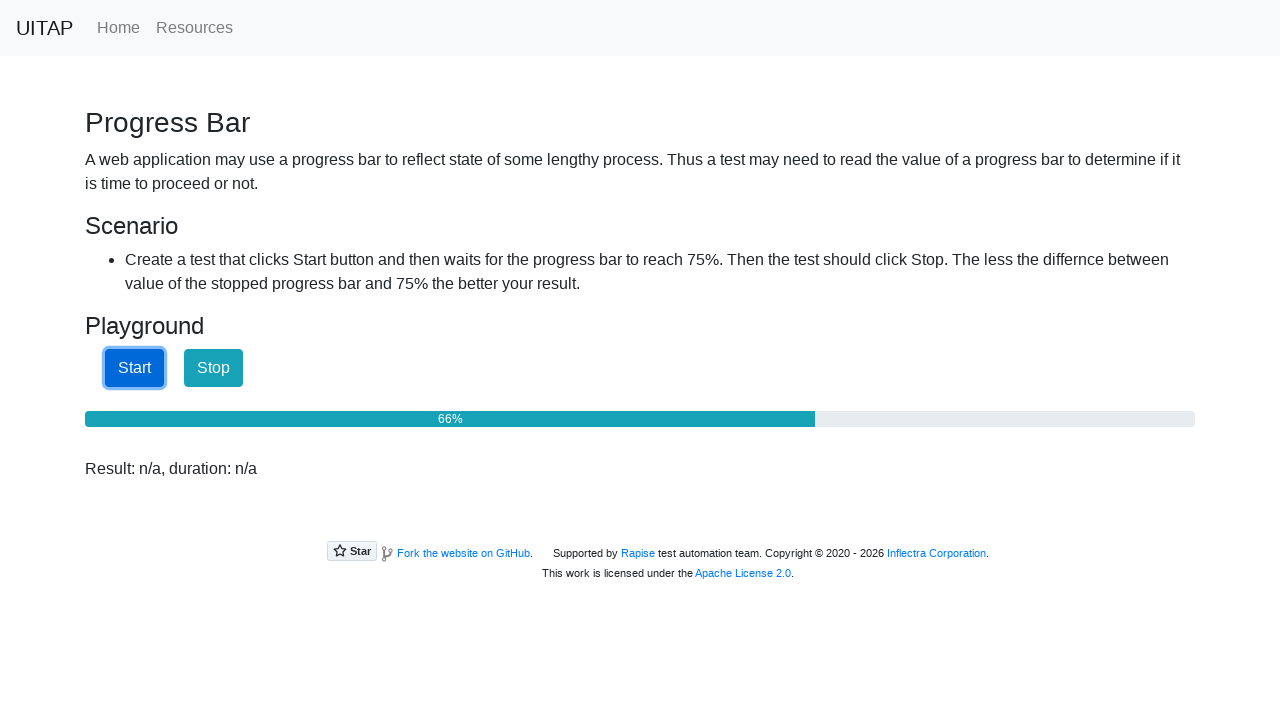

Progress bar at 67%
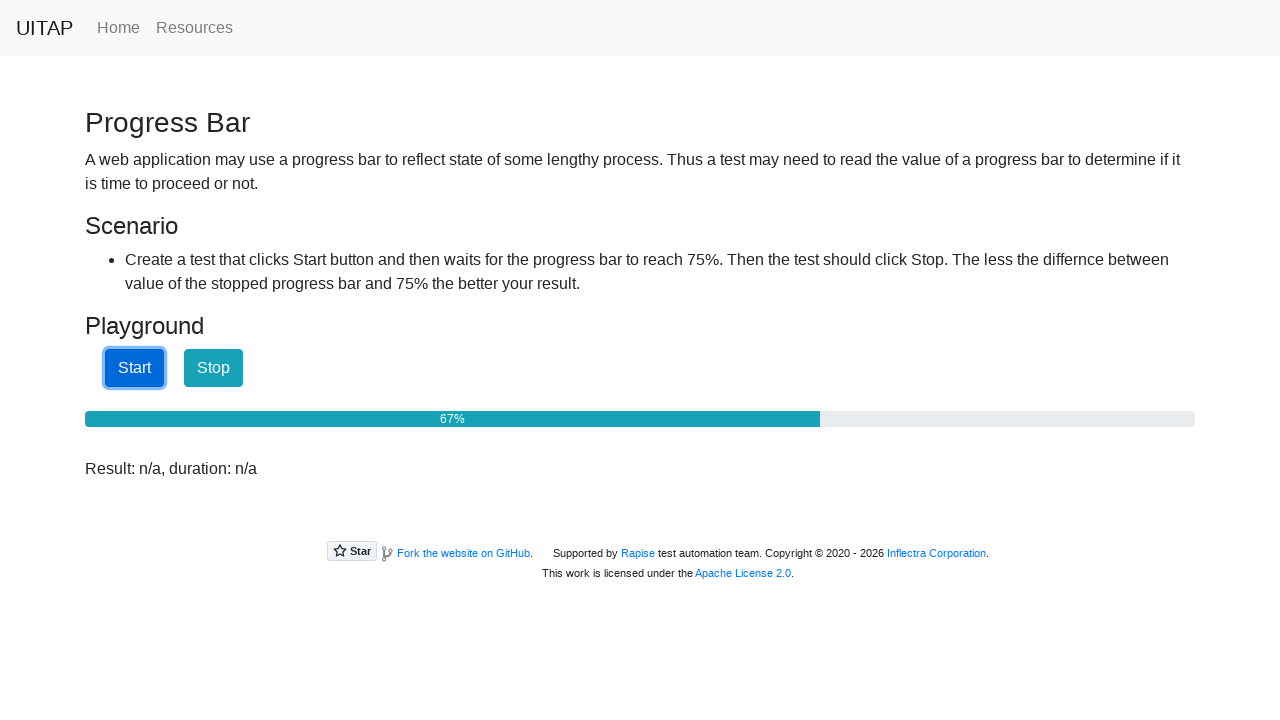

Progress bar at 67%
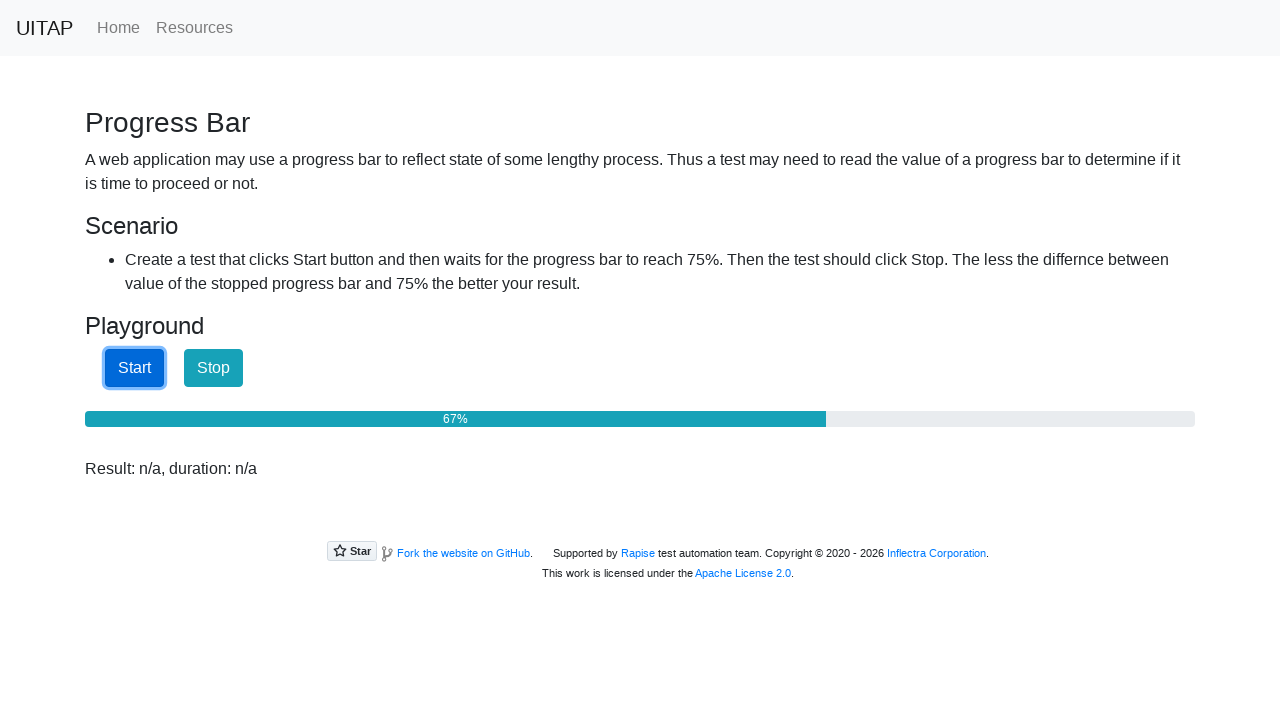

Progress bar at 68%
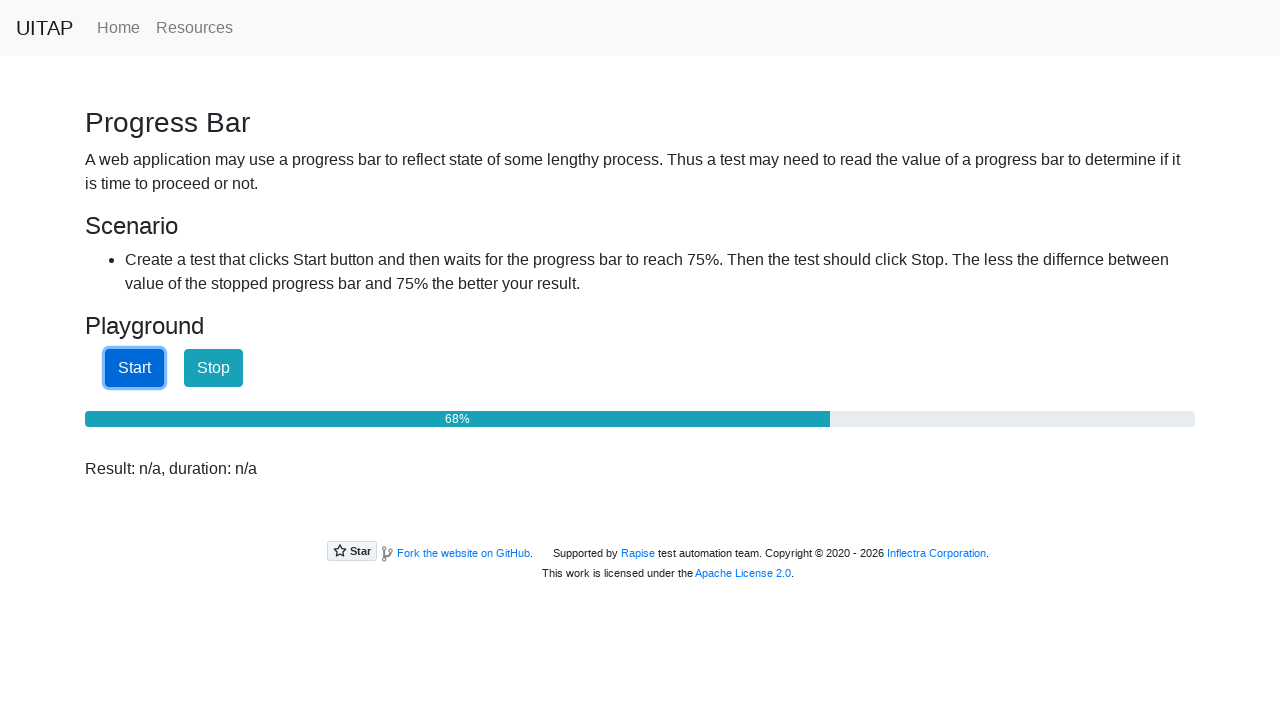

Progress bar at 68%
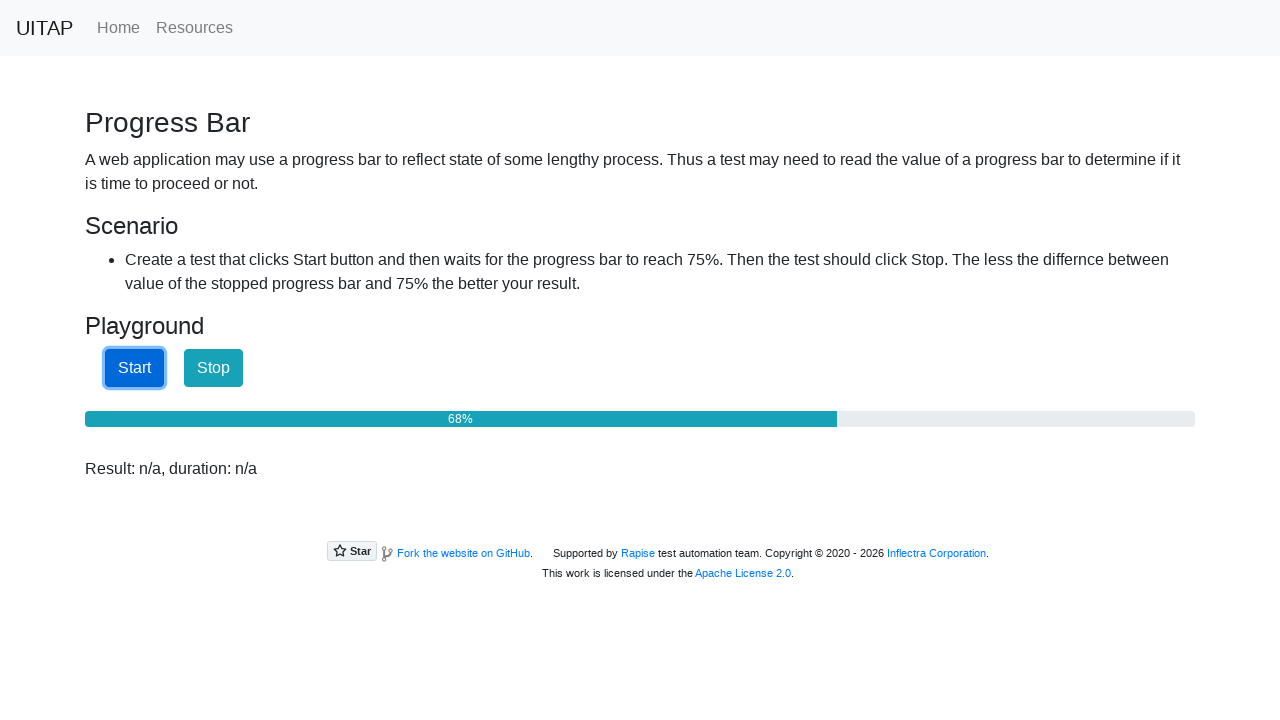

Progress bar at 69%
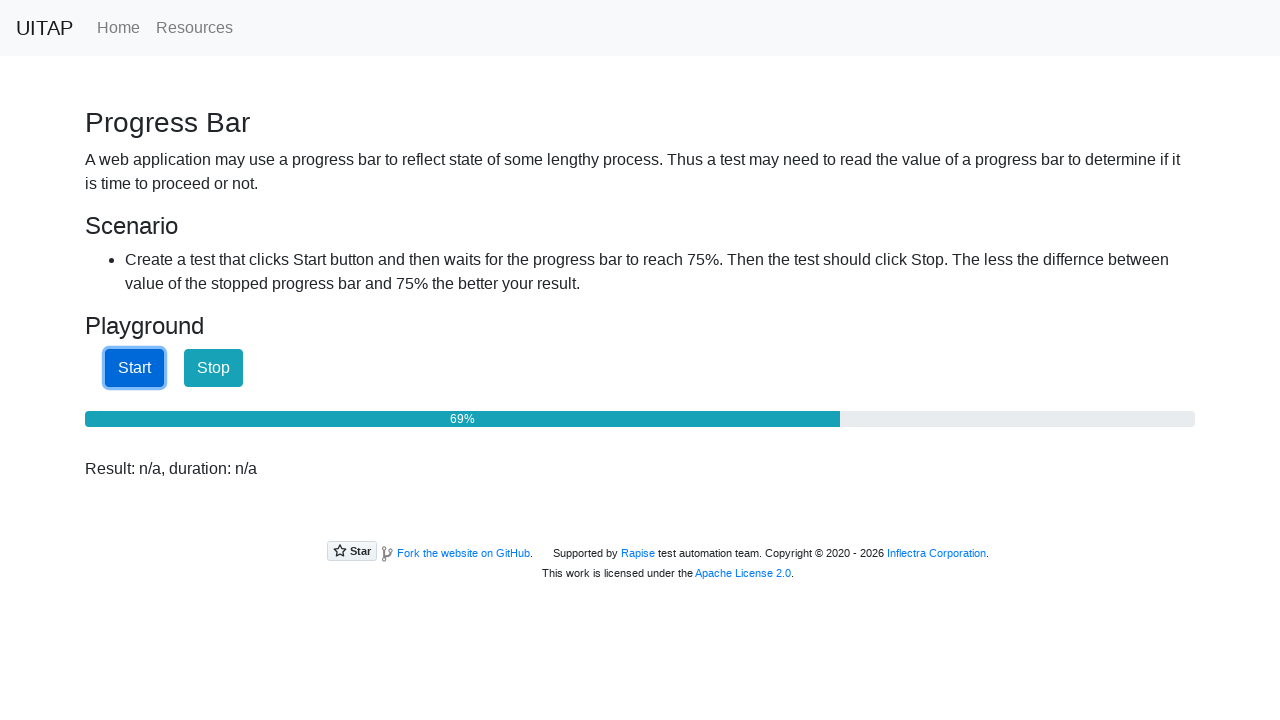

Progress bar at 69%
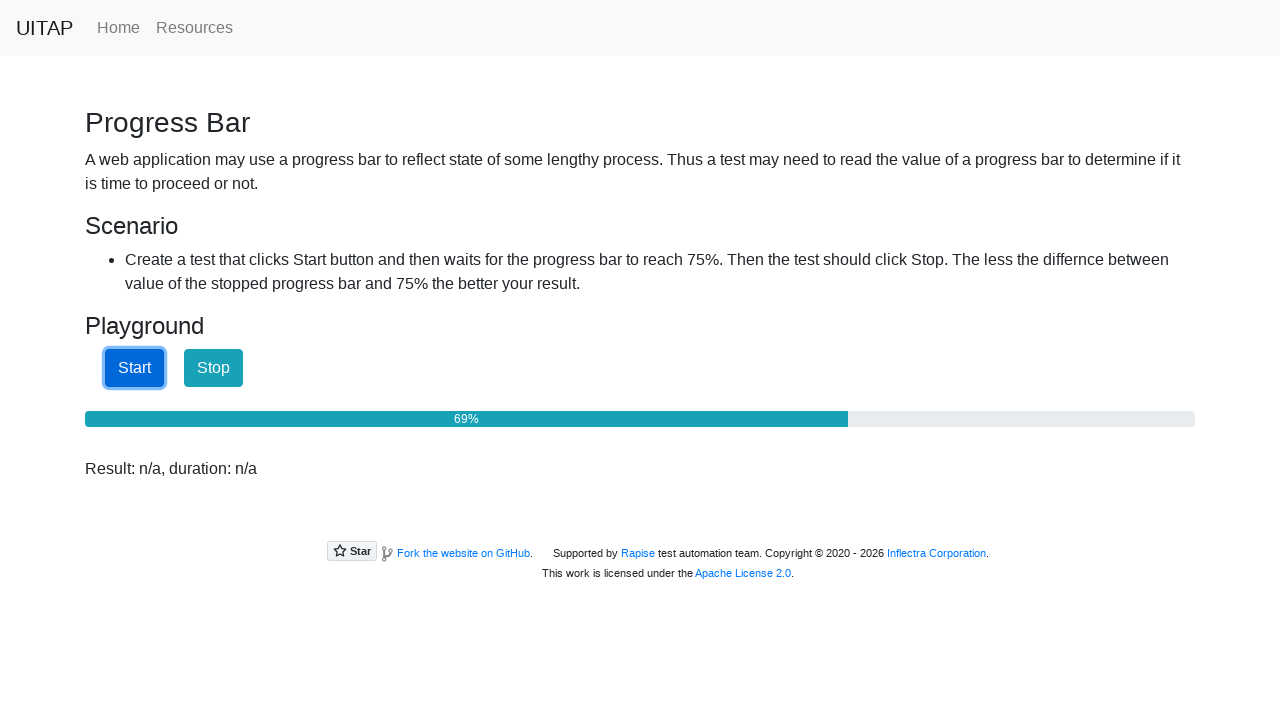

Progress bar at 70%
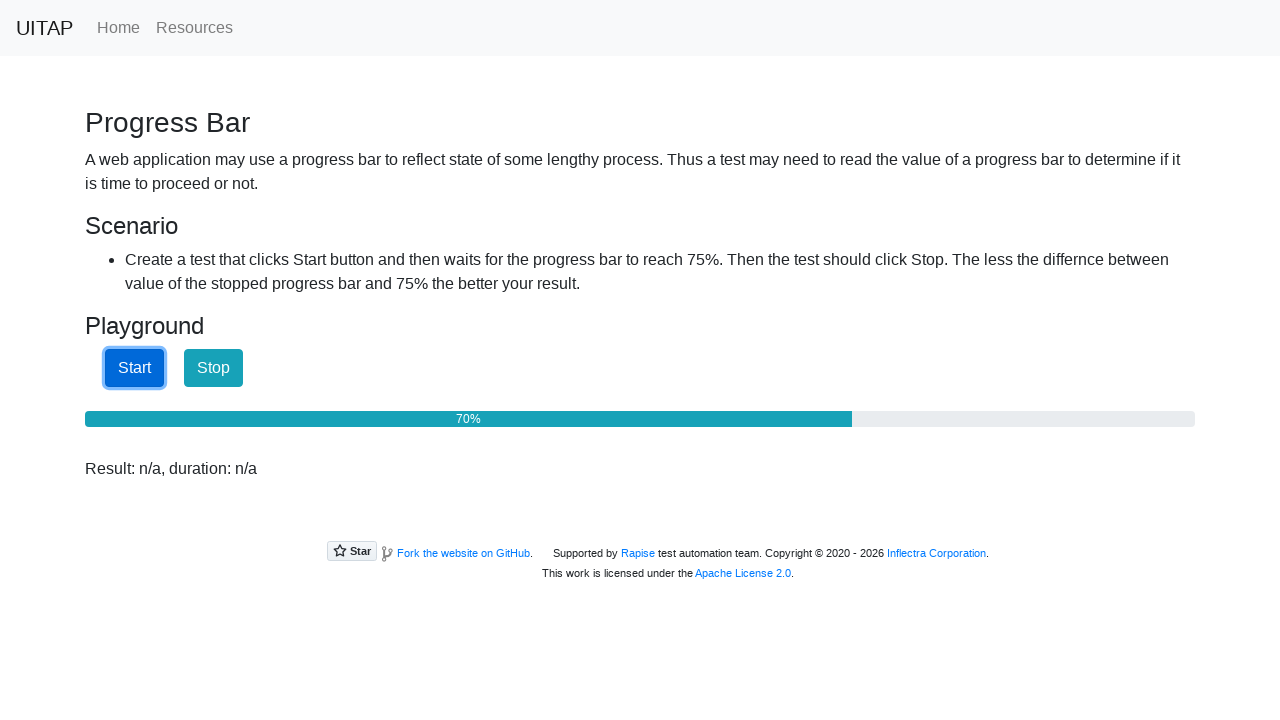

Progress bar at 70%
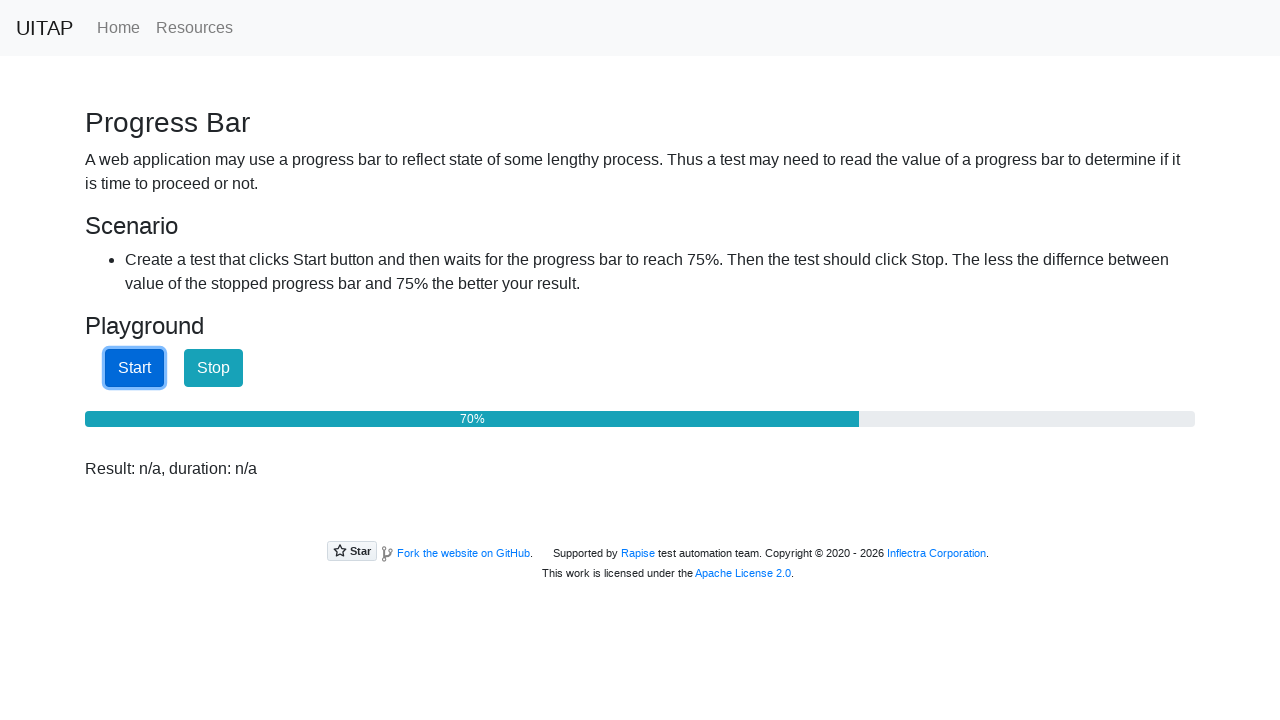

Progress bar at 71%
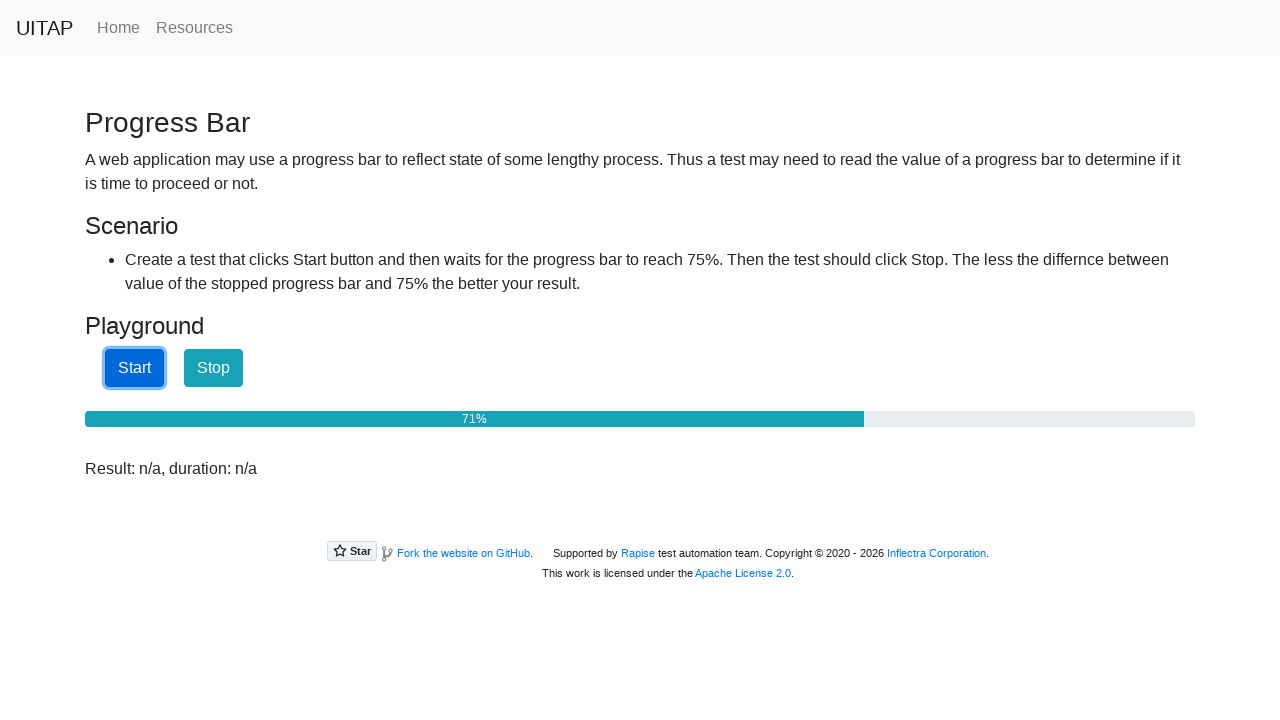

Progress bar at 71%
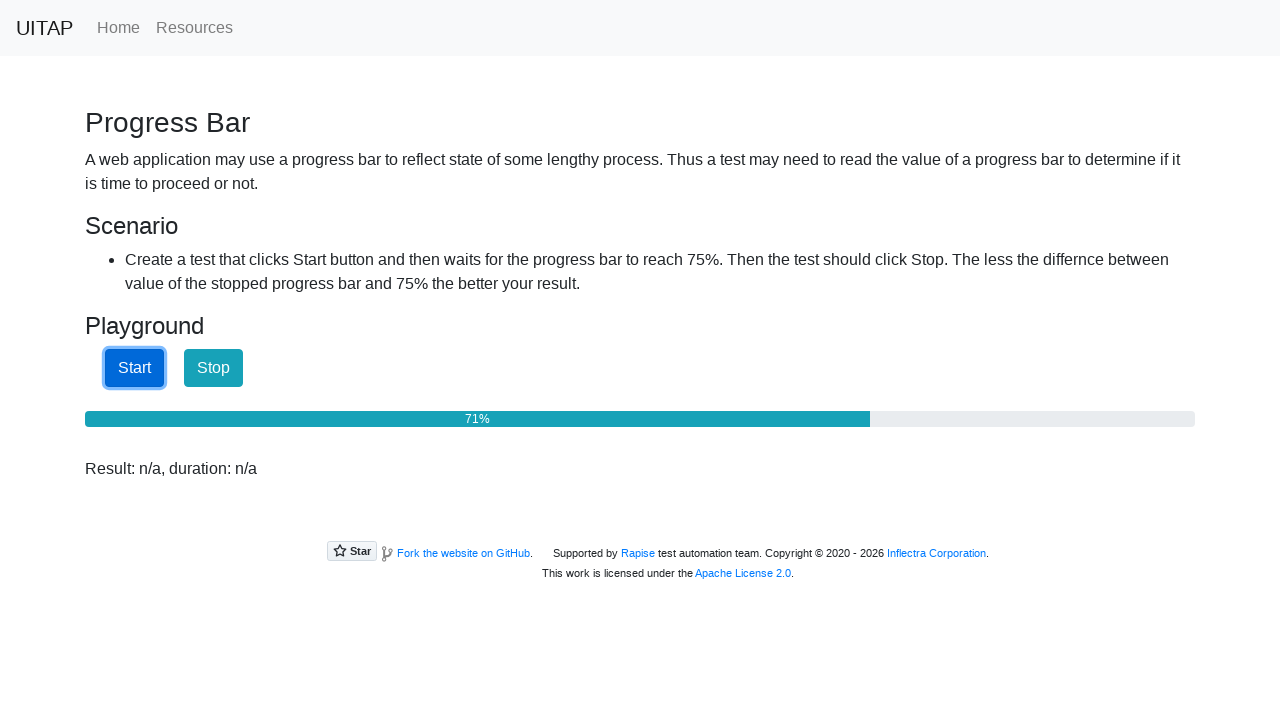

Progress bar at 72%
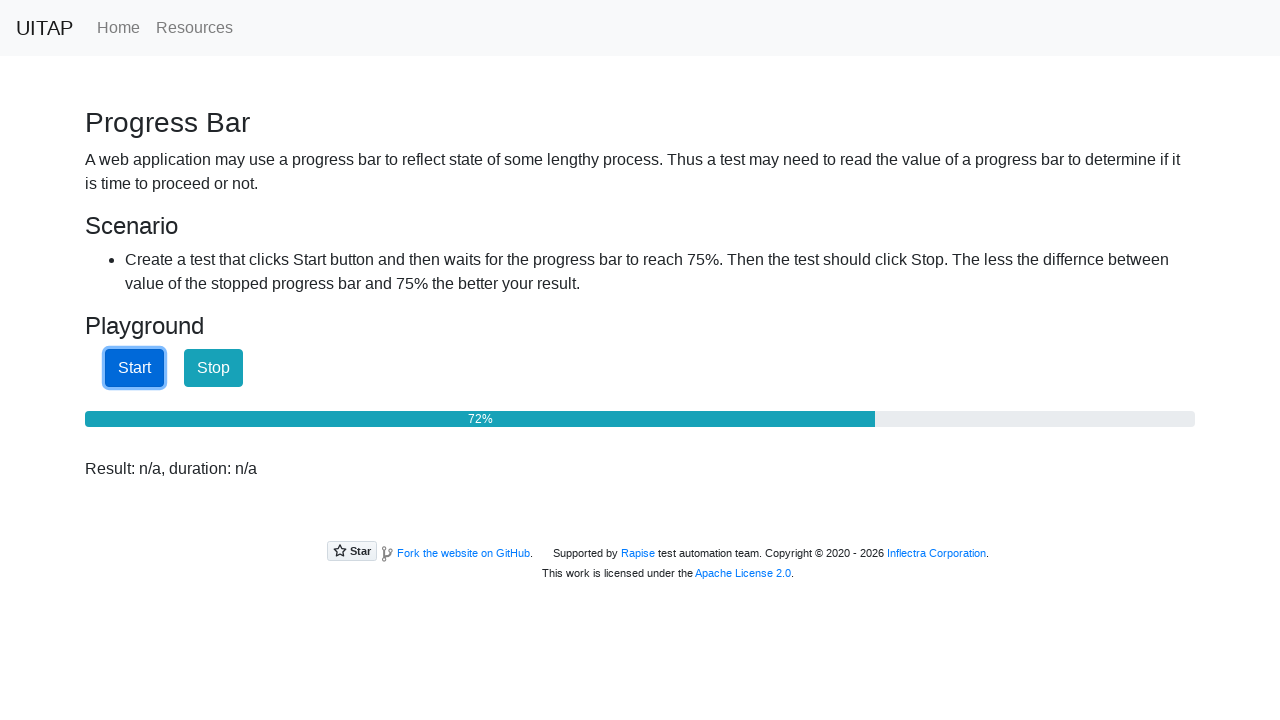

Progress bar at 72%
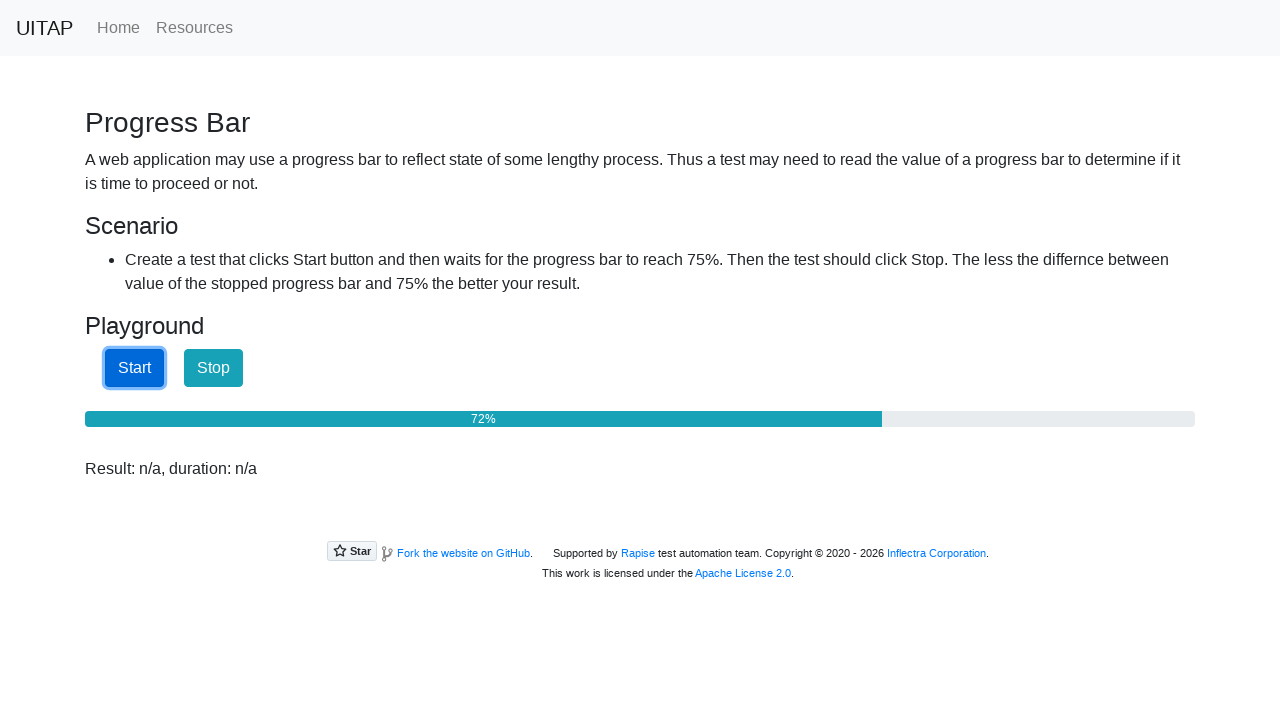

Progress bar at 73%
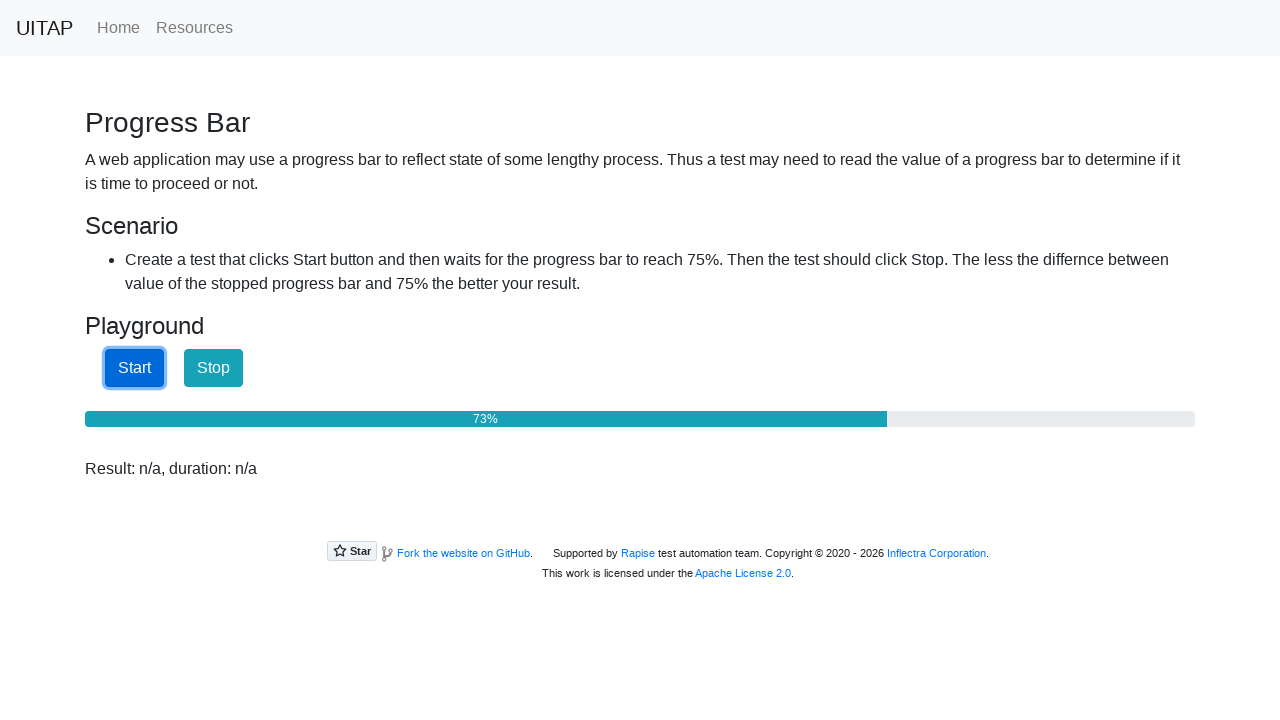

Progress bar at 73%
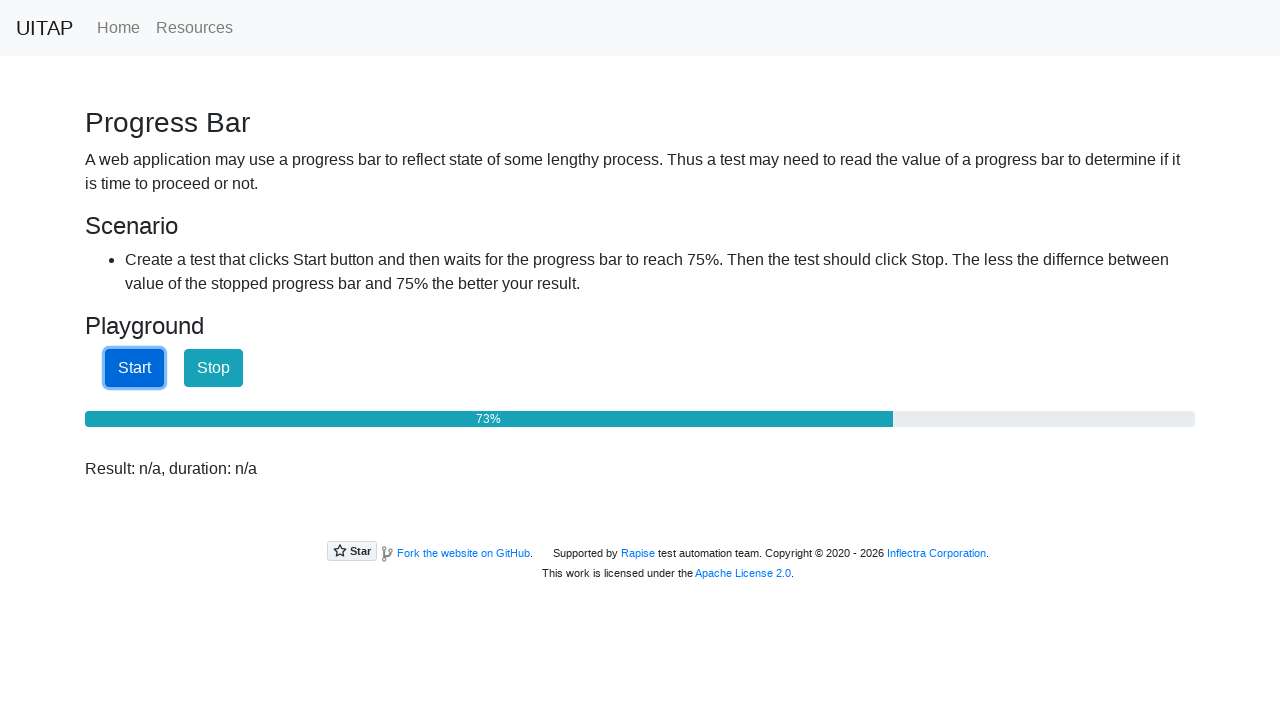

Progress bar at 74%
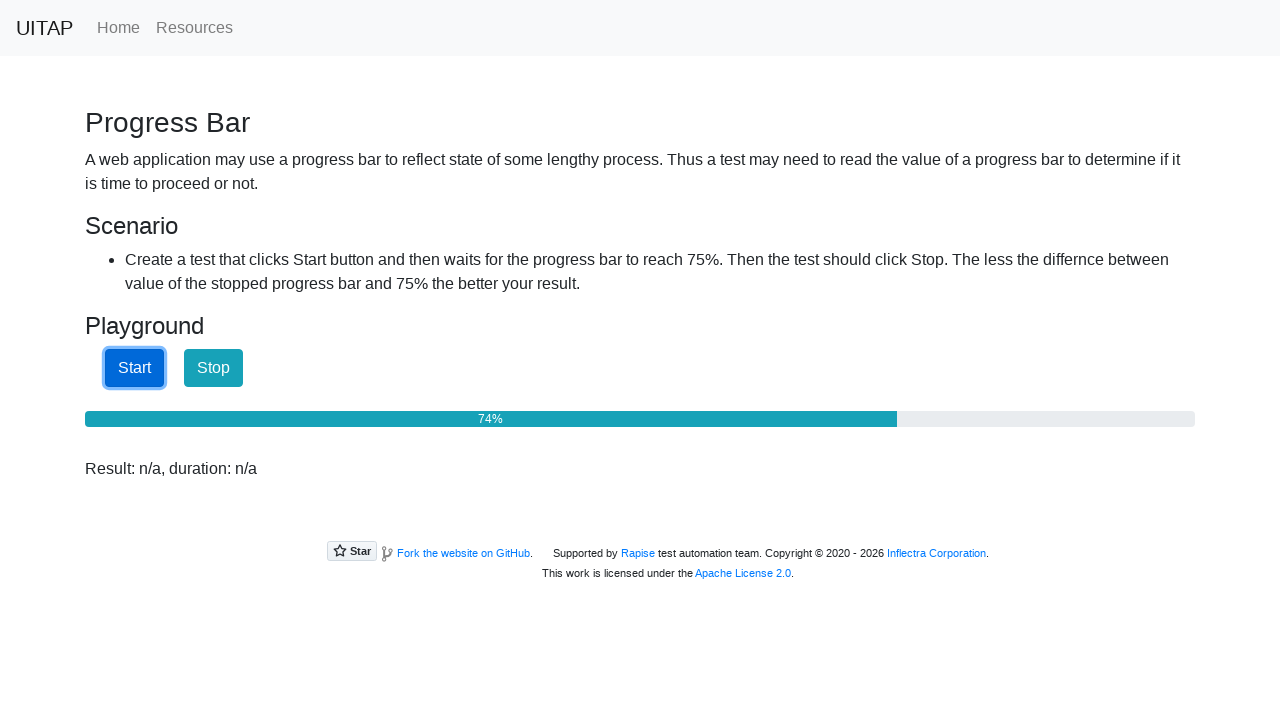

Progress bar at 74%
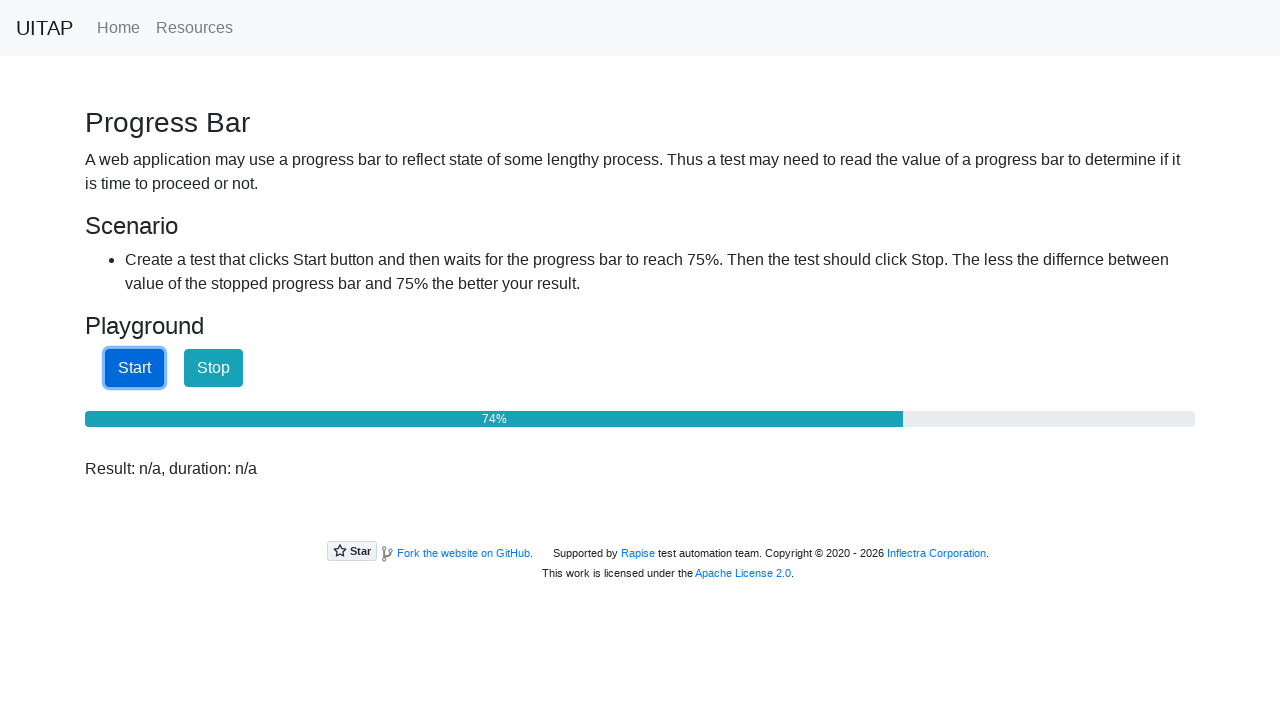

Progress bar at 75%
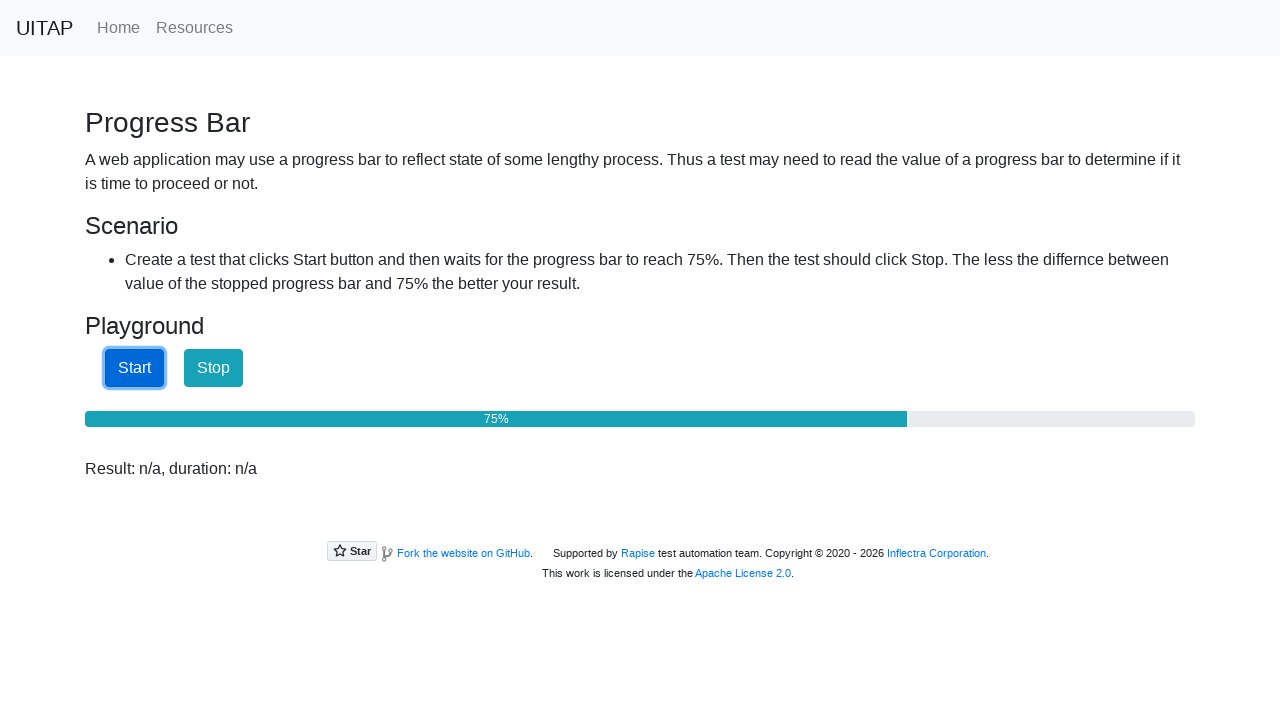

Clicked Stop button when progress reached 75% or higher at (214, 368) on internal:role=button[name="Stop"i]
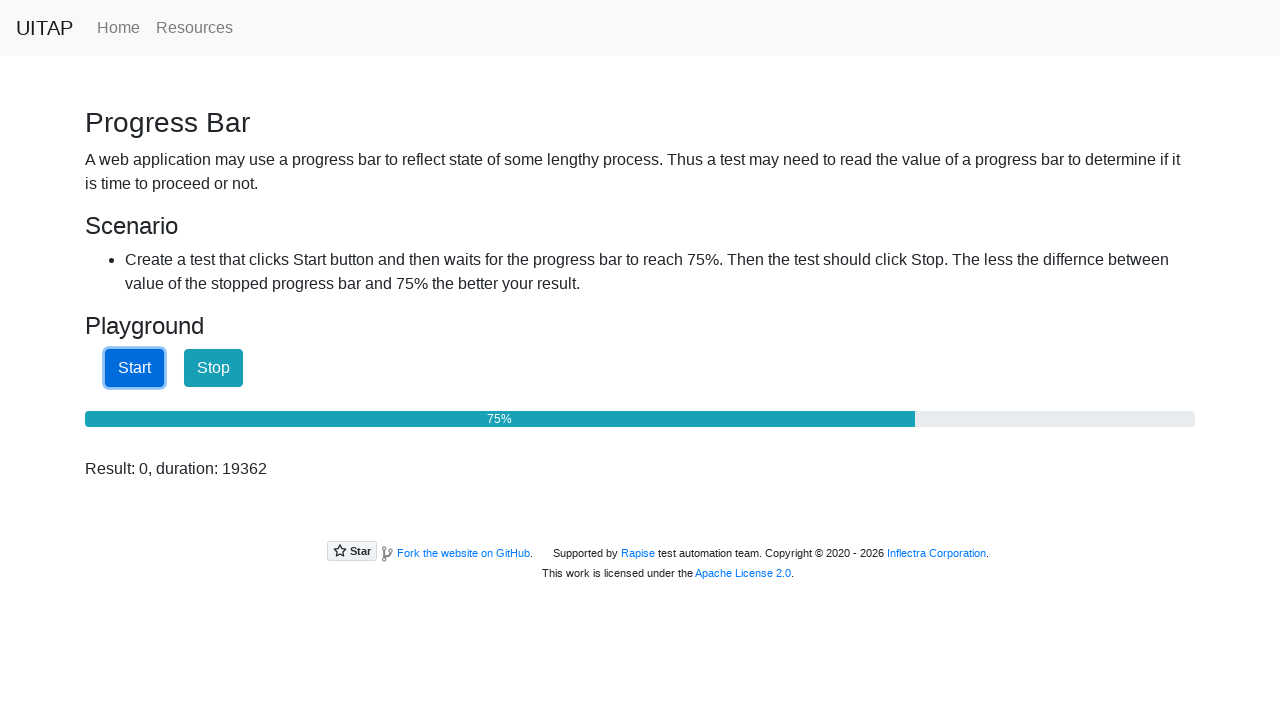

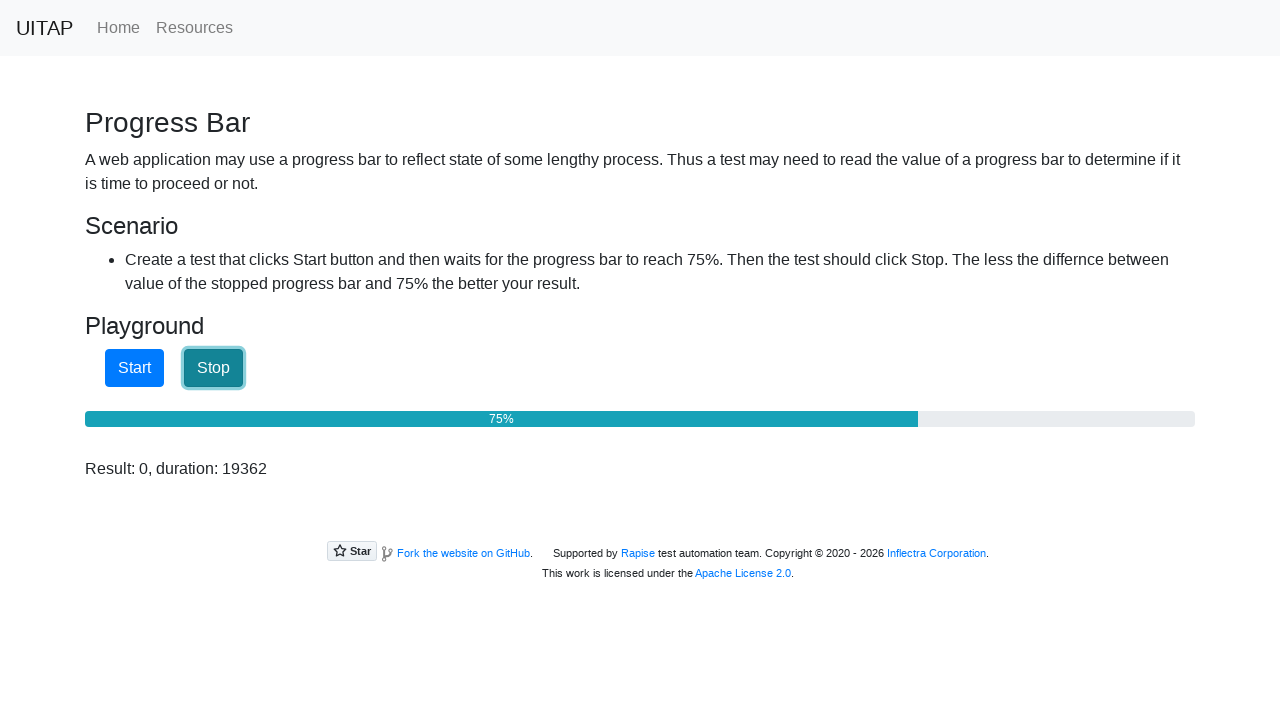